Automates the "1 to 50" number clicking game by finding and clicking numbers in sequence from 1 to 50

Starting URL: http://zzzscore.com/1to50/

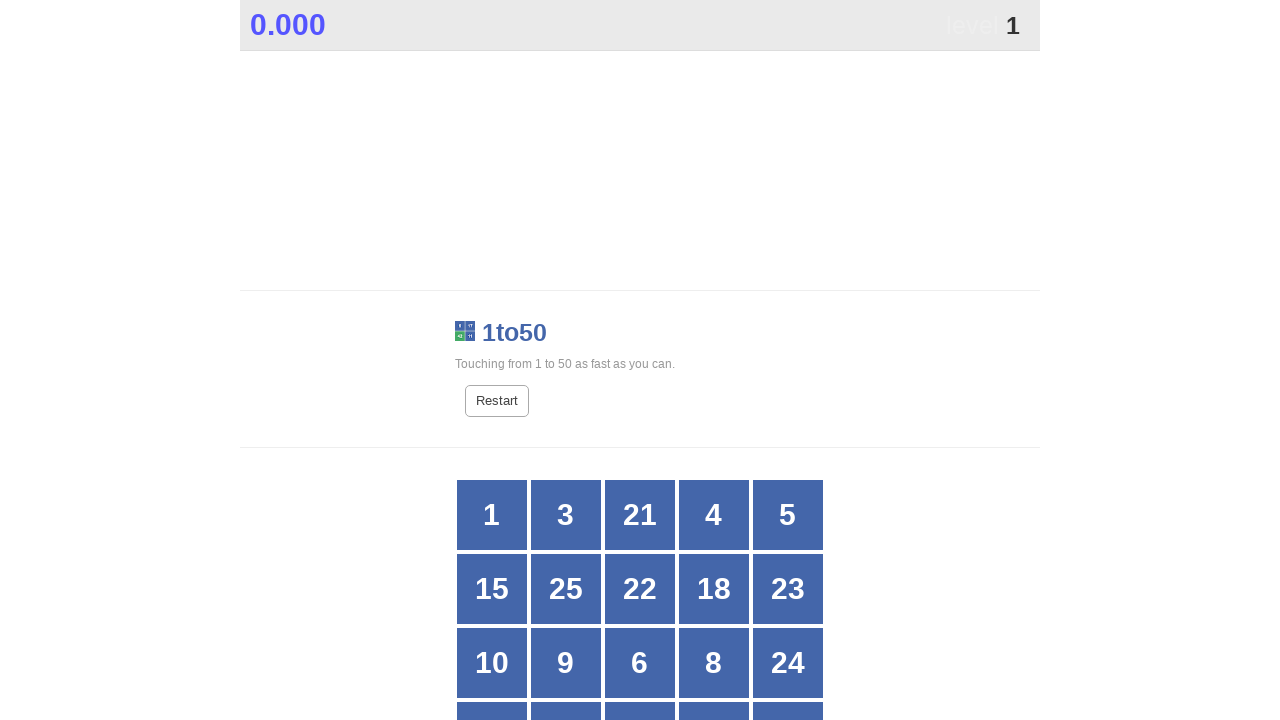

Clicked number 1 in the grid at (492, 515) on xpath=//*[@id="grid"]/div[*] >> nth=0
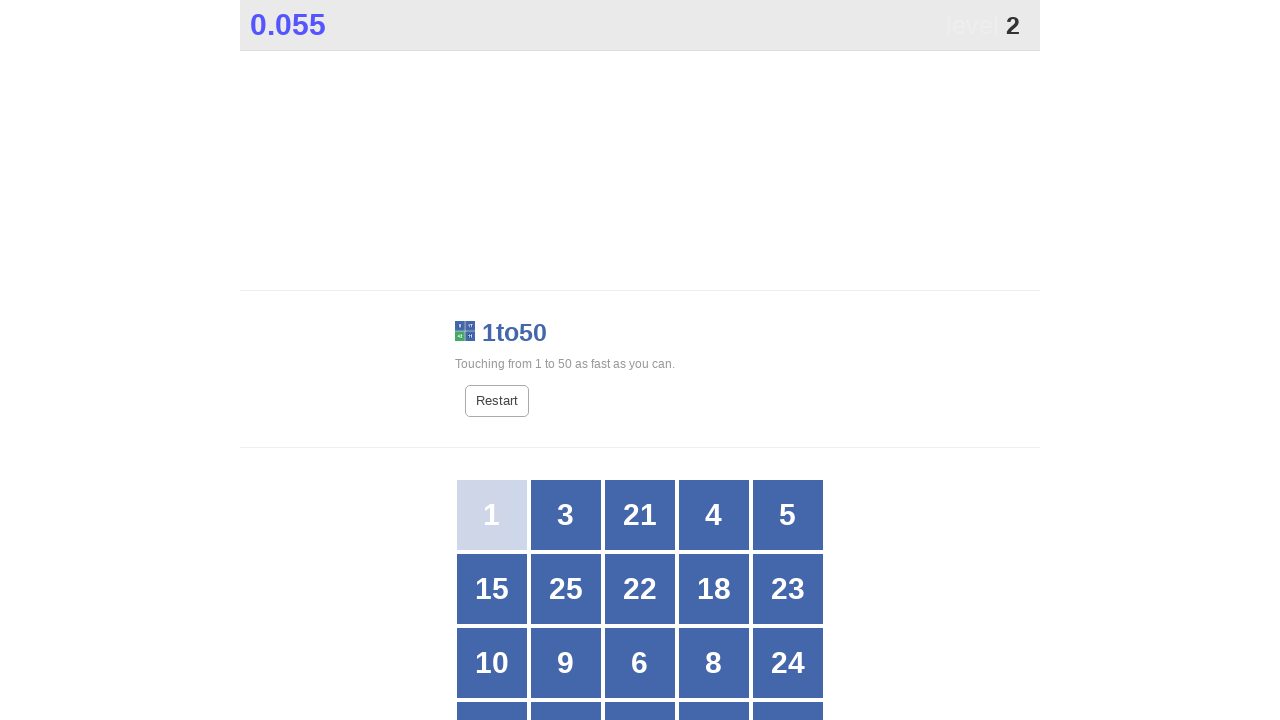

Waited 100ms for UI to update before clicking number 2
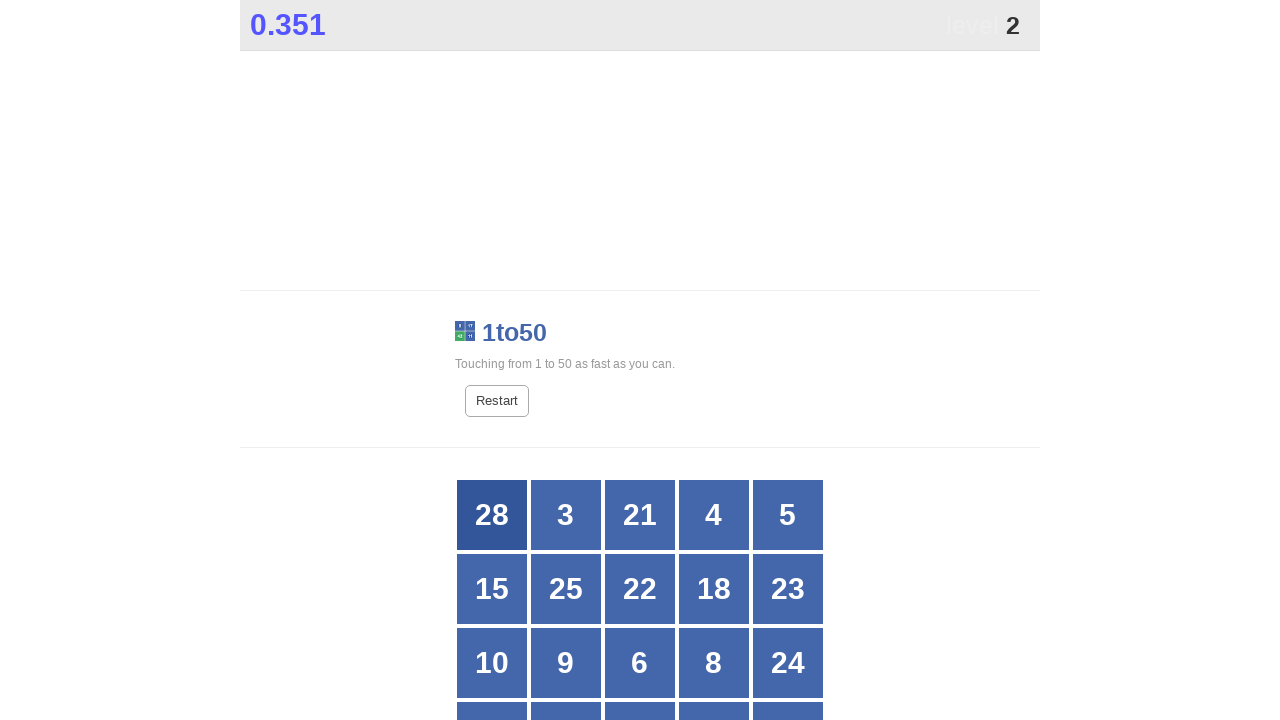

Clicked number 2 in the grid at (714, 685) on xpath=//*[@id="grid"]/div[*] >> nth=18
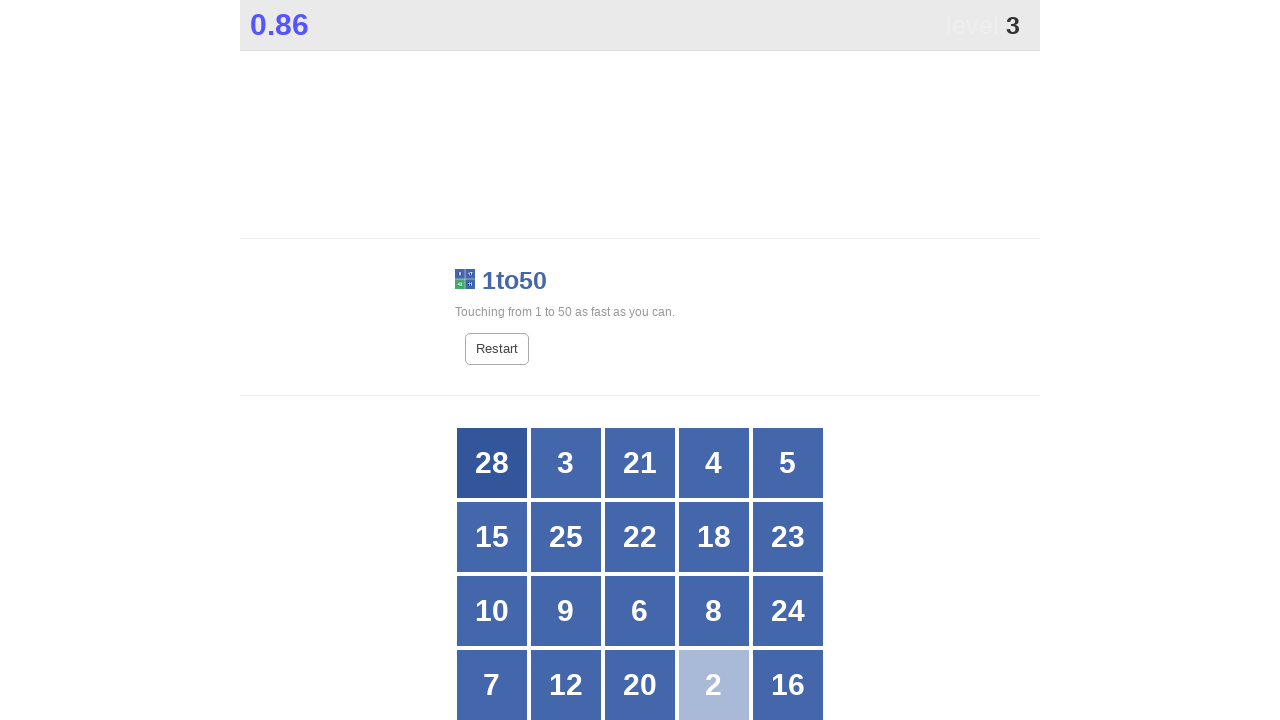

Waited 100ms for UI to update before clicking number 3
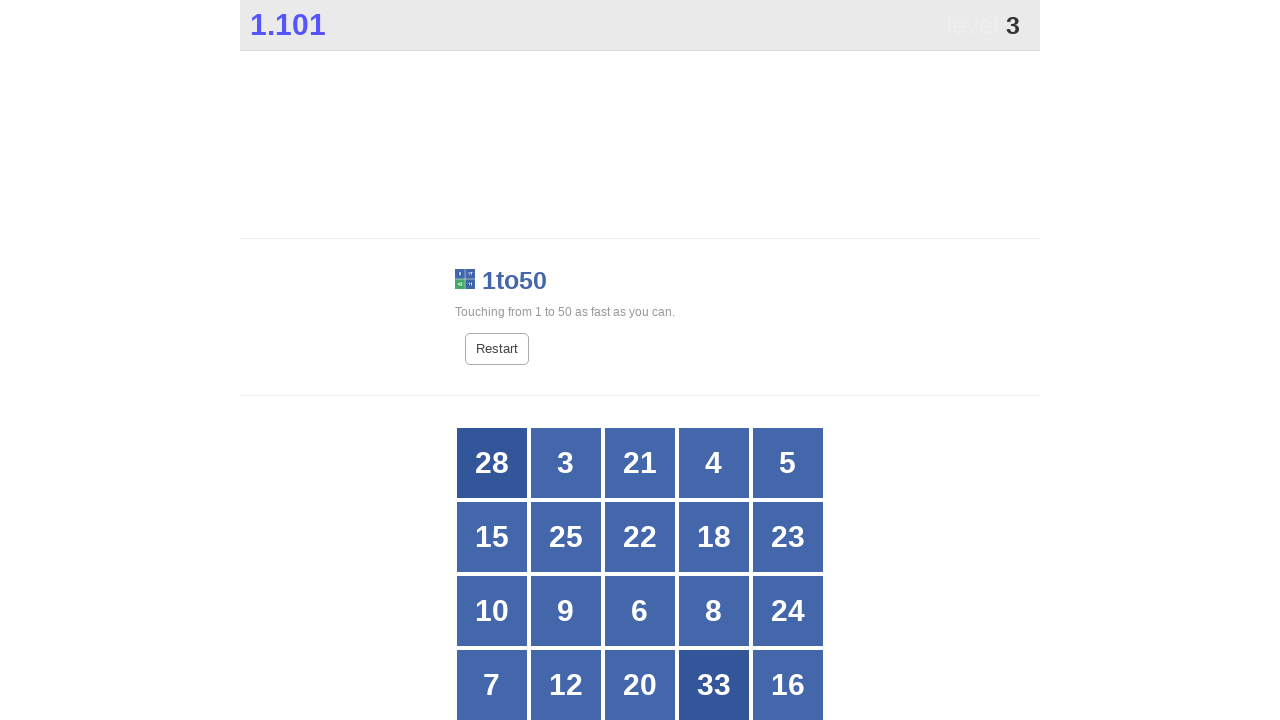

Clicked number 3 in the grid at (566, 463) on xpath=//*[@id="grid"]/div[*] >> nth=1
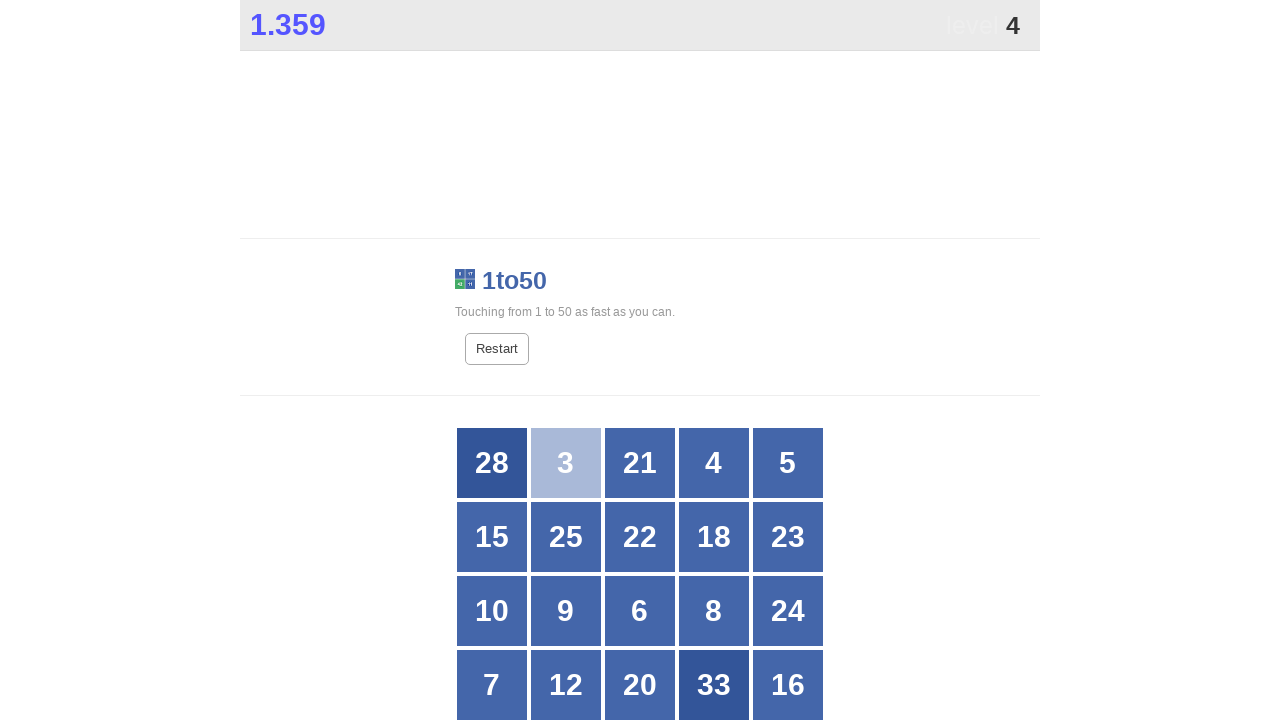

Waited 100ms for UI to update before clicking number 4
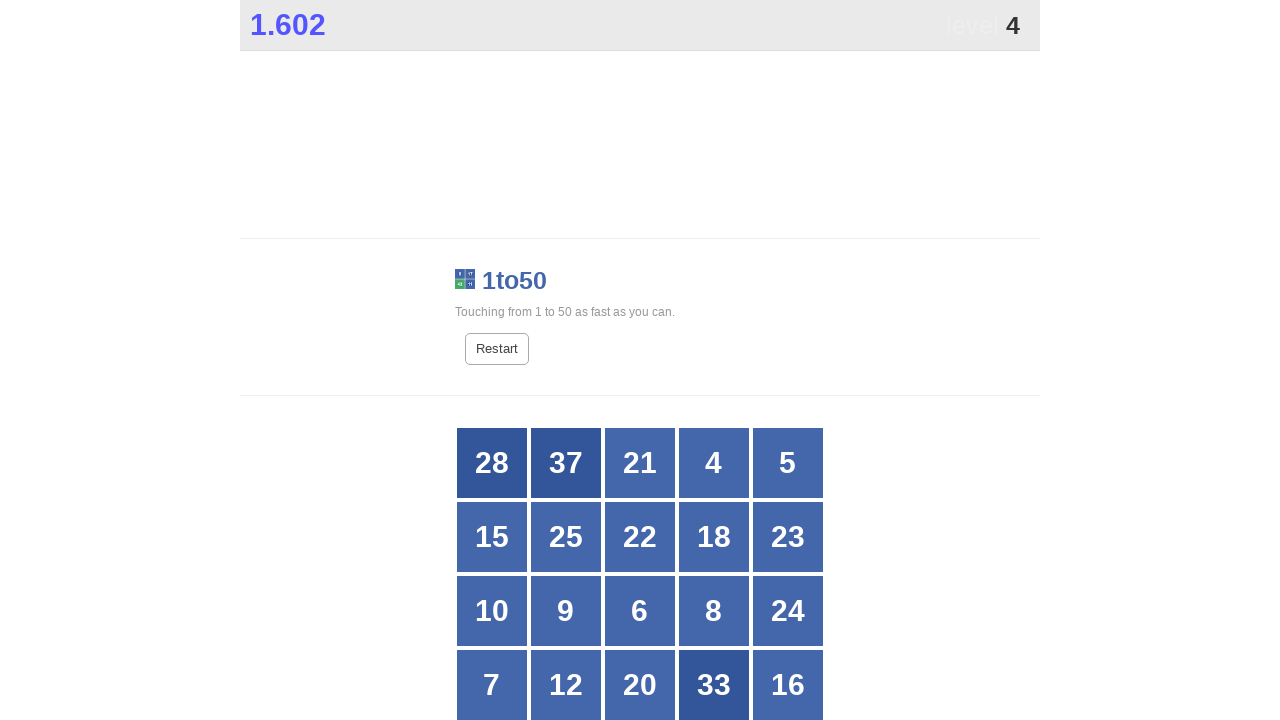

Clicked number 4 in the grid at (714, 463) on xpath=//*[@id="grid"]/div[*] >> nth=3
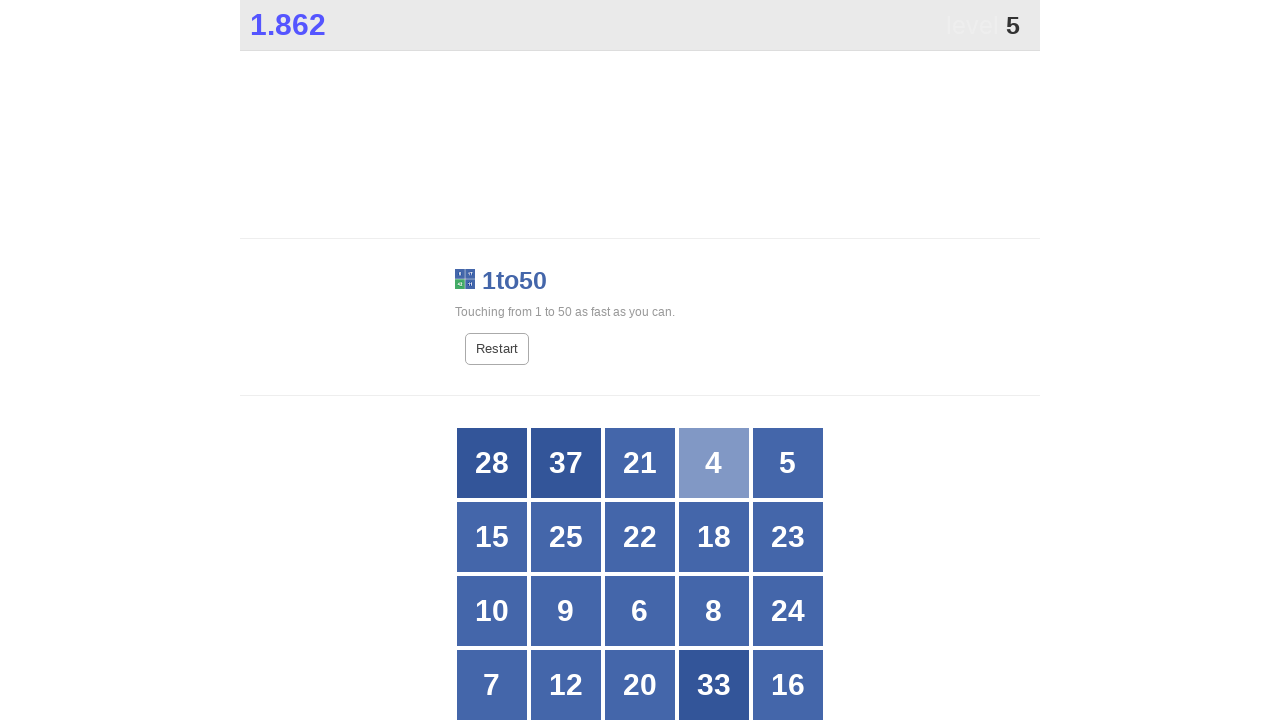

Waited 100ms for UI to update before clicking number 5
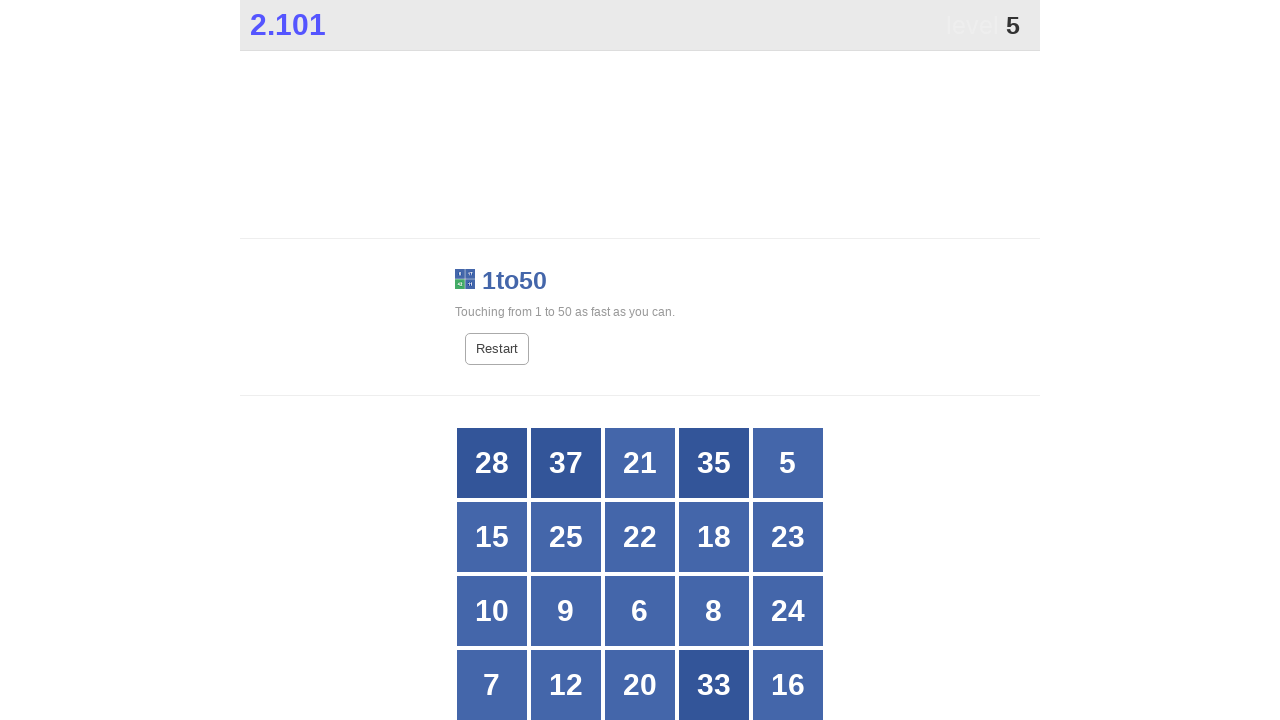

Clicked number 5 in the grid at (788, 463) on xpath=//*[@id="grid"]/div[*] >> nth=4
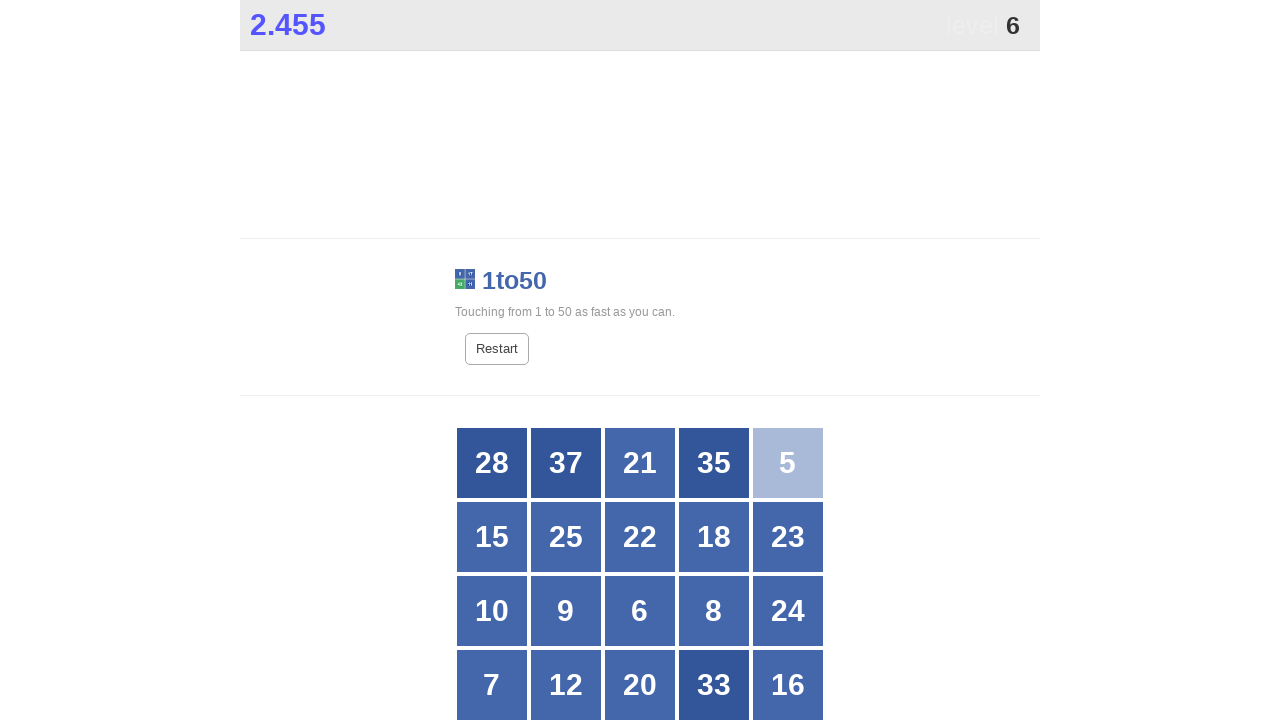

Waited 100ms for UI to update before clicking number 6
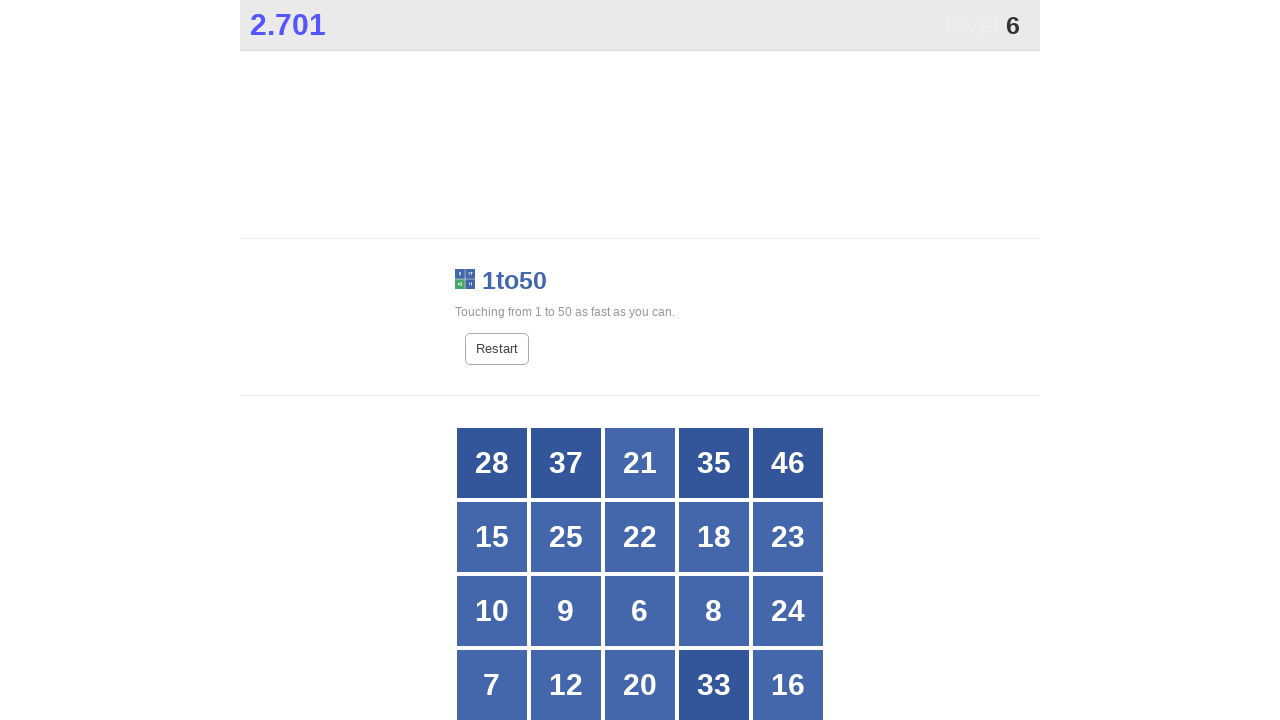

Clicked number 6 in the grid at (640, 611) on xpath=//*[@id="grid"]/div[*] >> nth=12
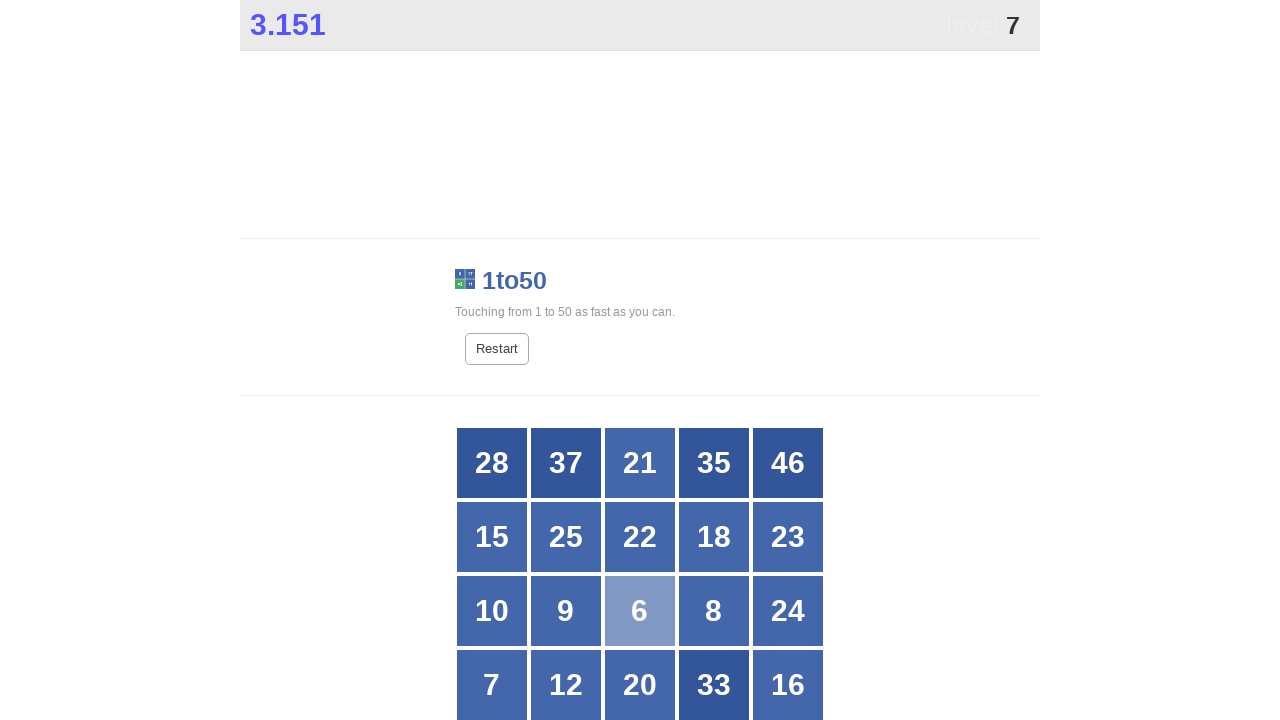

Waited 100ms for UI to update before clicking number 7
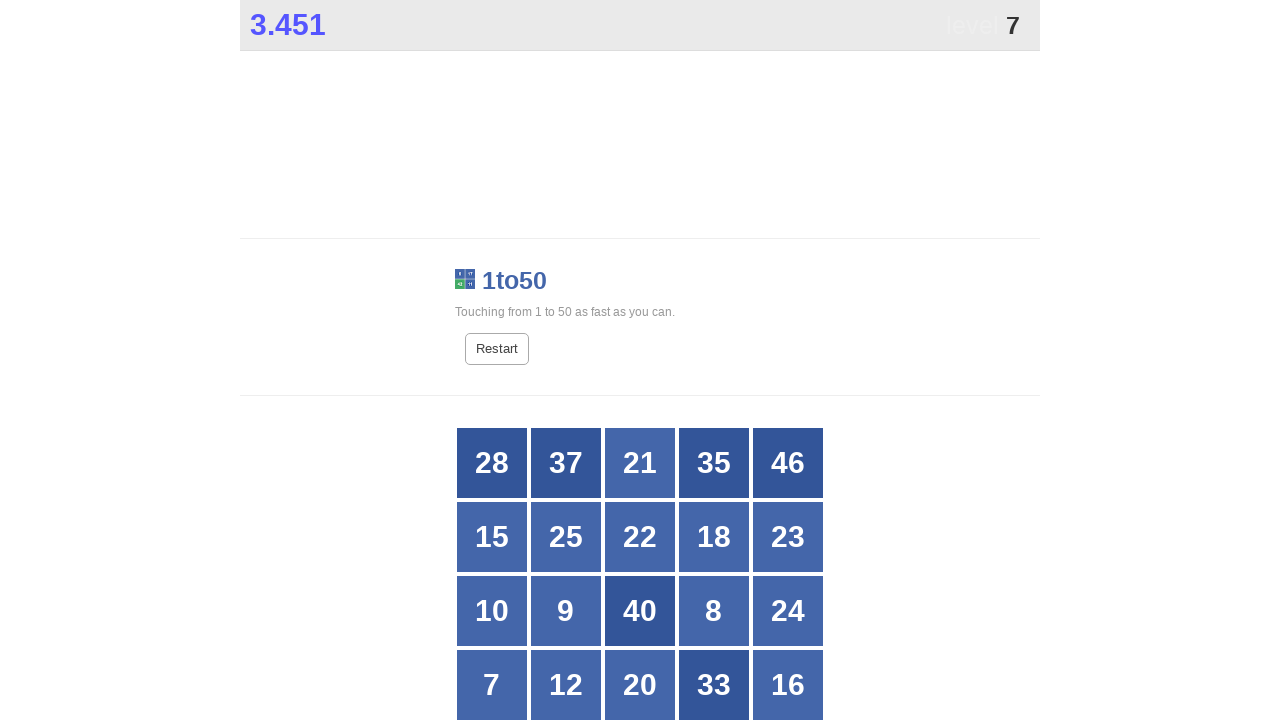

Clicked number 7 in the grid at (492, 685) on xpath=//*[@id="grid"]/div[*] >> nth=15
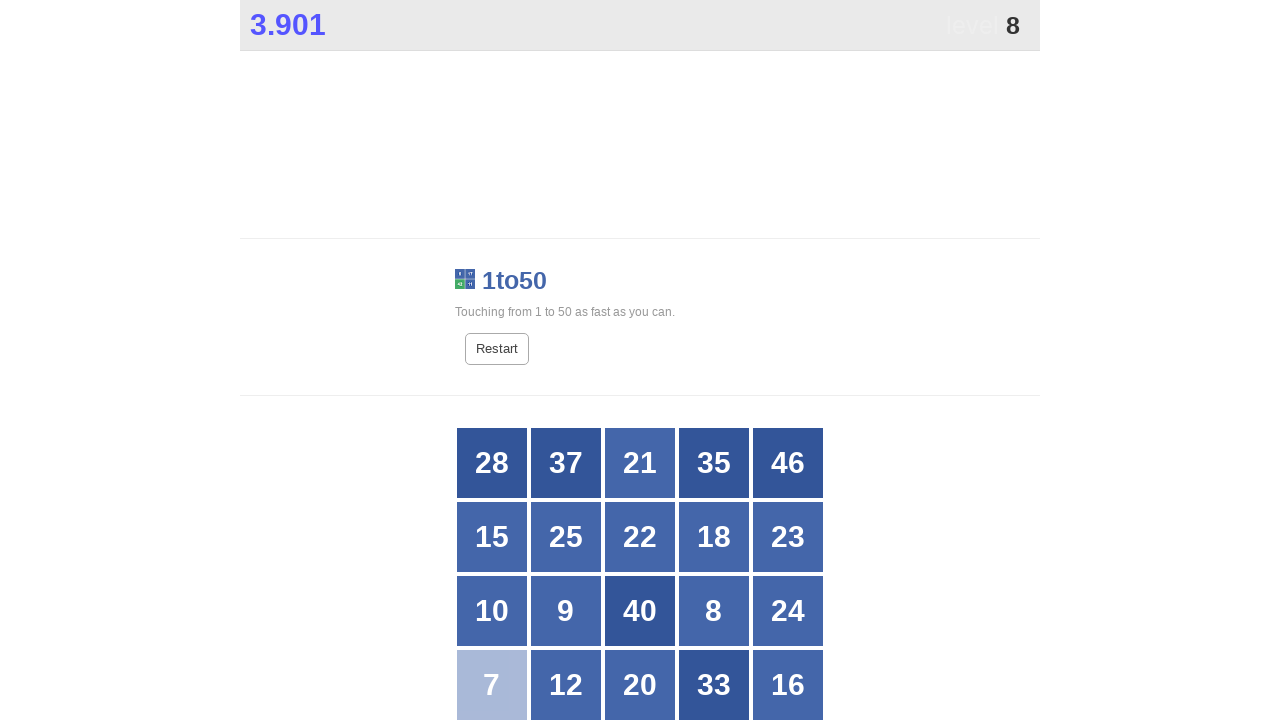

Waited 100ms for UI to update before clicking number 8
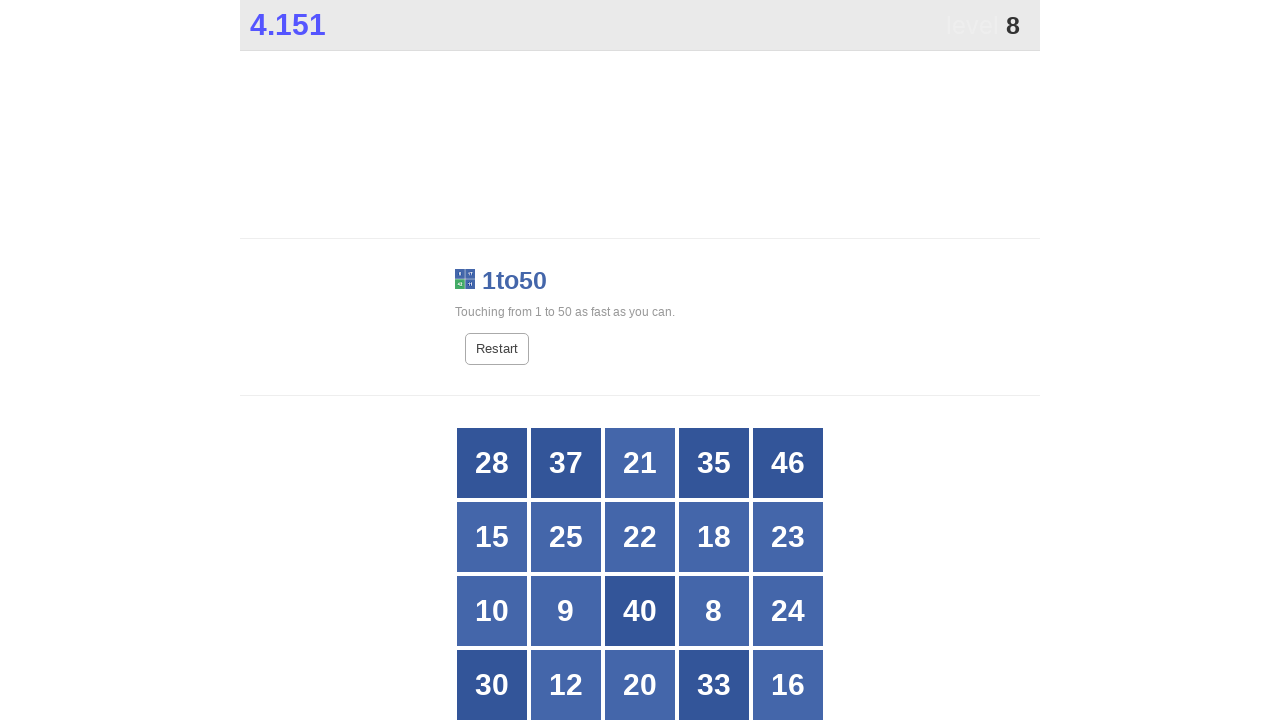

Clicked number 8 in the grid at (714, 611) on xpath=//*[@id="grid"]/div[*] >> nth=13
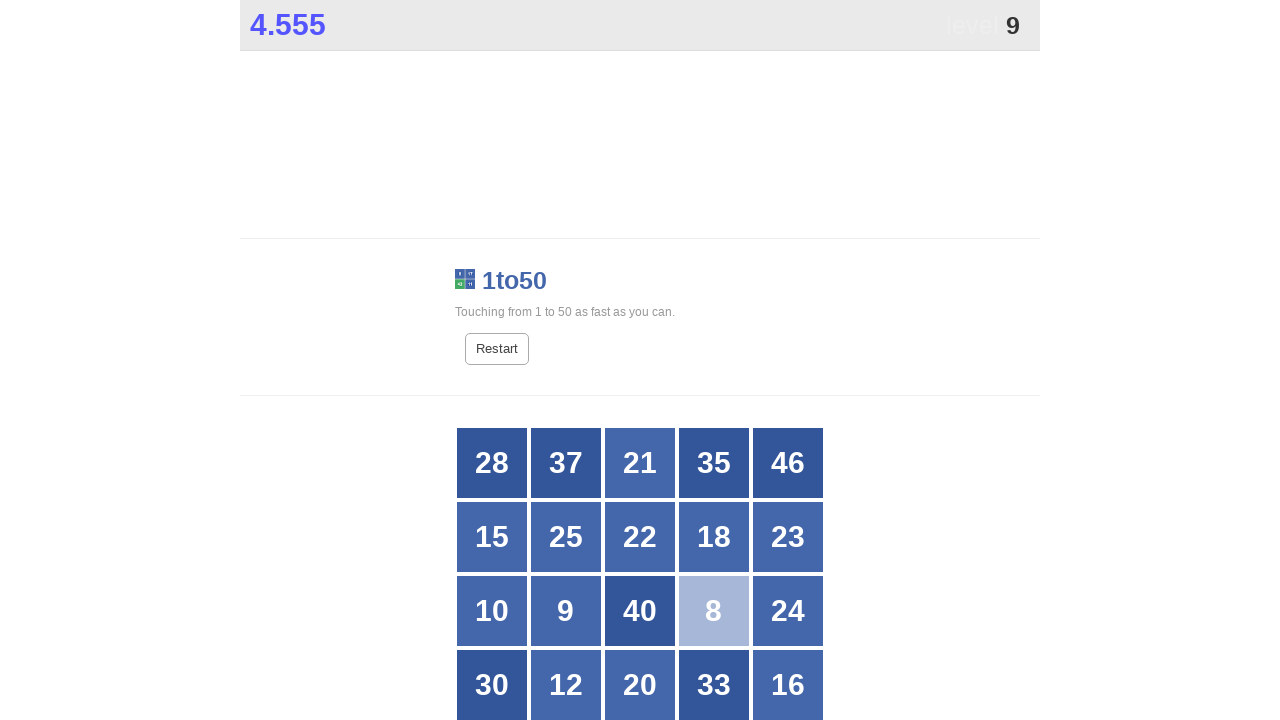

Waited 100ms for UI to update before clicking number 9
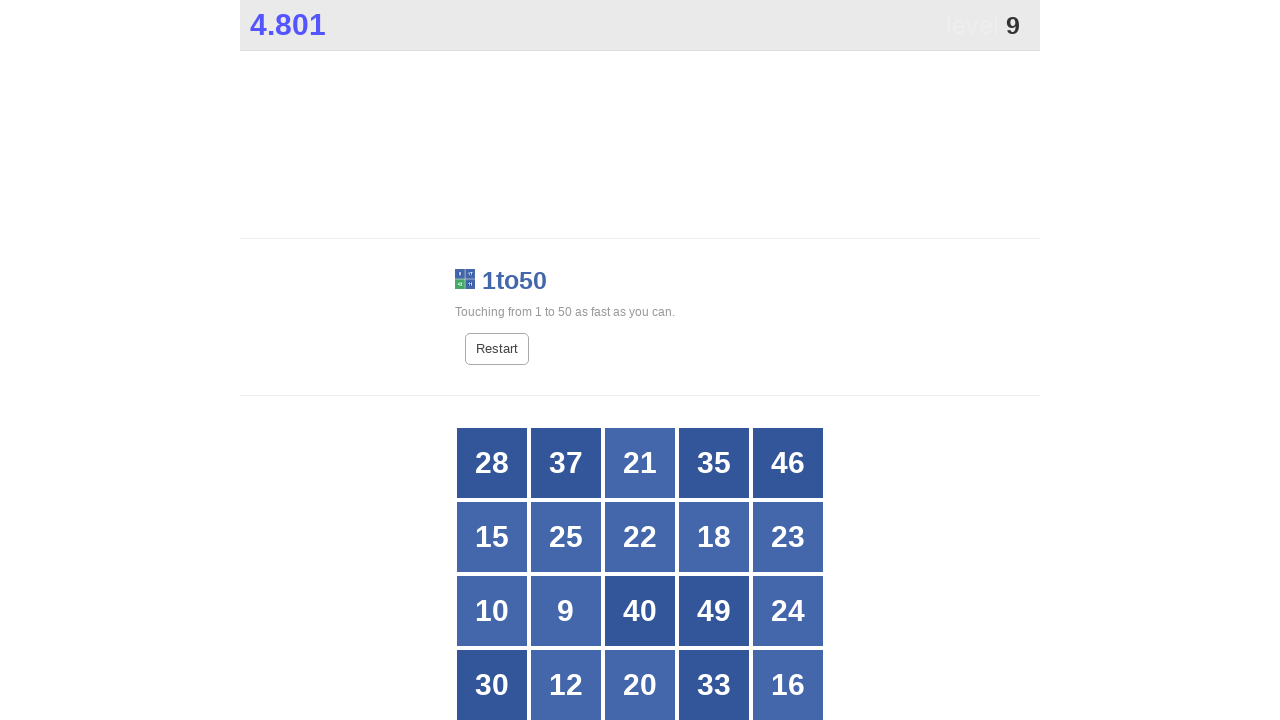

Clicked number 9 in the grid at (566, 611) on xpath=//*[@id="grid"]/div[*] >> nth=11
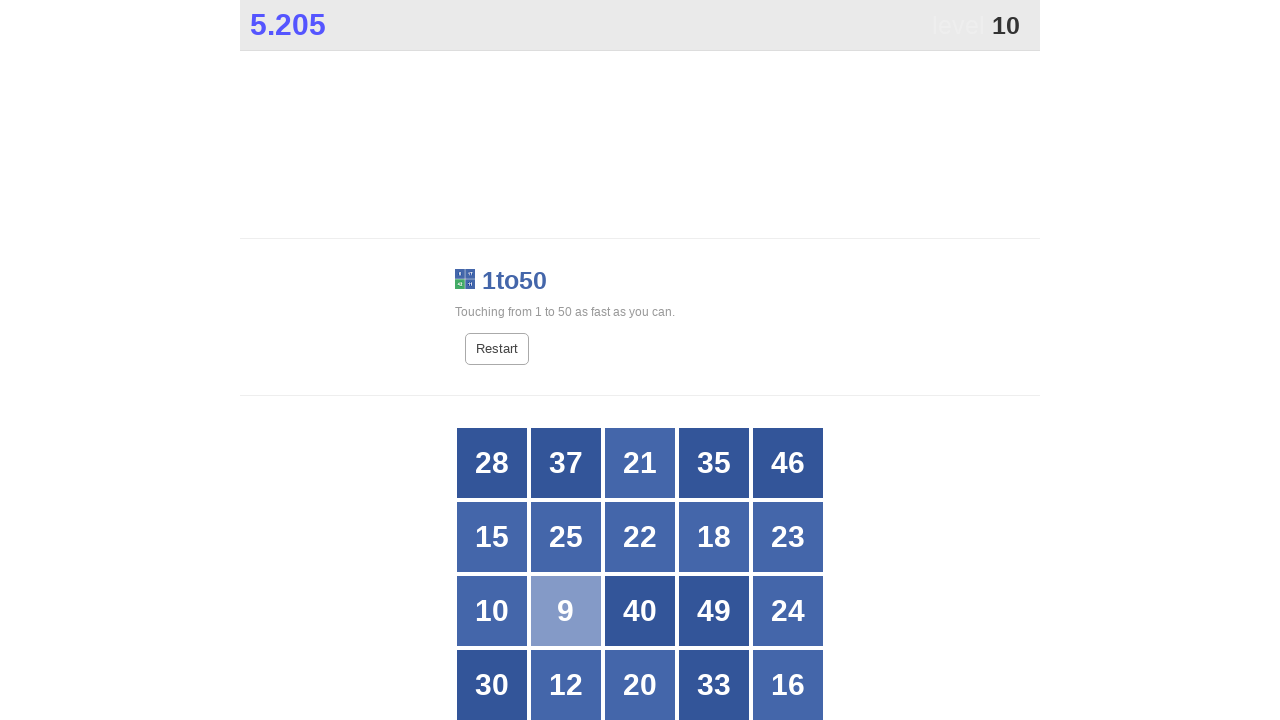

Waited 100ms for UI to update before clicking number 10
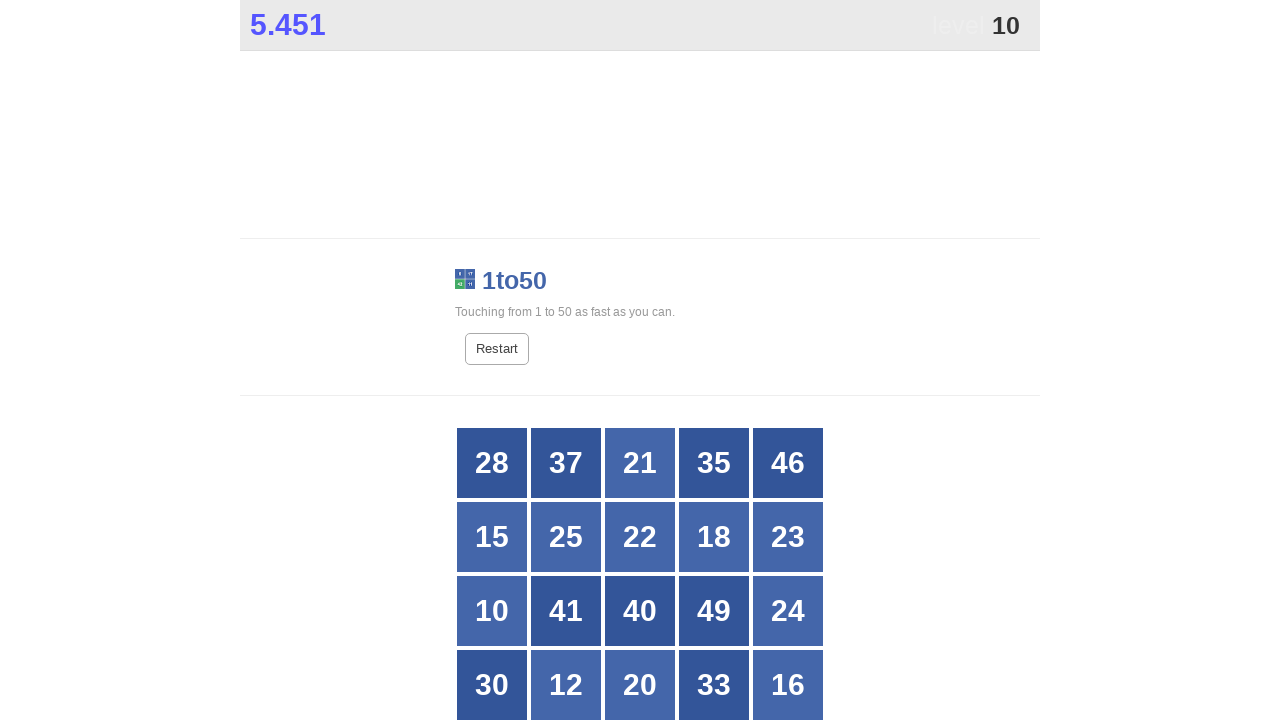

Clicked number 10 in the grid at (492, 611) on xpath=//*[@id="grid"]/div[*] >> nth=10
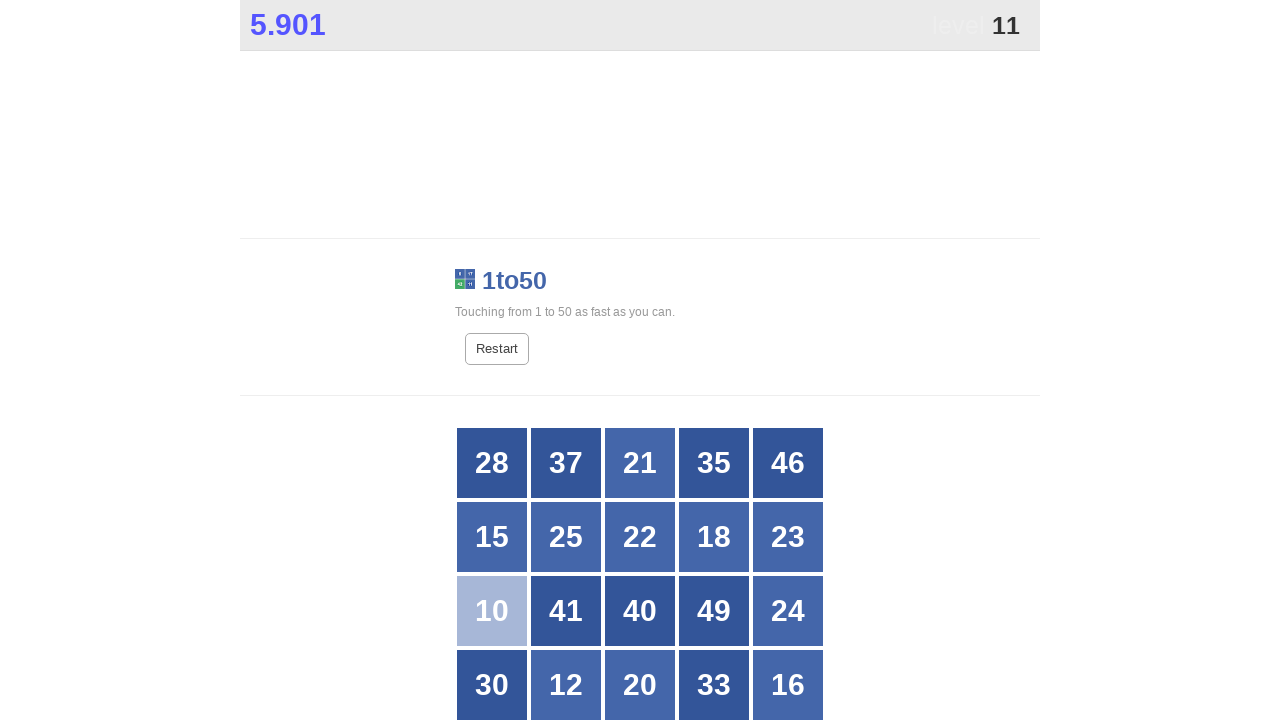

Waited 100ms for UI to update before clicking number 11
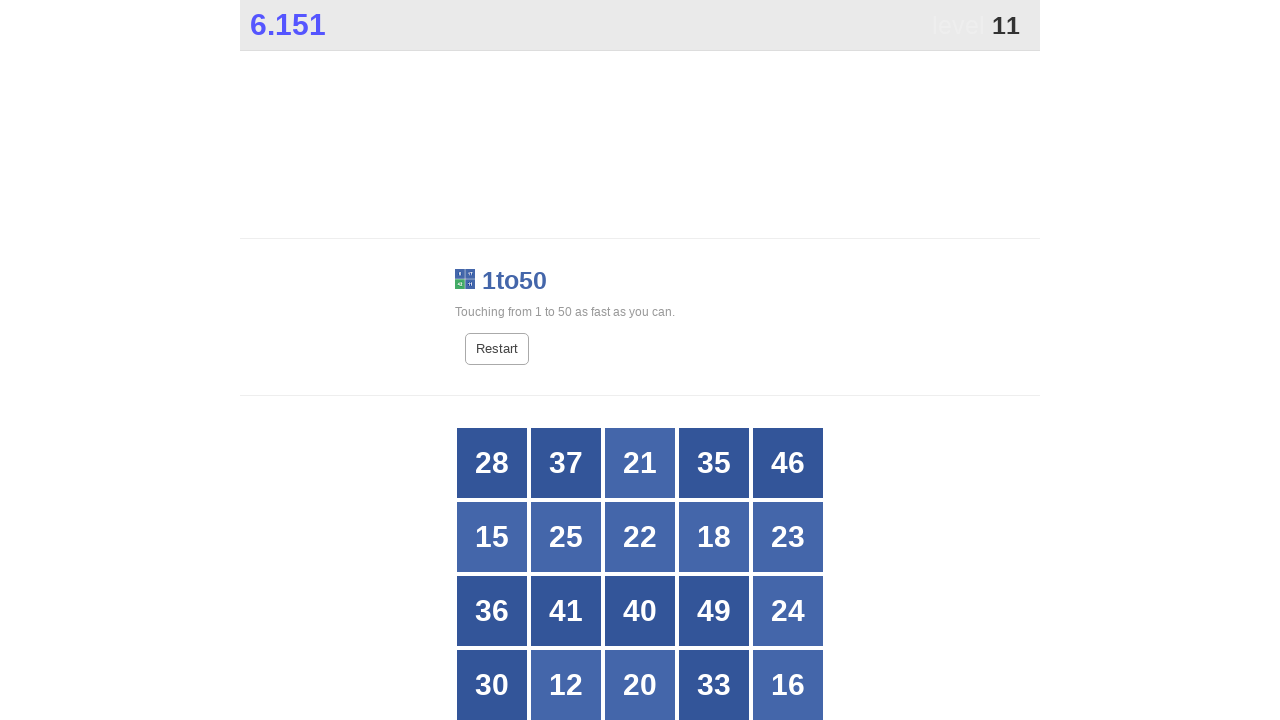

Clicked number 11 in the grid at (566, 361) on xpath=//*[@id="grid"]/div[*] >> nth=21
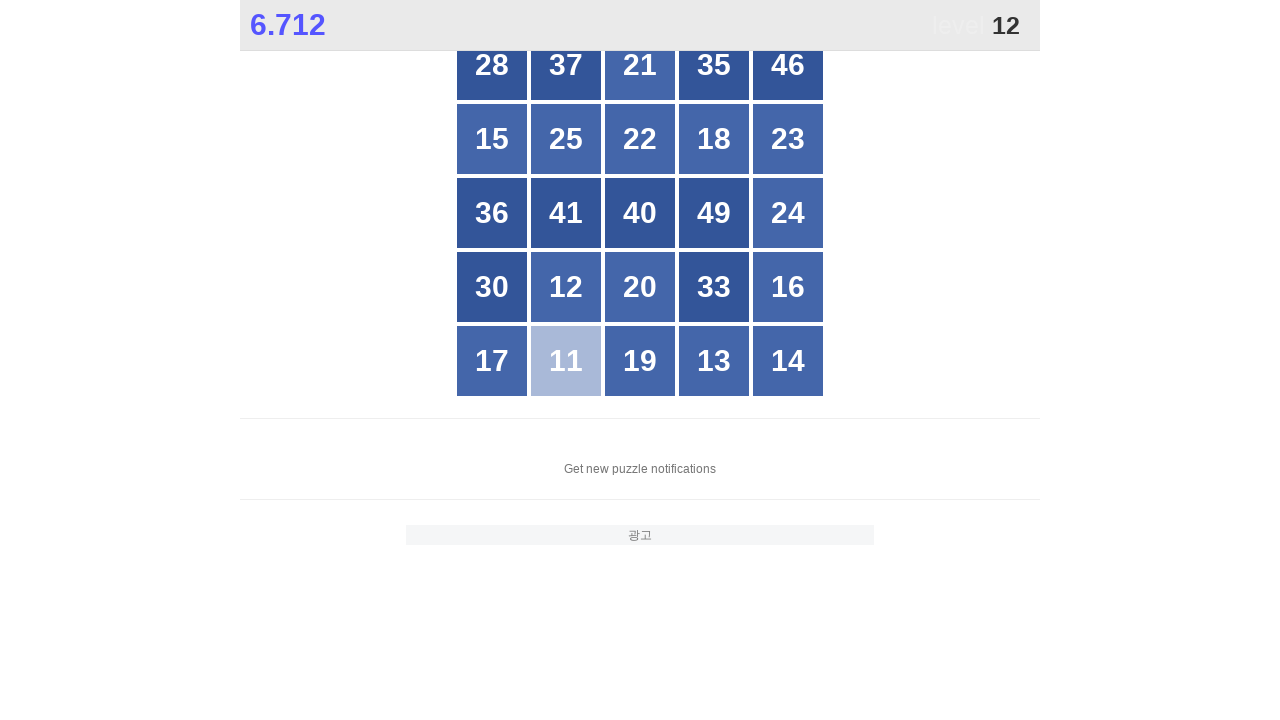

Waited 100ms for UI to update before clicking number 12
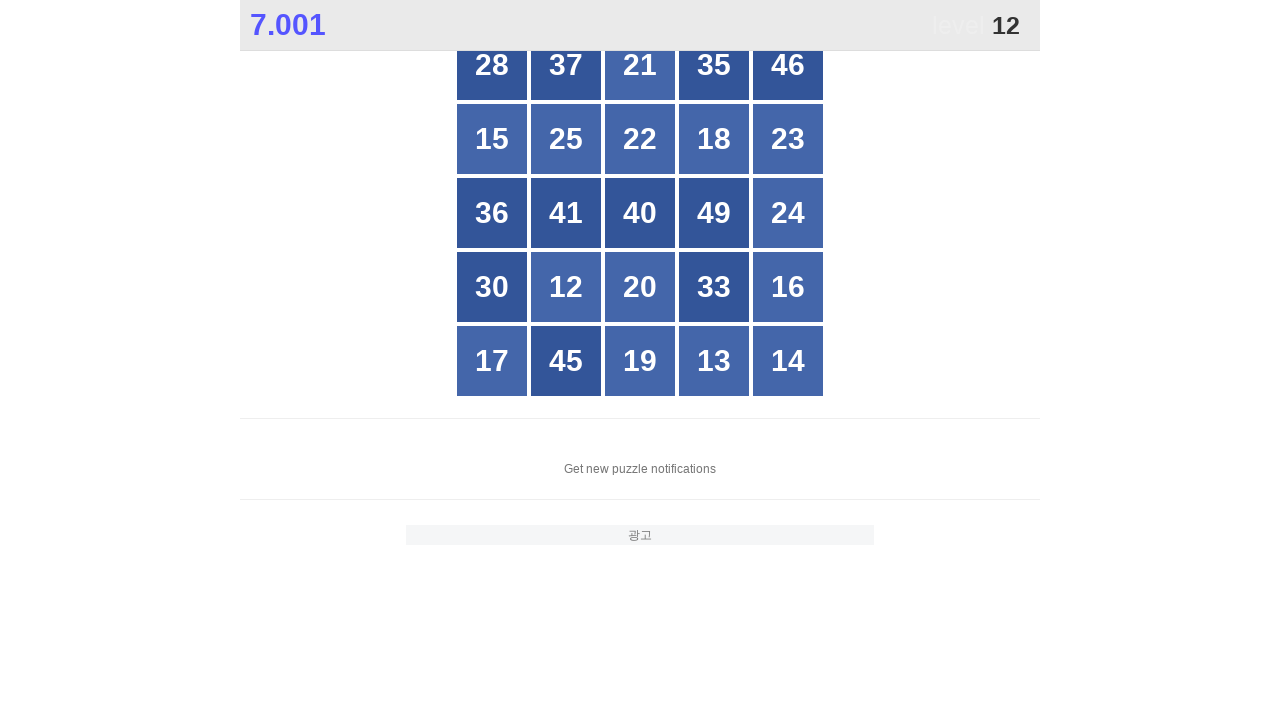

Clicked number 12 in the grid at (566, 287) on xpath=//*[@id="grid"]/div[*] >> nth=16
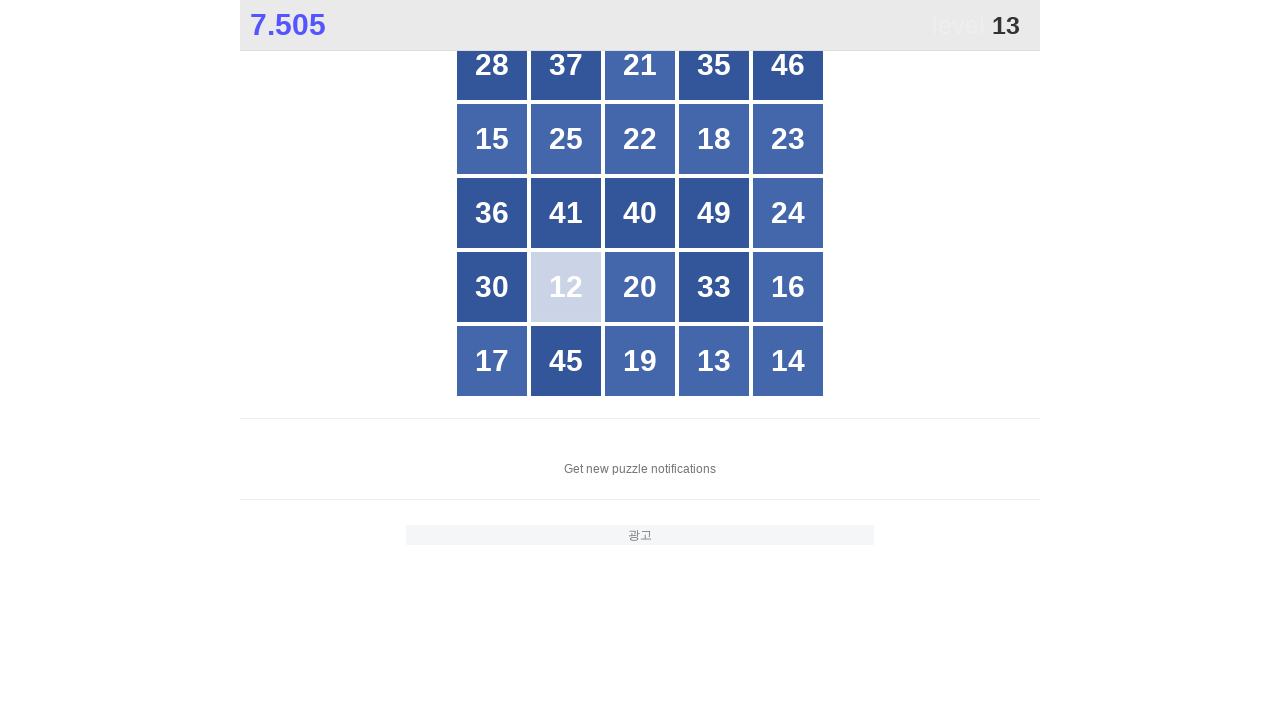

Waited 100ms for UI to update before clicking number 13
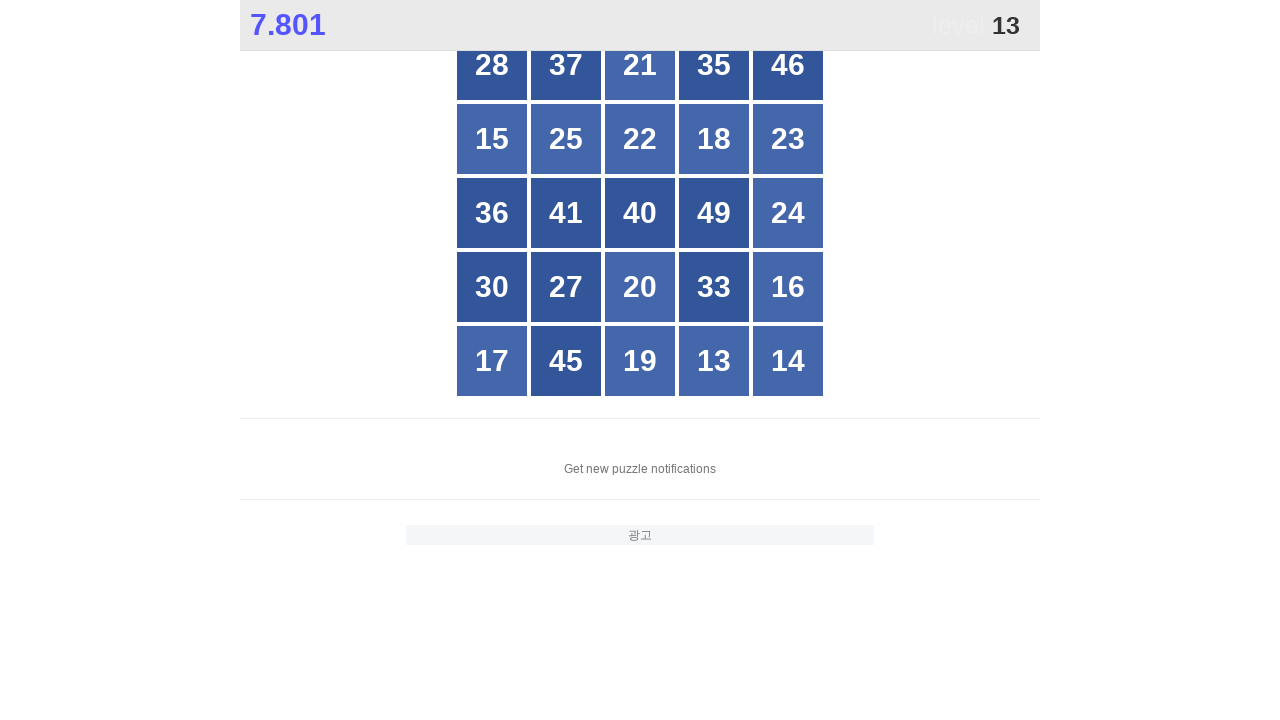

Clicked number 13 in the grid at (714, 361) on xpath=//*[@id="grid"]/div[*] >> nth=23
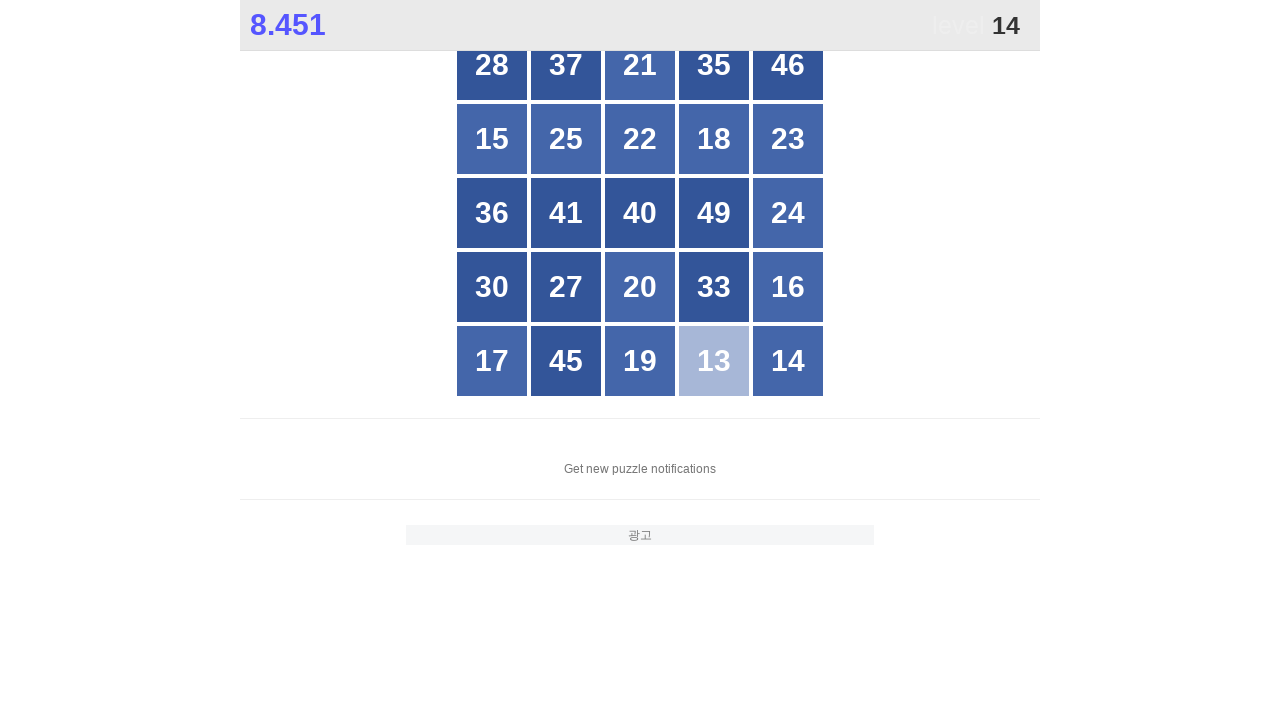

Waited 100ms for UI to update before clicking number 14
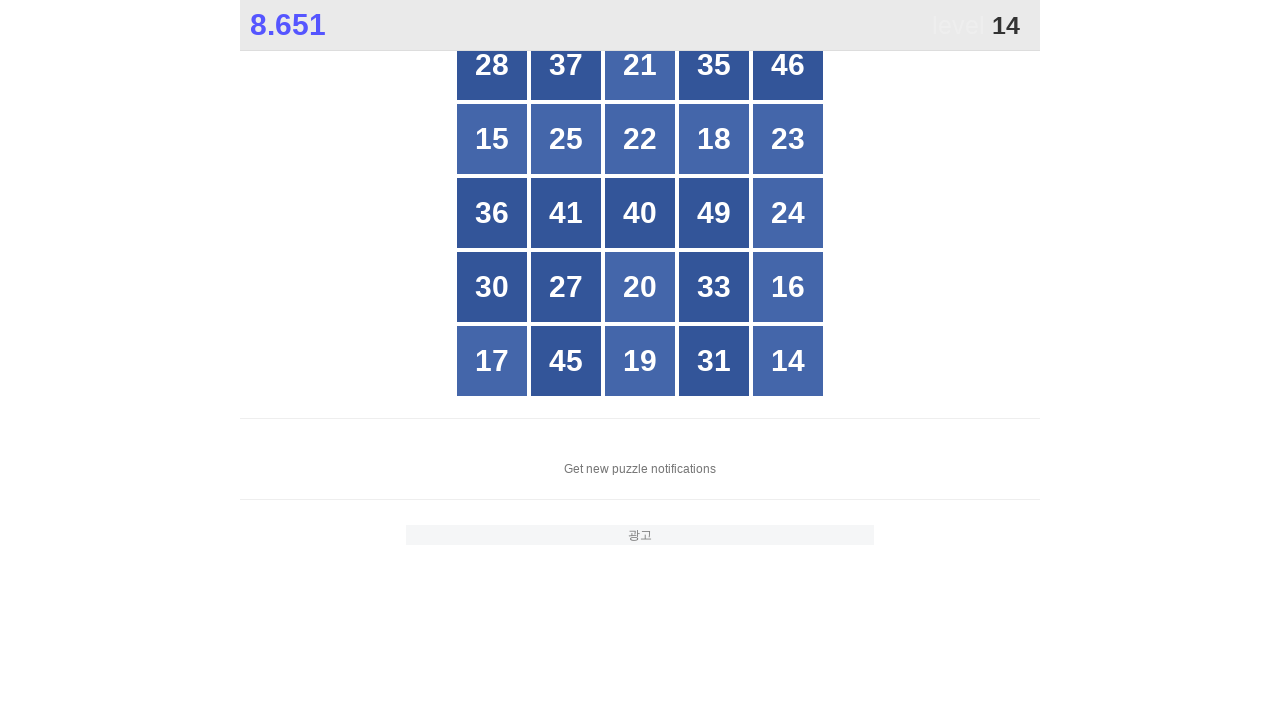

Clicked number 14 in the grid at (788, 361) on xpath=//*[@id="grid"]/div[*] >> nth=24
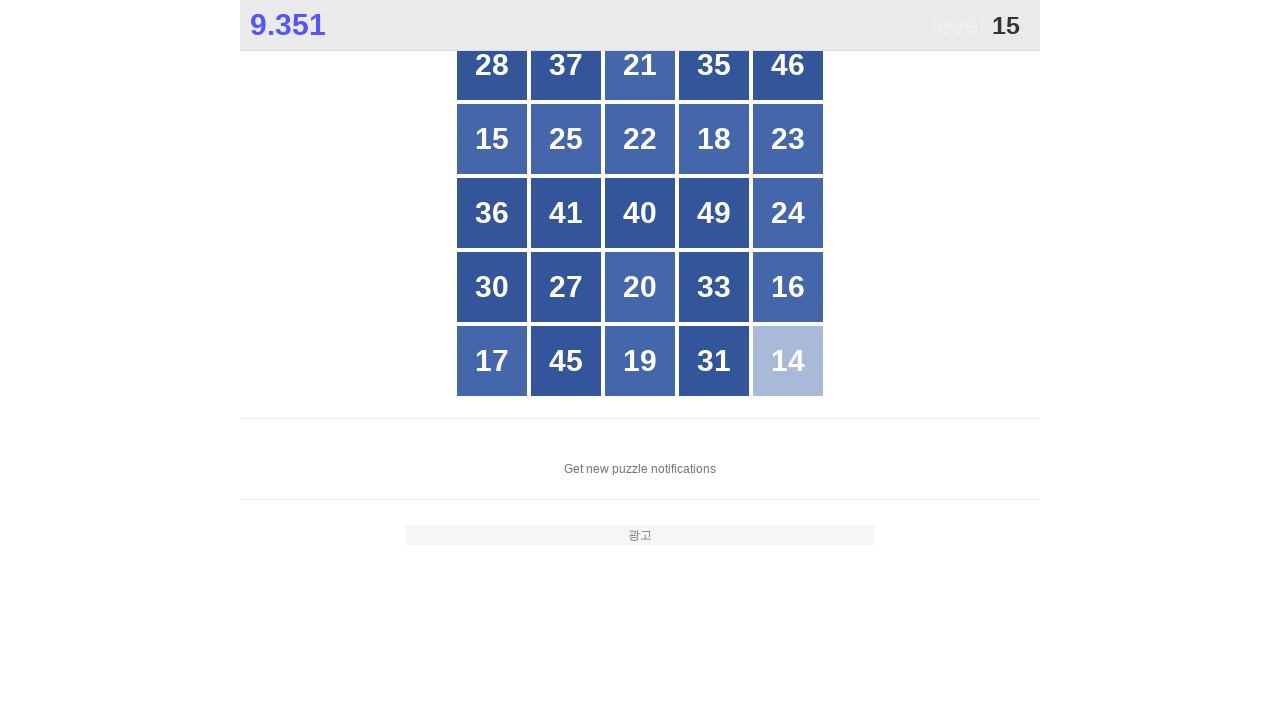

Waited 100ms for UI to update before clicking number 15
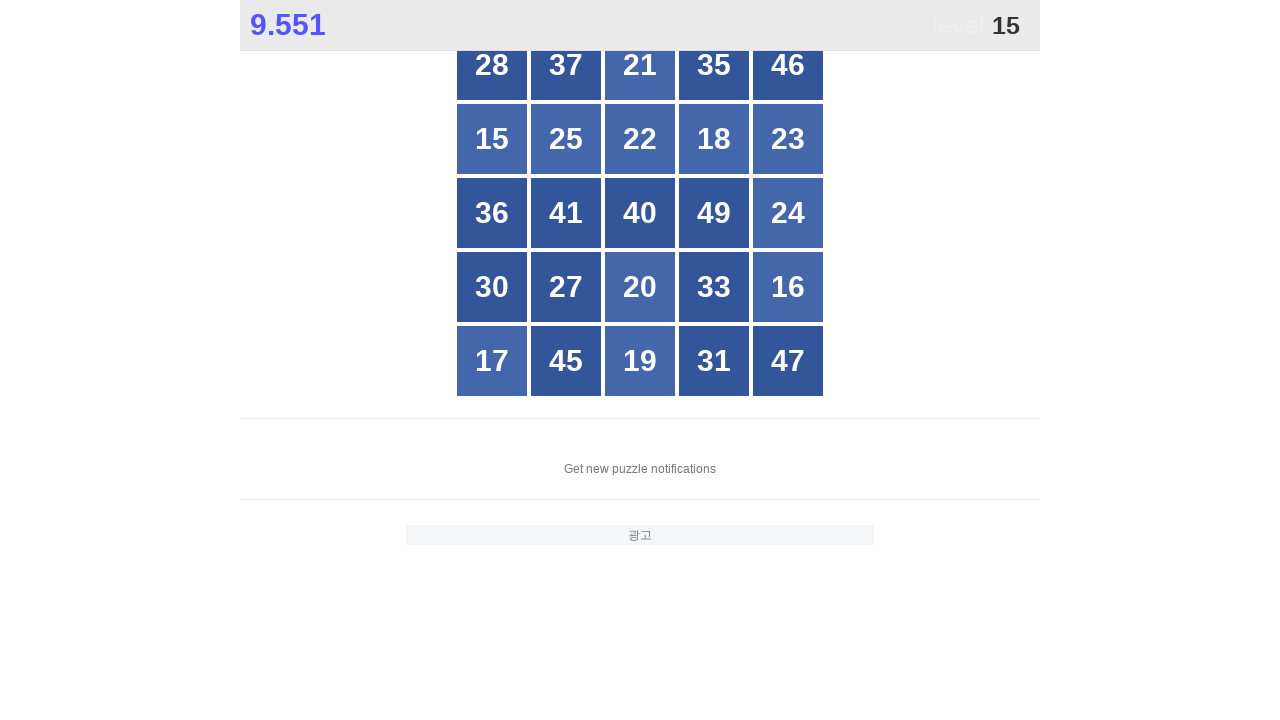

Clicked number 15 in the grid at (492, 139) on xpath=//*[@id="grid"]/div[*] >> nth=5
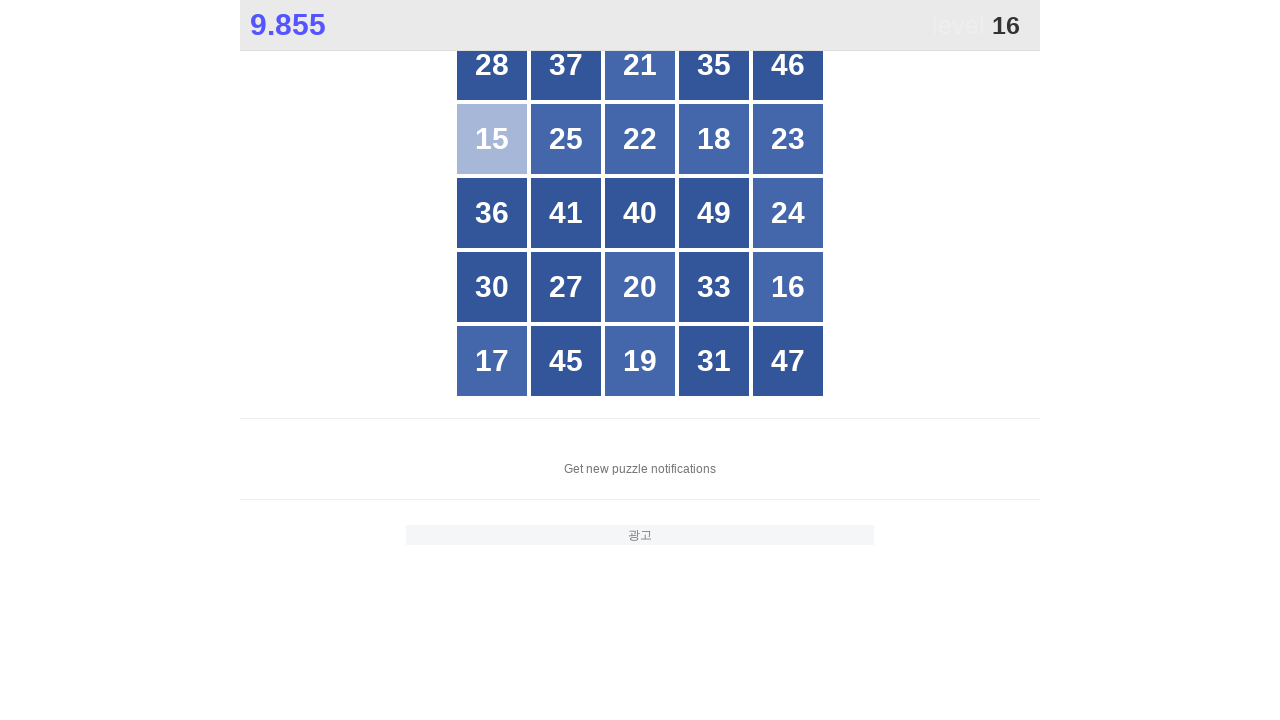

Waited 100ms for UI to update before clicking number 16
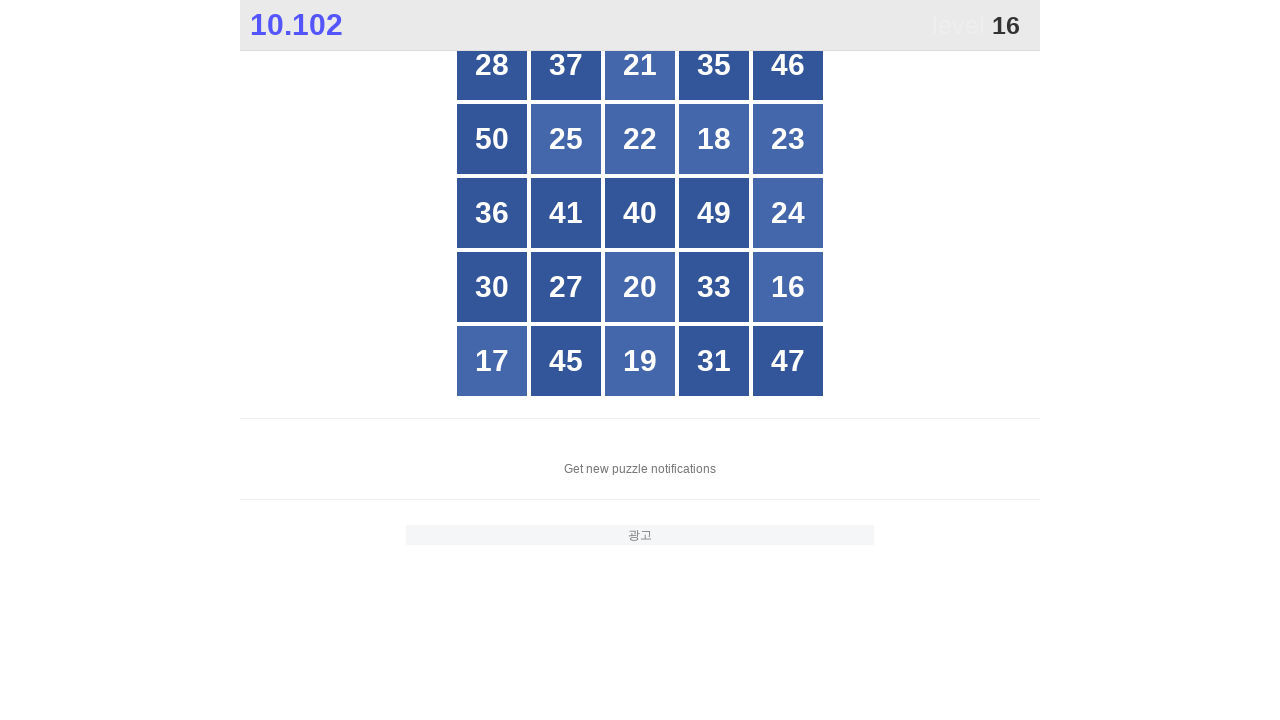

Clicked number 16 in the grid at (788, 287) on xpath=//*[@id="grid"]/div[*] >> nth=19
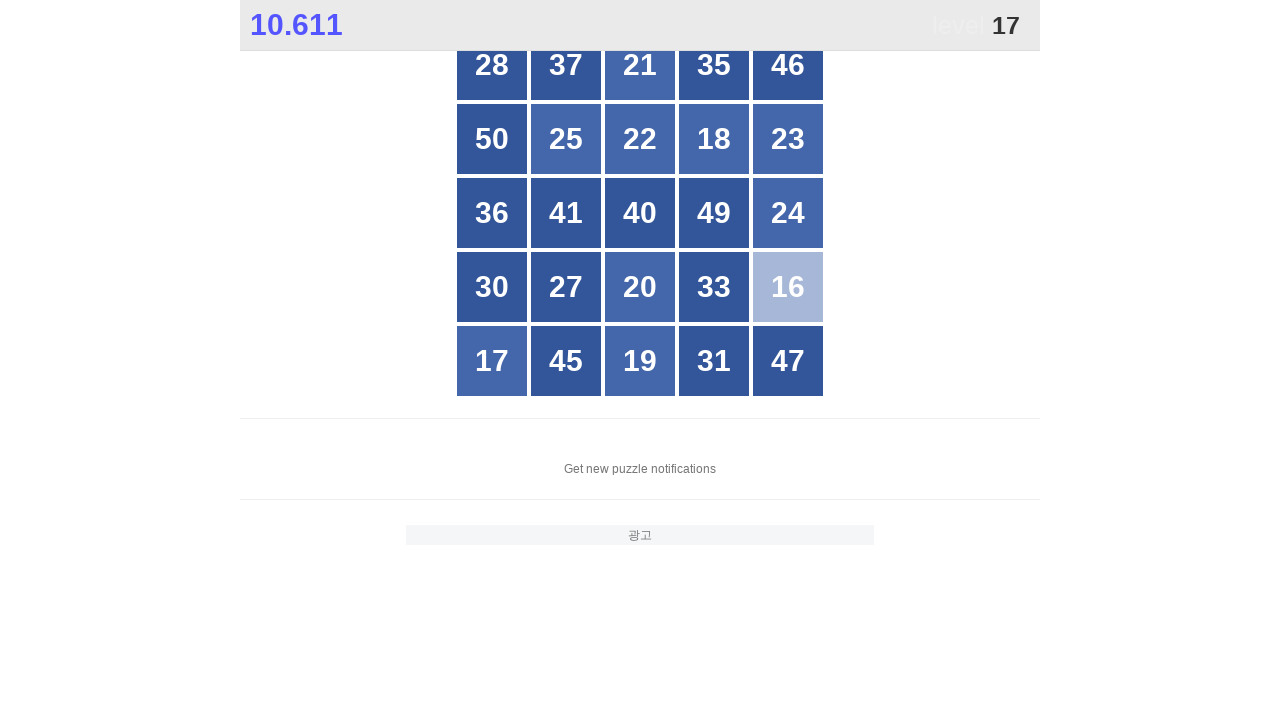

Waited 100ms for UI to update before clicking number 17
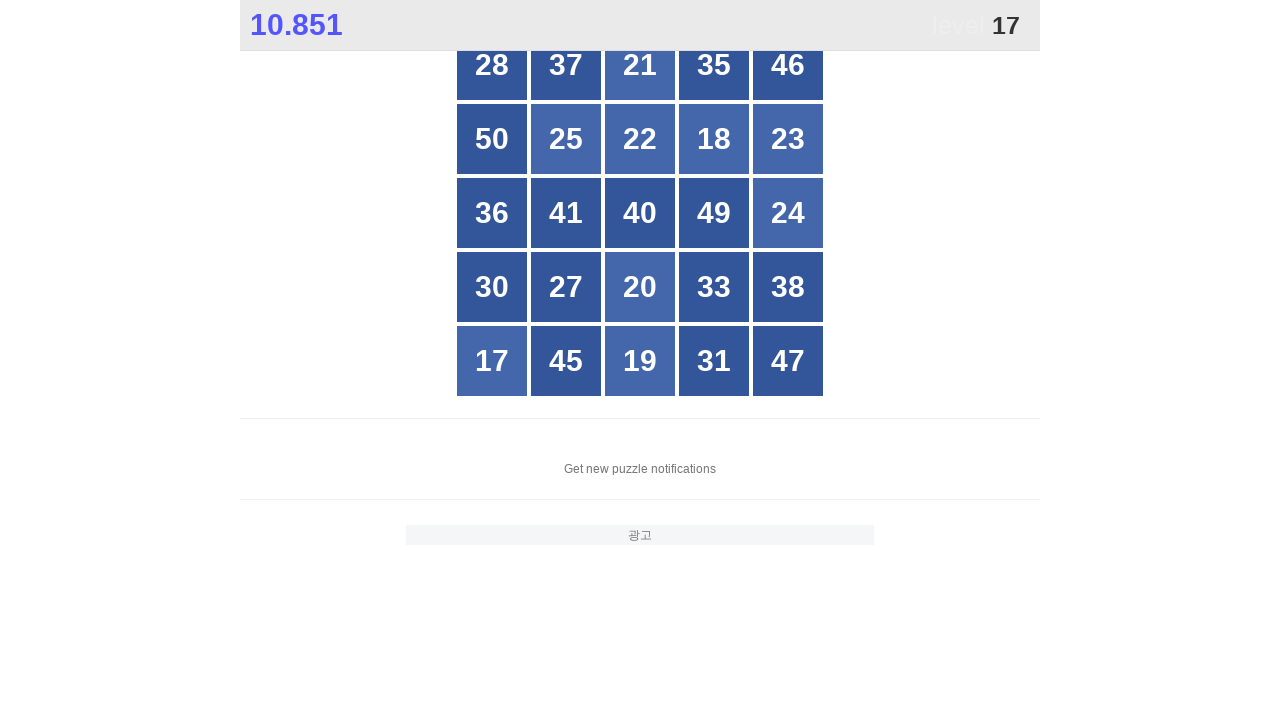

Clicked number 17 in the grid at (492, 361) on xpath=//*[@id="grid"]/div[*] >> nth=20
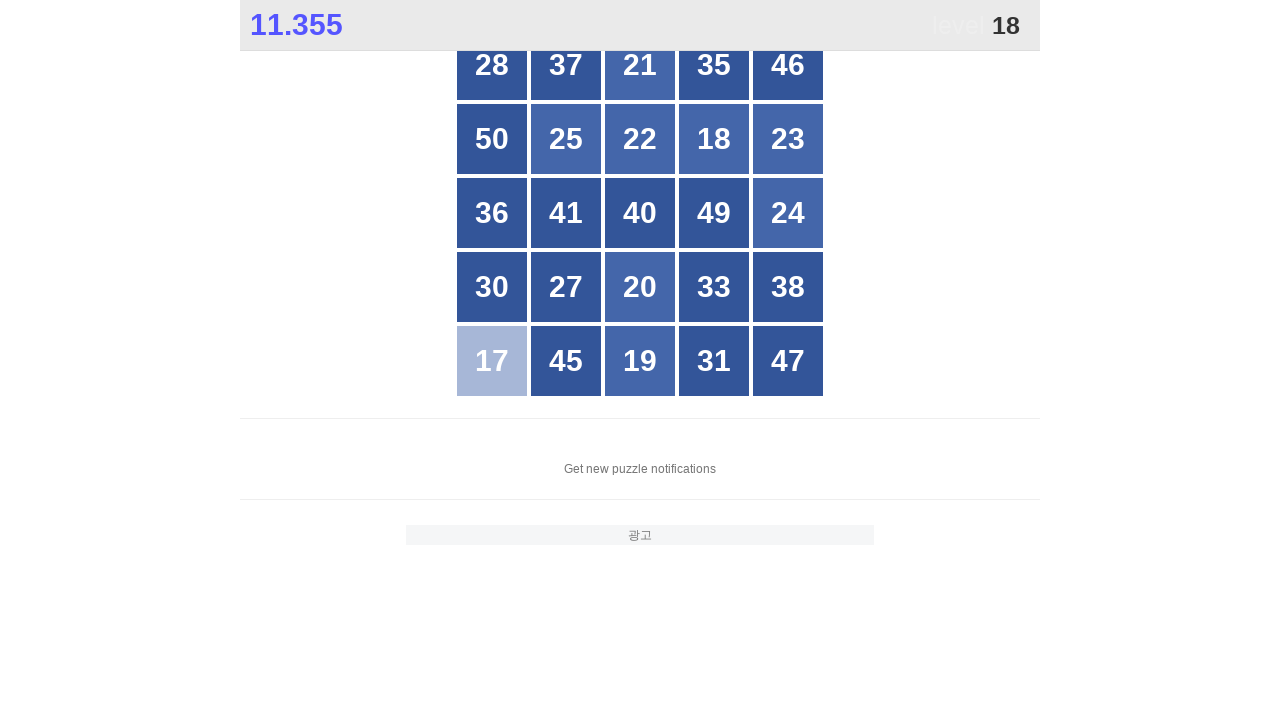

Waited 100ms for UI to update before clicking number 18
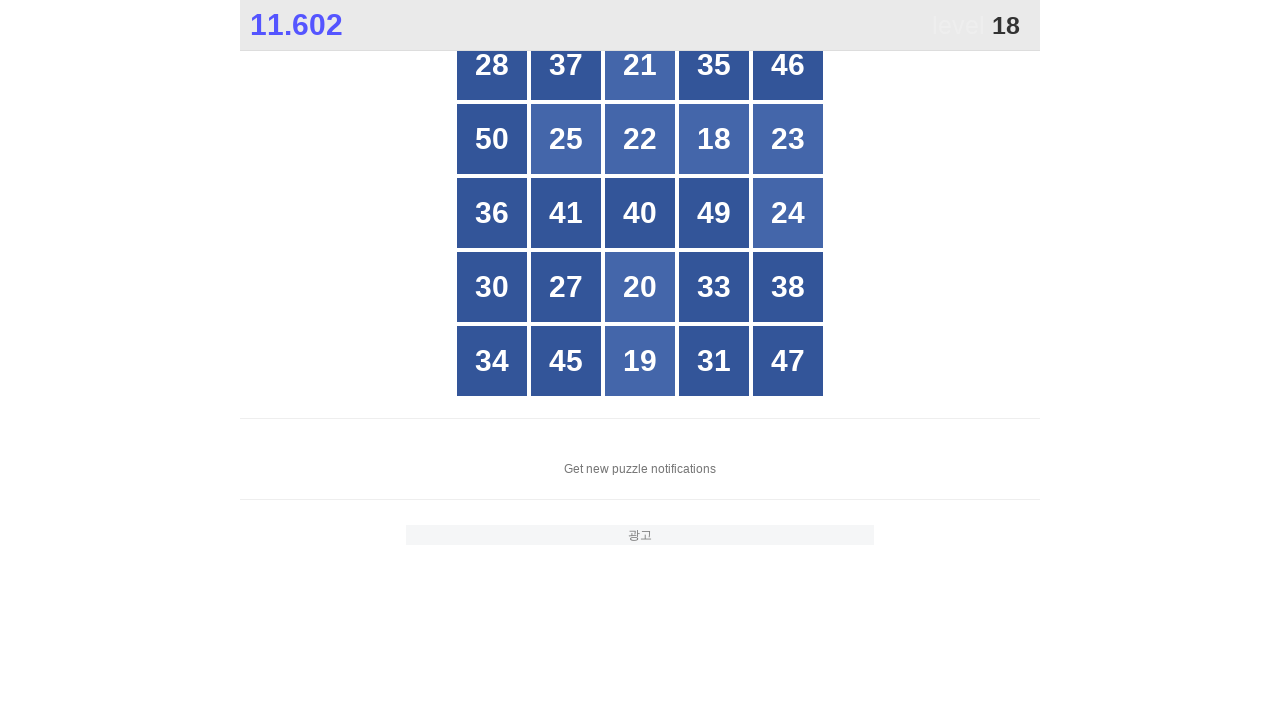

Clicked number 18 in the grid at (714, 139) on xpath=//*[@id="grid"]/div[*] >> nth=8
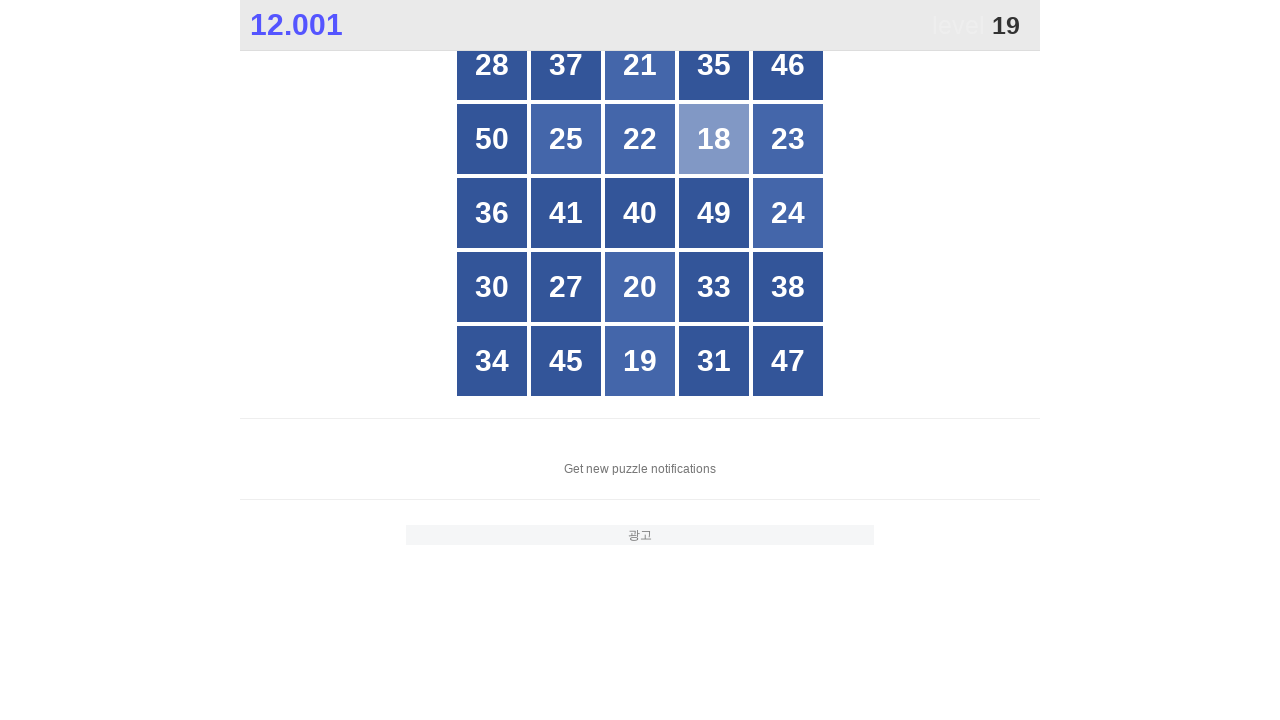

Waited 100ms for UI to update before clicking number 19
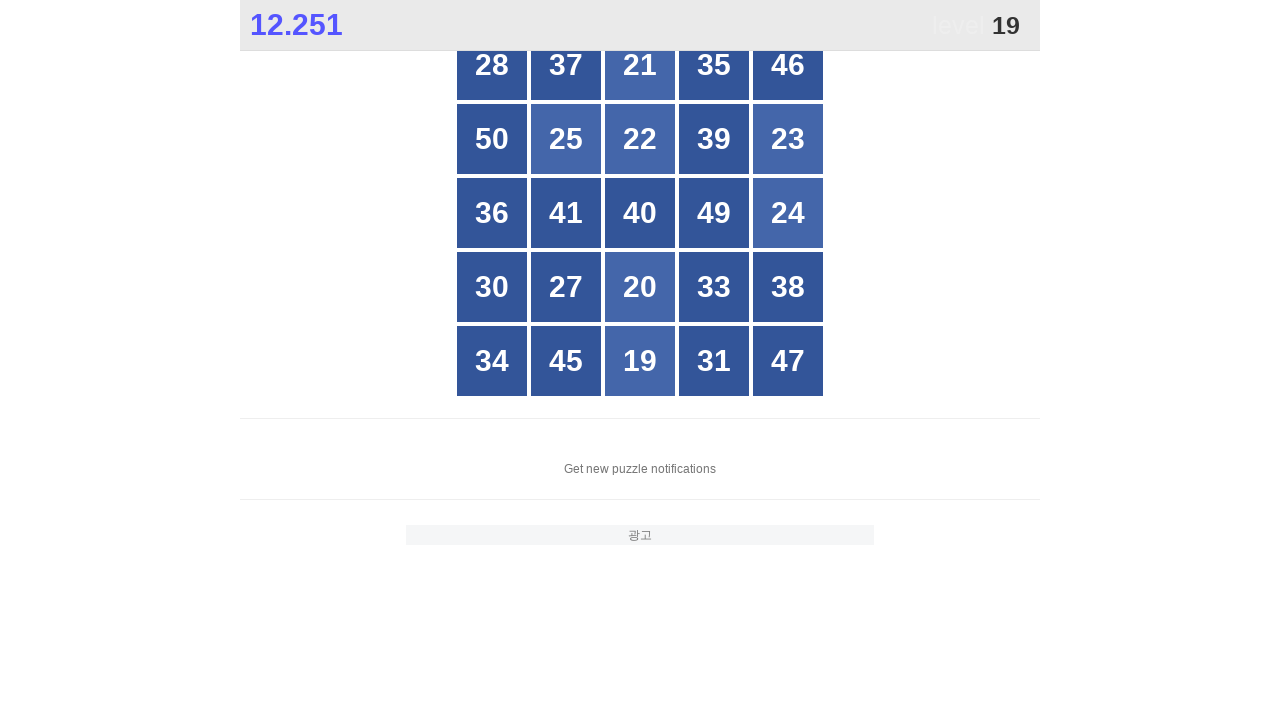

Clicked number 19 in the grid at (640, 361) on xpath=//*[@id="grid"]/div[*] >> nth=22
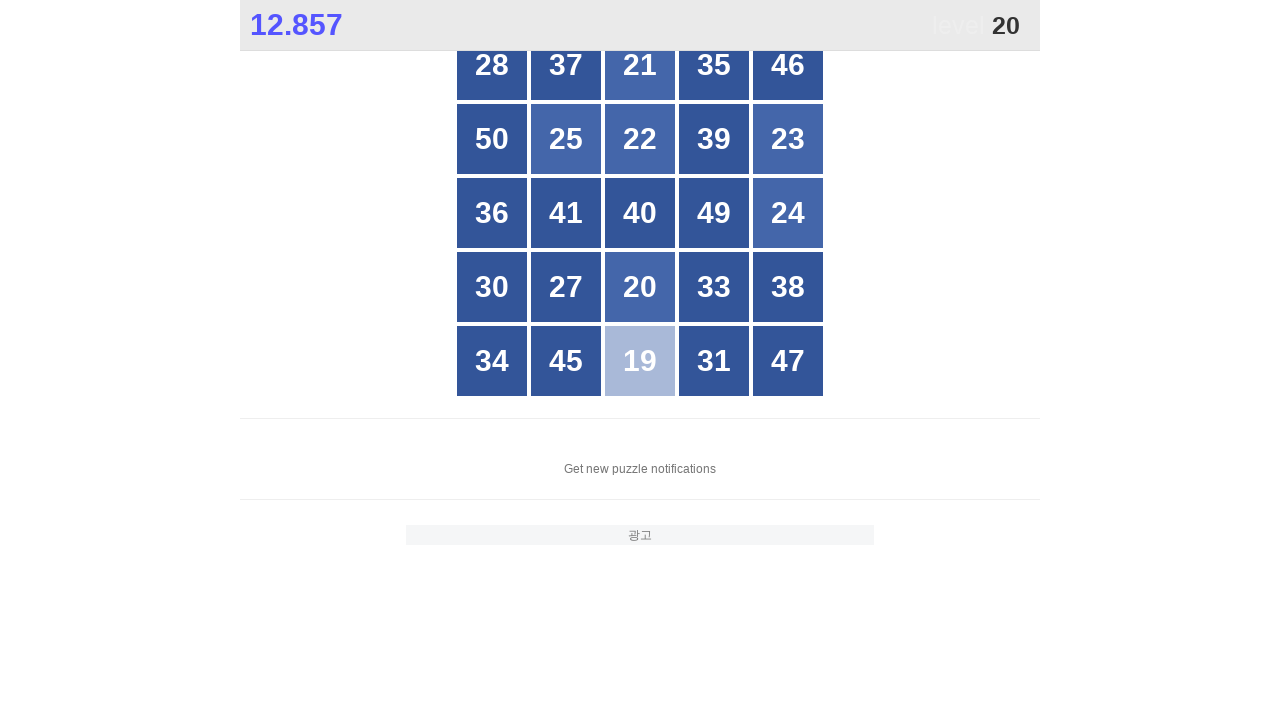

Waited 100ms for UI to update before clicking number 20
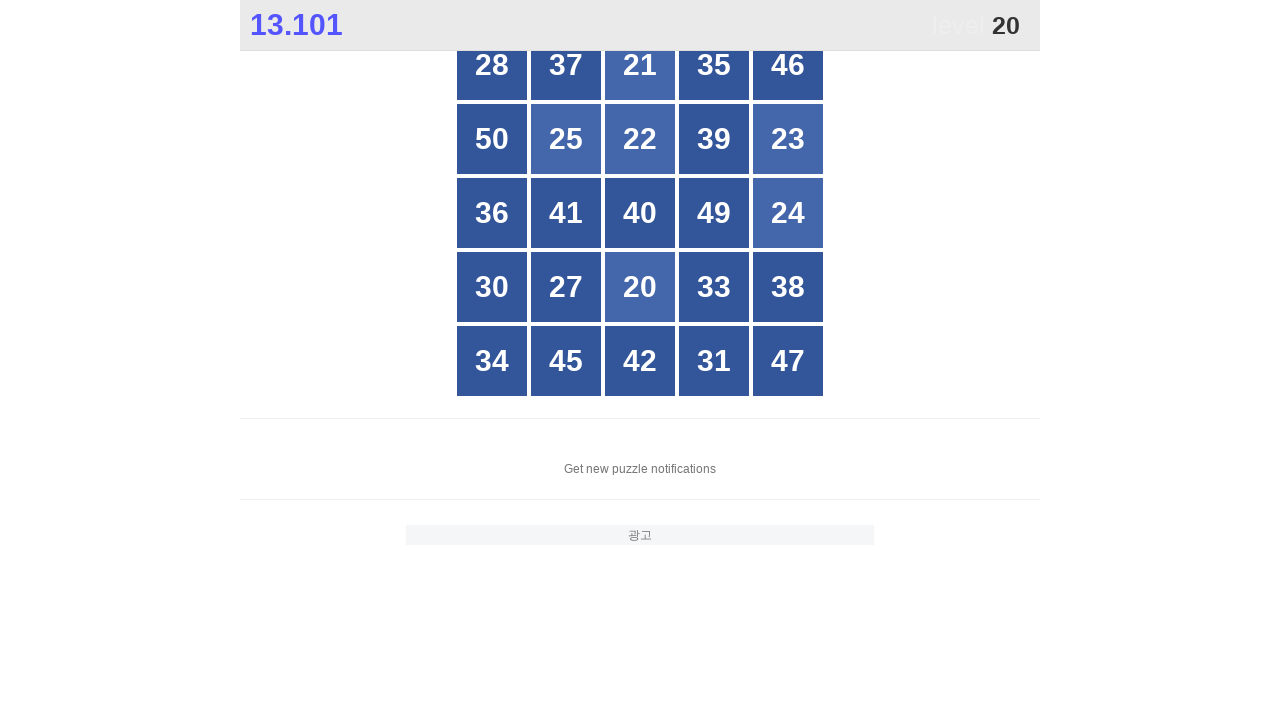

Clicked number 20 in the grid at (640, 287) on xpath=//*[@id="grid"]/div[*] >> nth=17
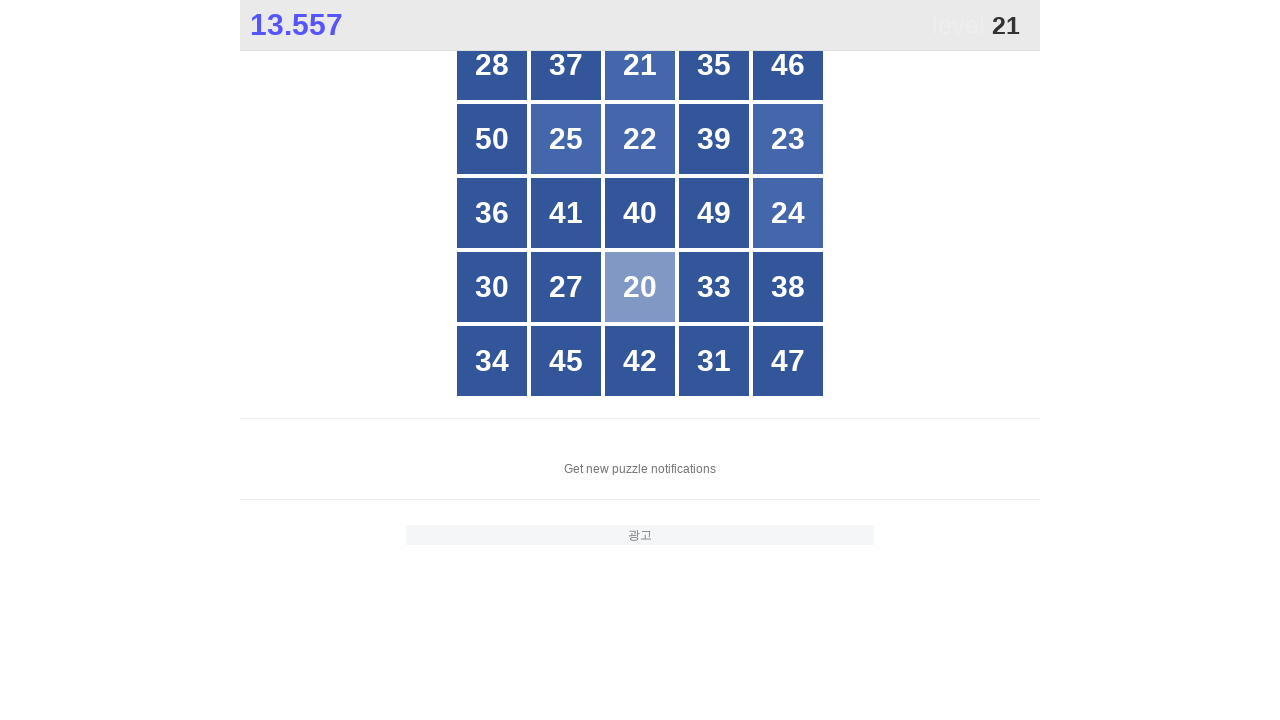

Waited 100ms for UI to update before clicking number 21
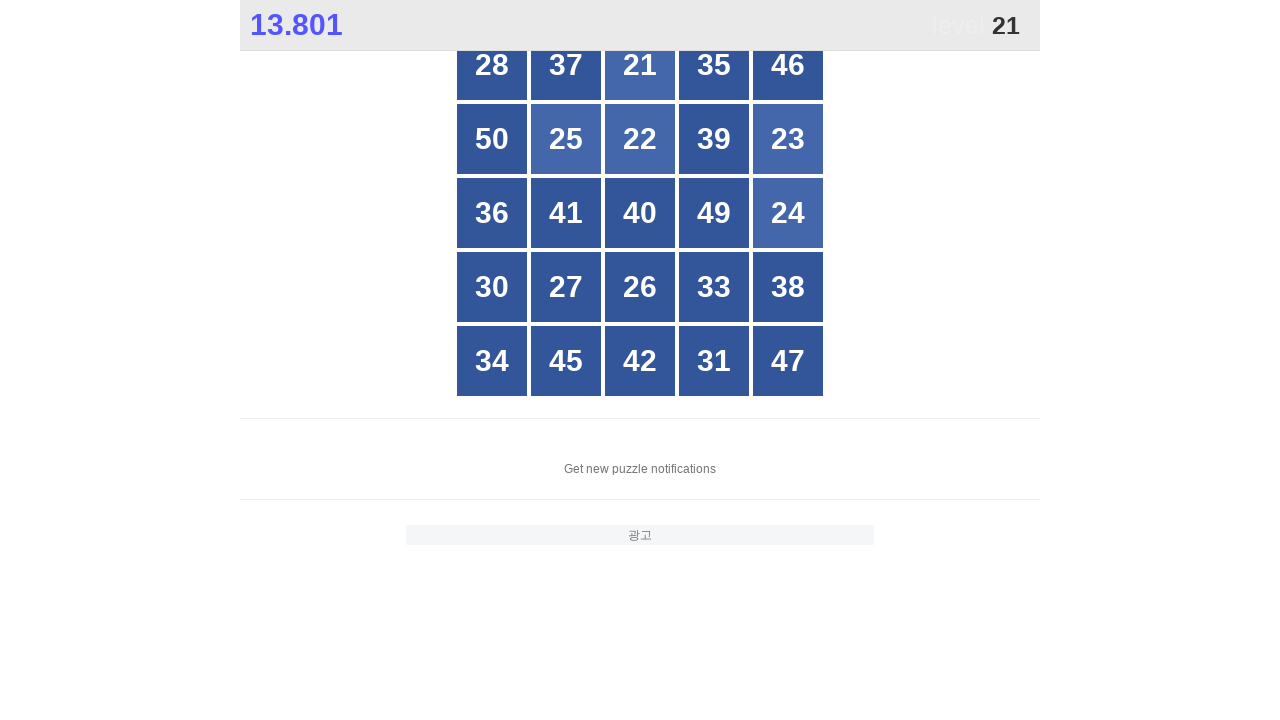

Clicked number 21 in the grid at (640, 65) on xpath=//*[@id="grid"]/div[*] >> nth=2
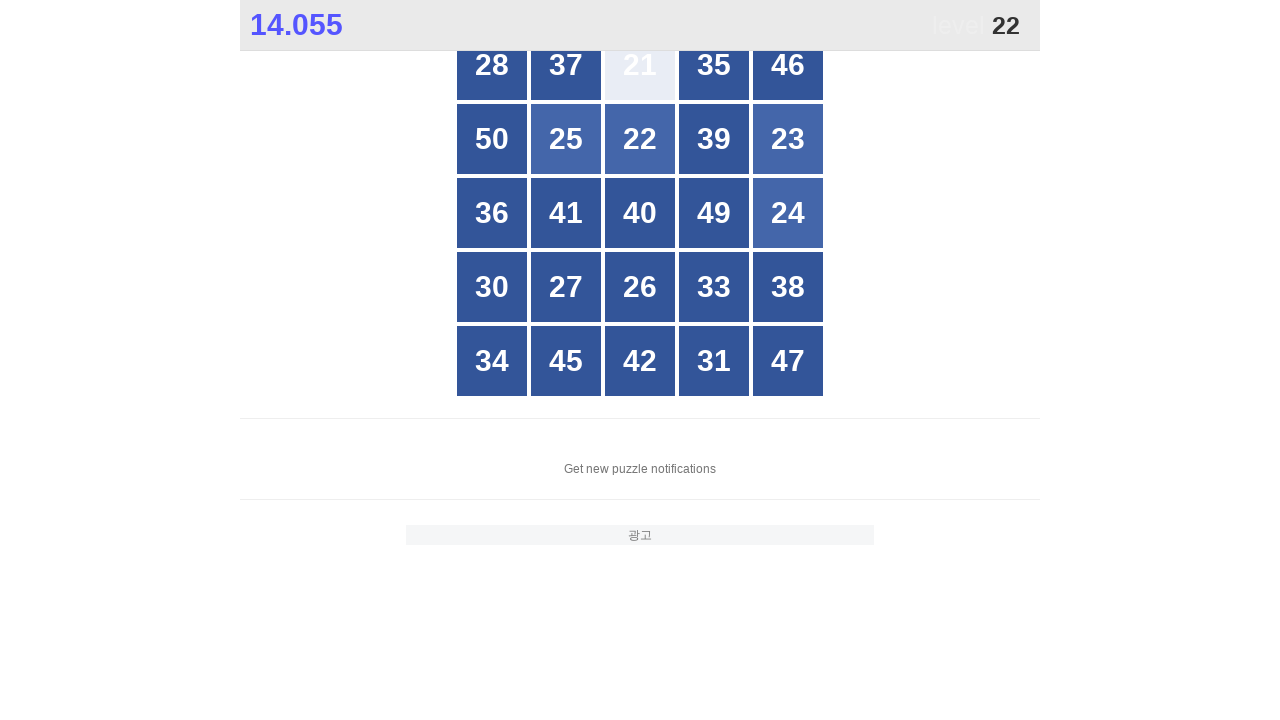

Waited 100ms for UI to update before clicking number 22
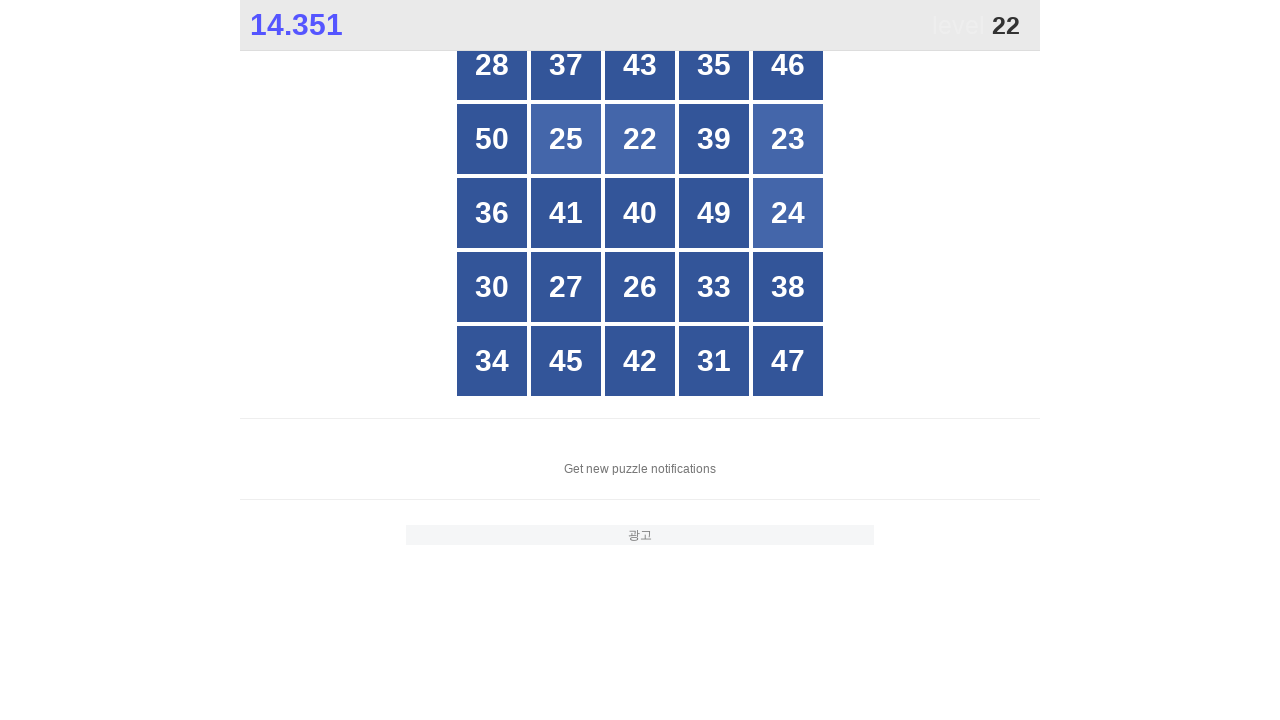

Clicked number 22 in the grid at (640, 139) on xpath=//*[@id="grid"]/div[*] >> nth=7
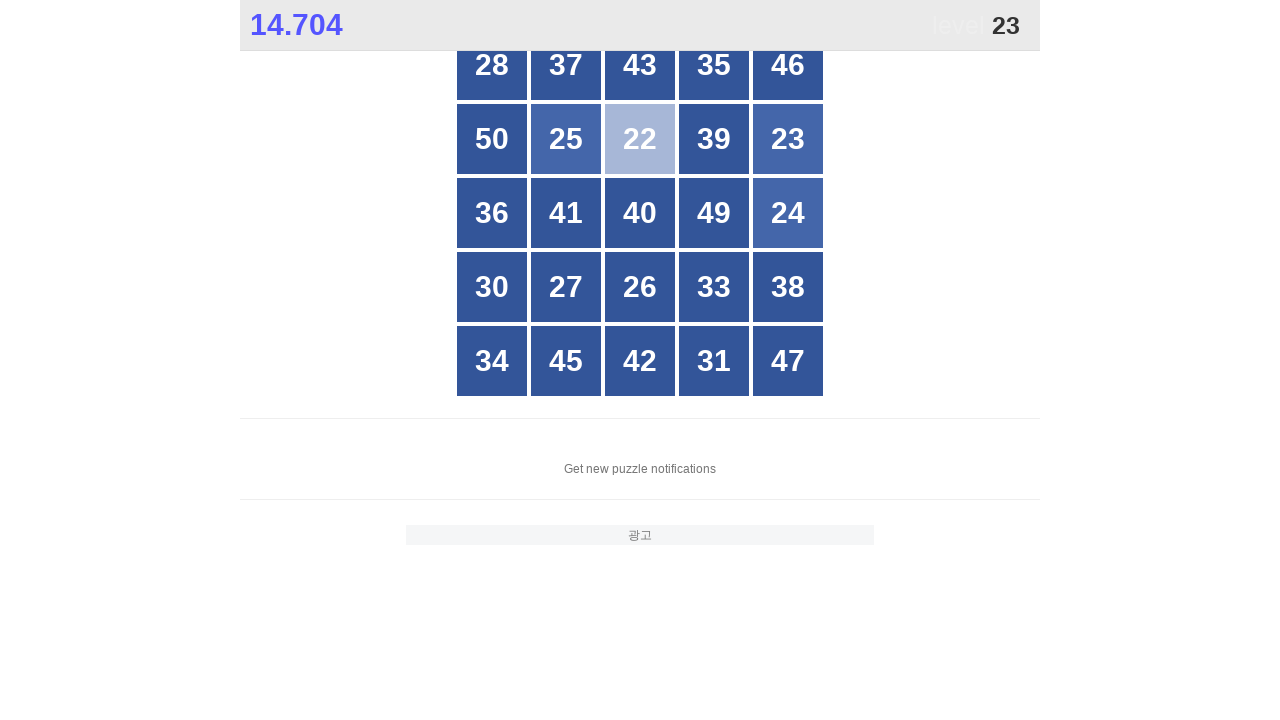

Waited 100ms for UI to update before clicking number 23
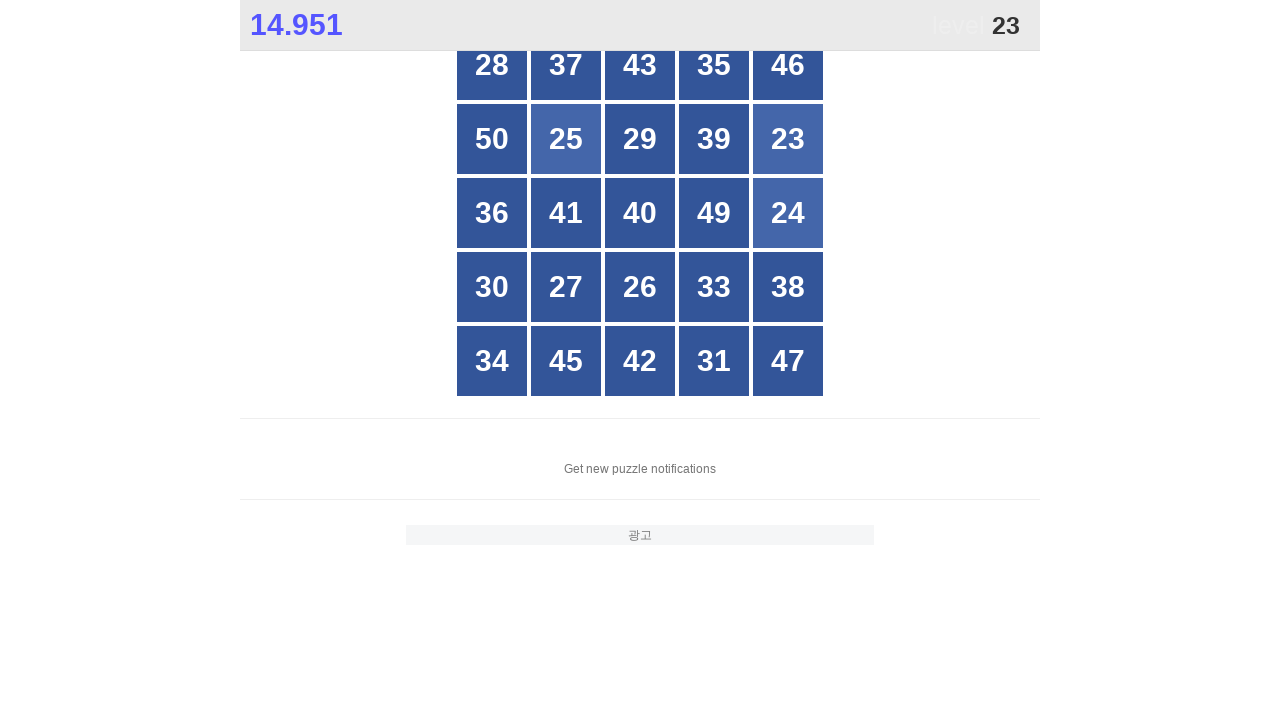

Clicked number 23 in the grid at (788, 139) on xpath=//*[@id="grid"]/div[*] >> nth=9
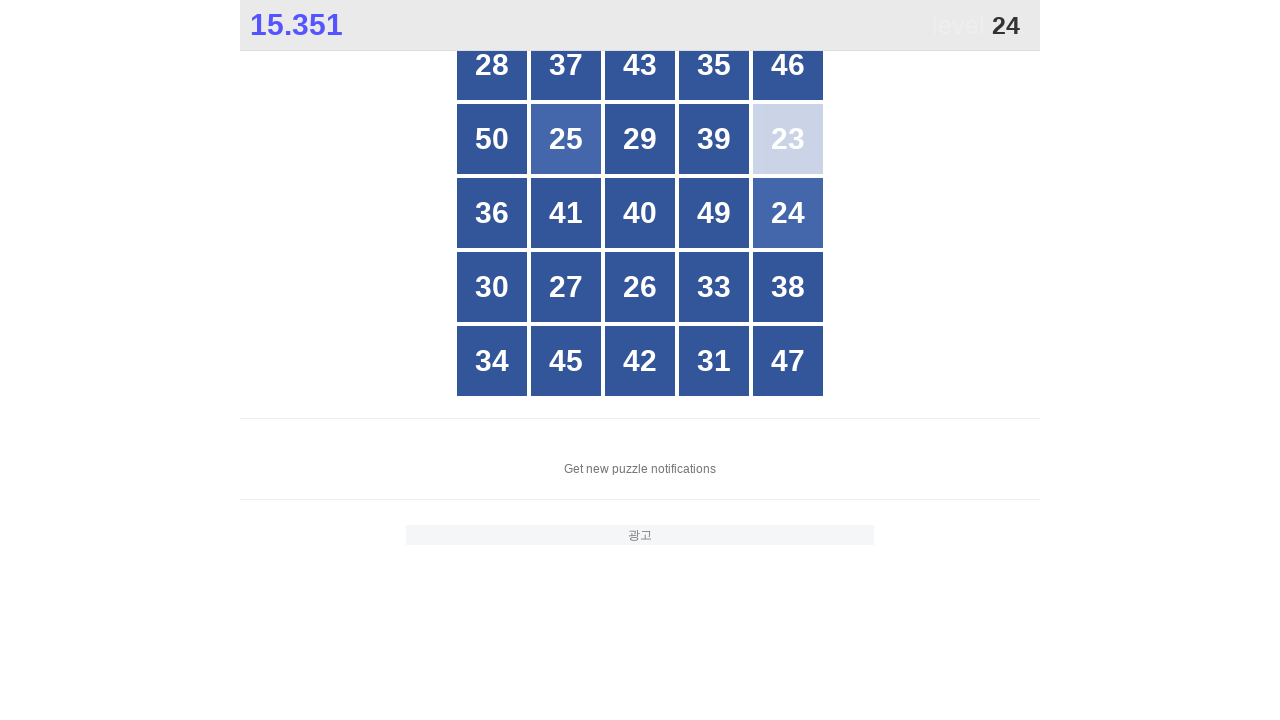

Waited 100ms for UI to update before clicking number 24
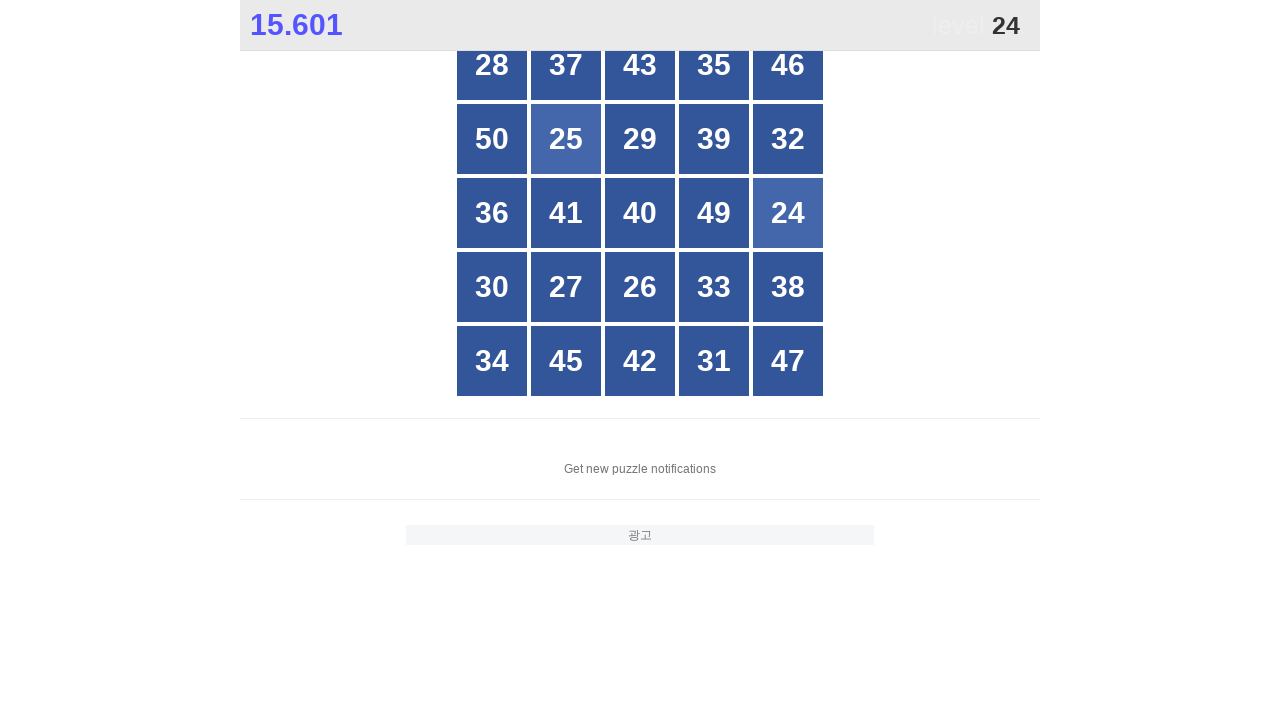

Clicked number 24 in the grid at (788, 213) on xpath=//*[@id="grid"]/div[*] >> nth=14
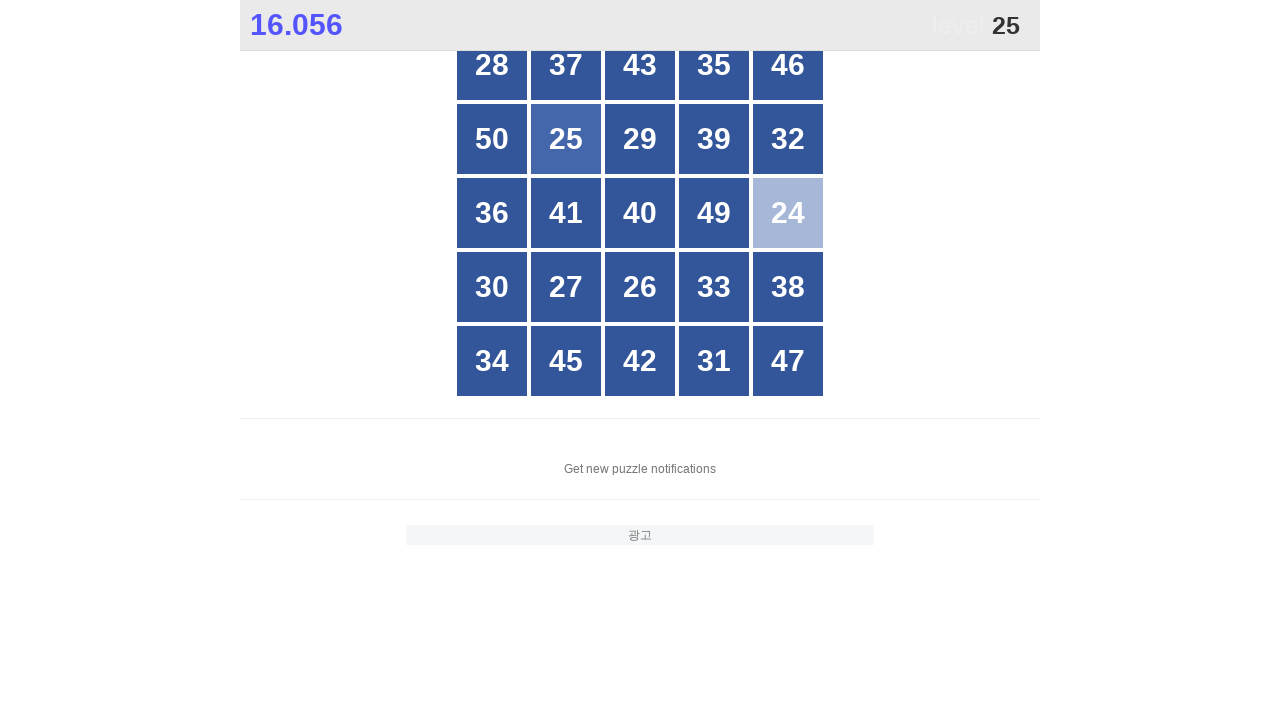

Waited 100ms for UI to update before clicking number 25
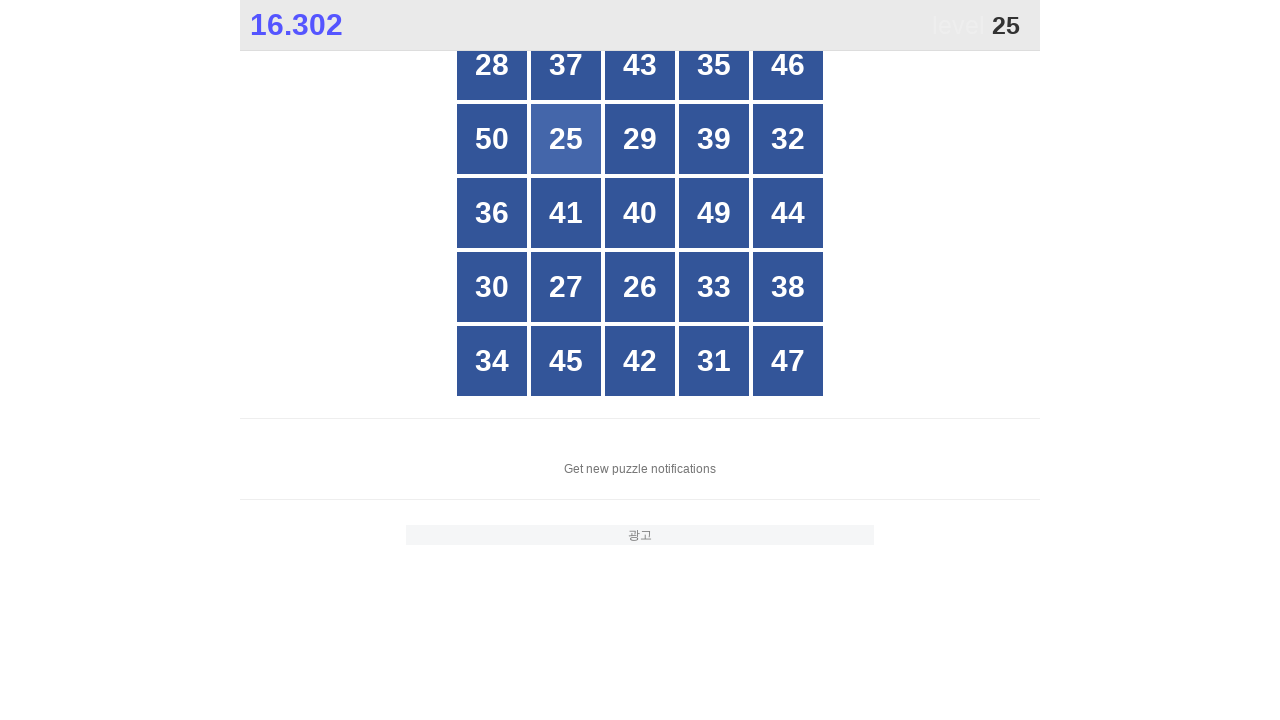

Clicked number 25 in the grid at (566, 139) on xpath=//*[@id="grid"]/div[*] >> nth=6
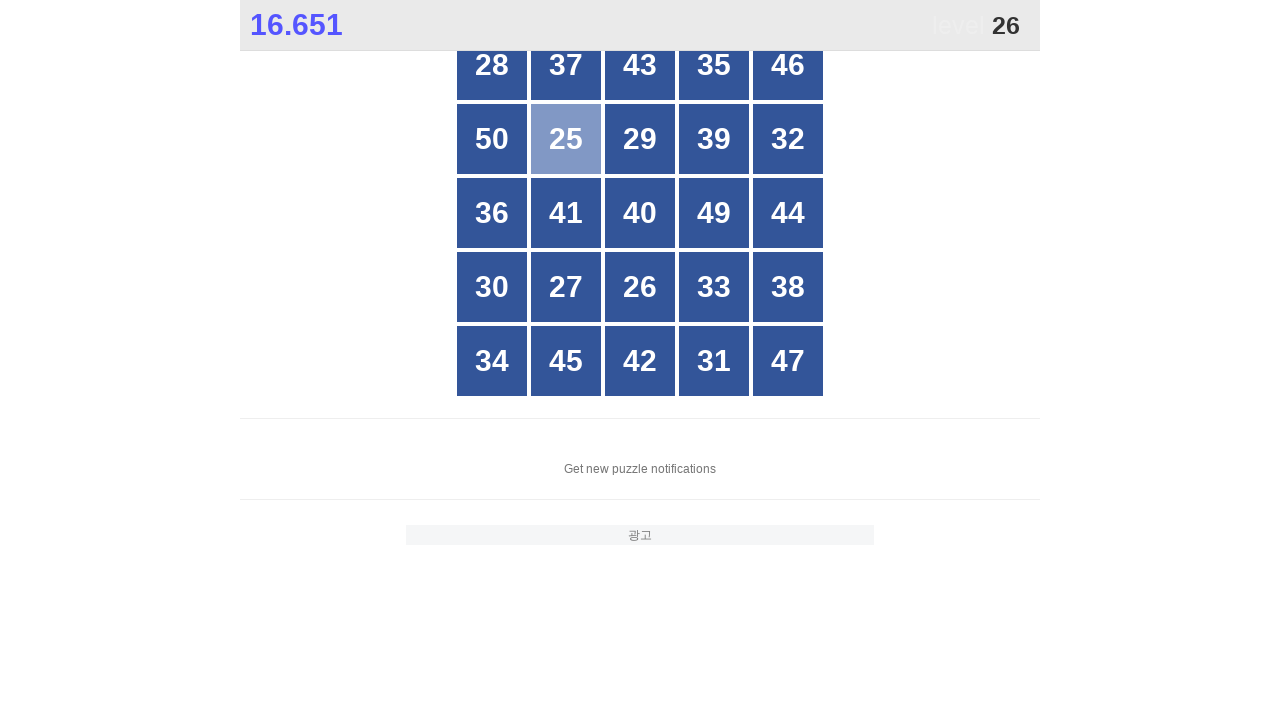

Waited 100ms for UI to update before clicking number 26
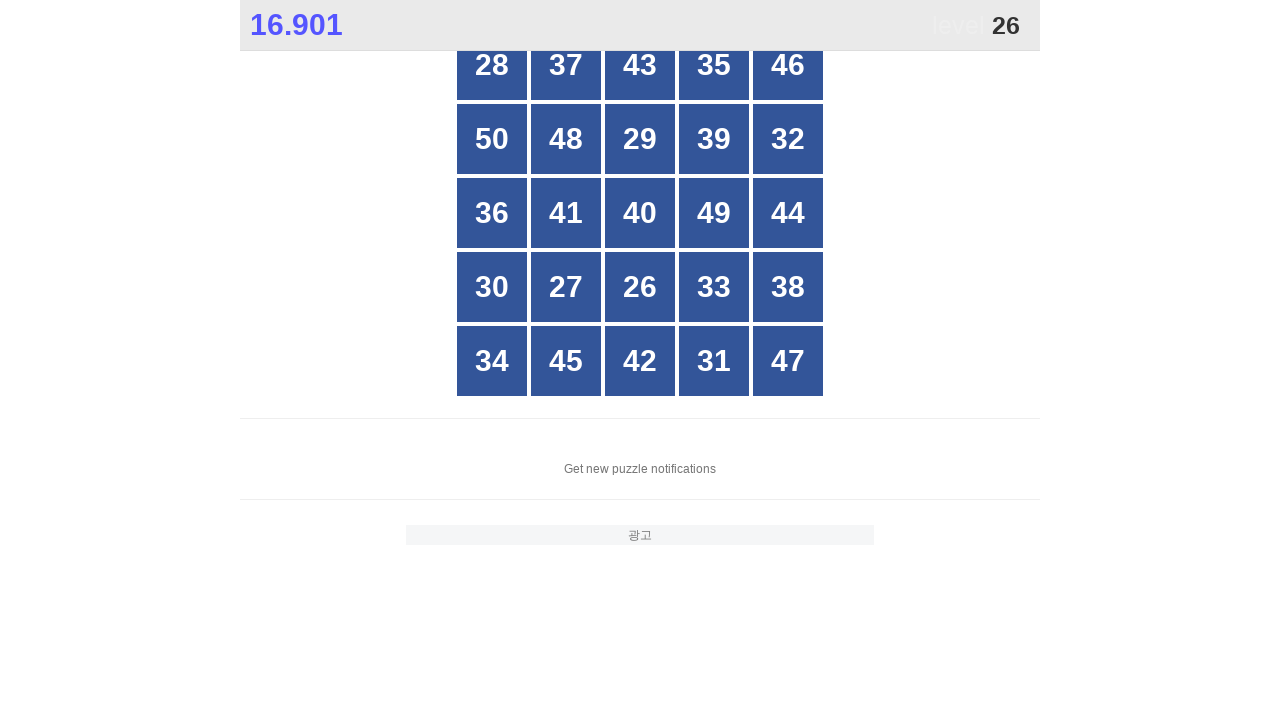

Clicked number 26 in the grid at (640, 287) on xpath=//*[@id="grid"]/div[*] >> nth=17
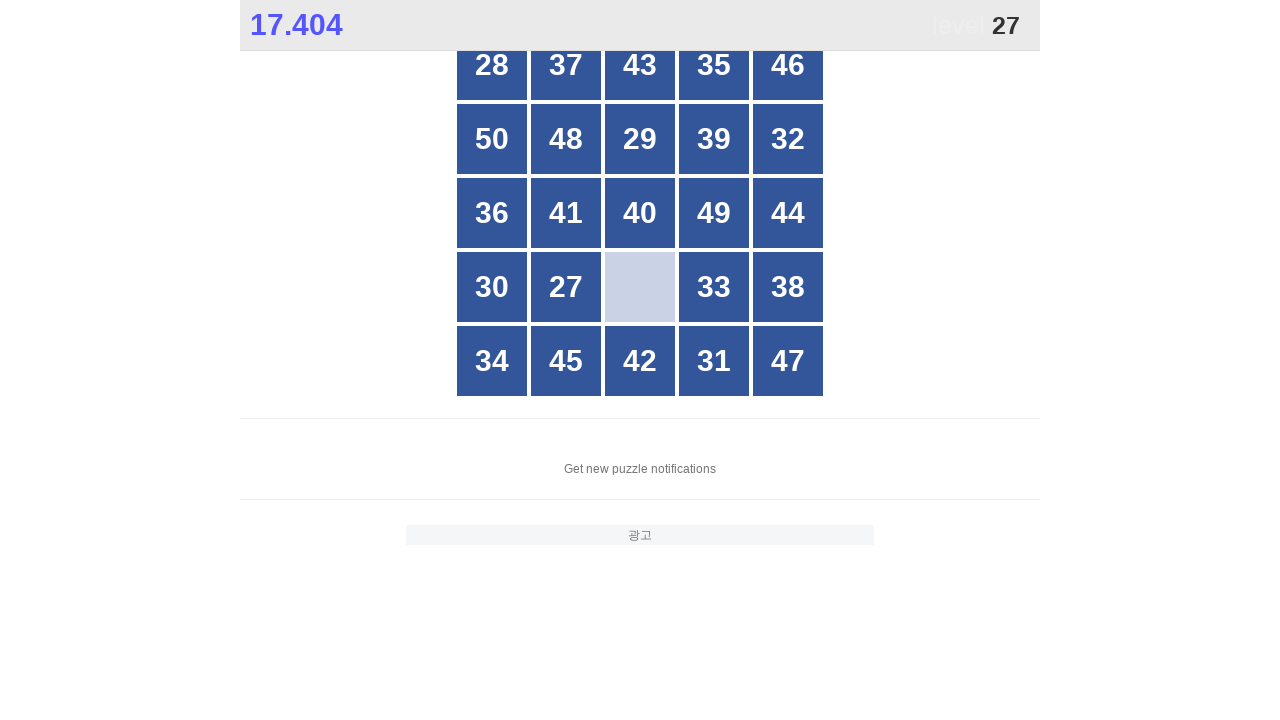

Waited 100ms for UI to update before clicking number 27
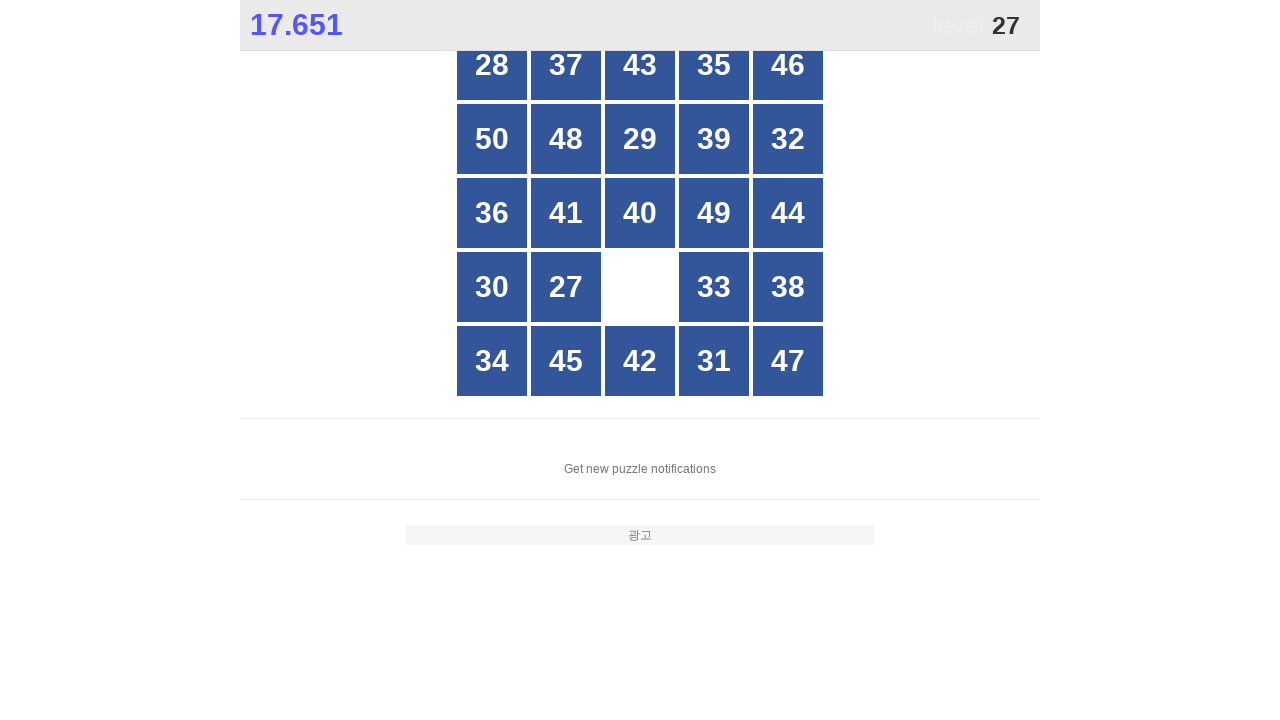

Clicked number 27 in the grid at (566, 287) on xpath=//*[@id="grid"]/div[*] >> nth=16
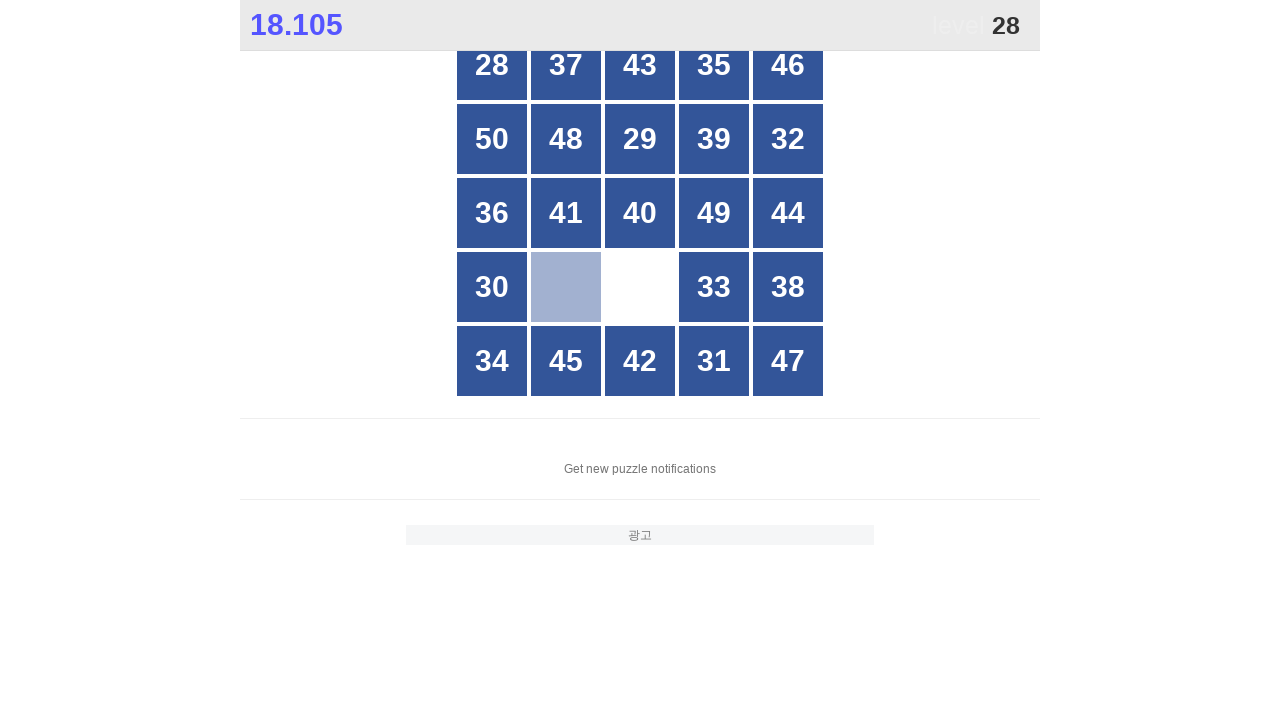

Waited 100ms for UI to update before clicking number 28
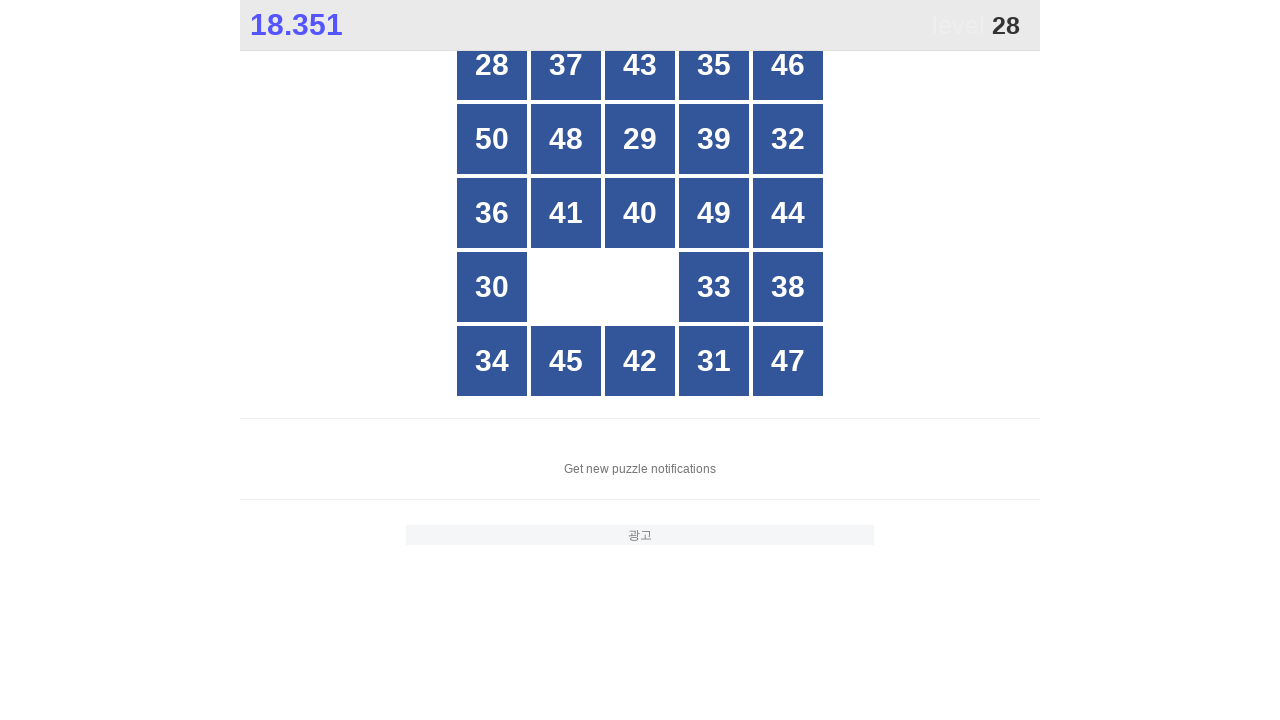

Clicked number 28 in the grid at (492, 65) on xpath=//*[@id="grid"]/div[*] >> nth=0
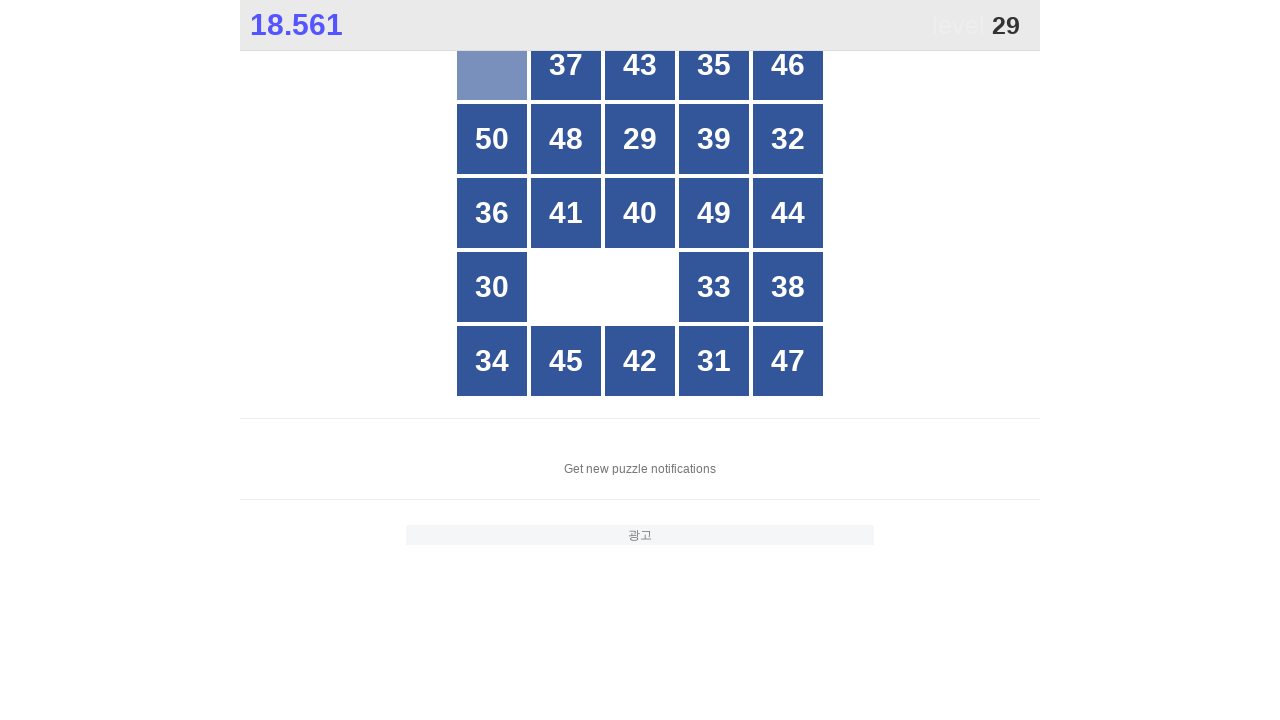

Waited 100ms for UI to update before clicking number 29
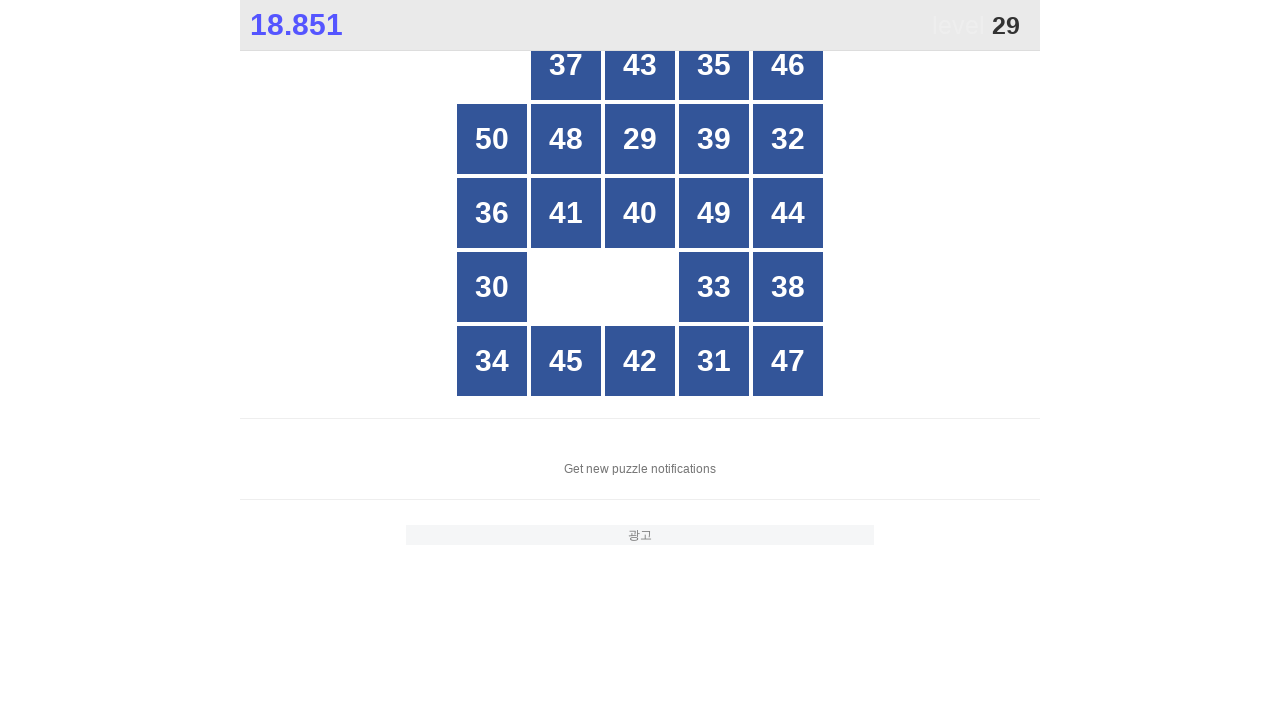

Clicked number 29 in the grid at (640, 139) on xpath=//*[@id="grid"]/div[*] >> nth=6
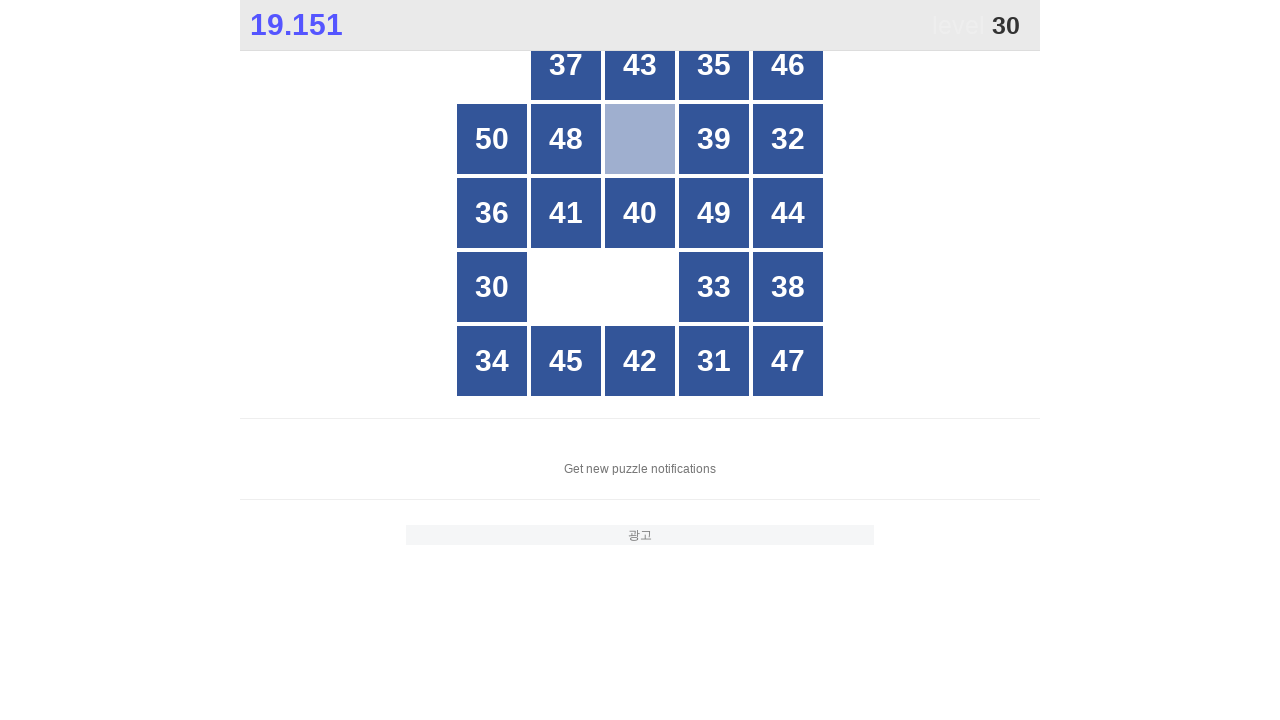

Waited 100ms for UI to update before clicking number 30
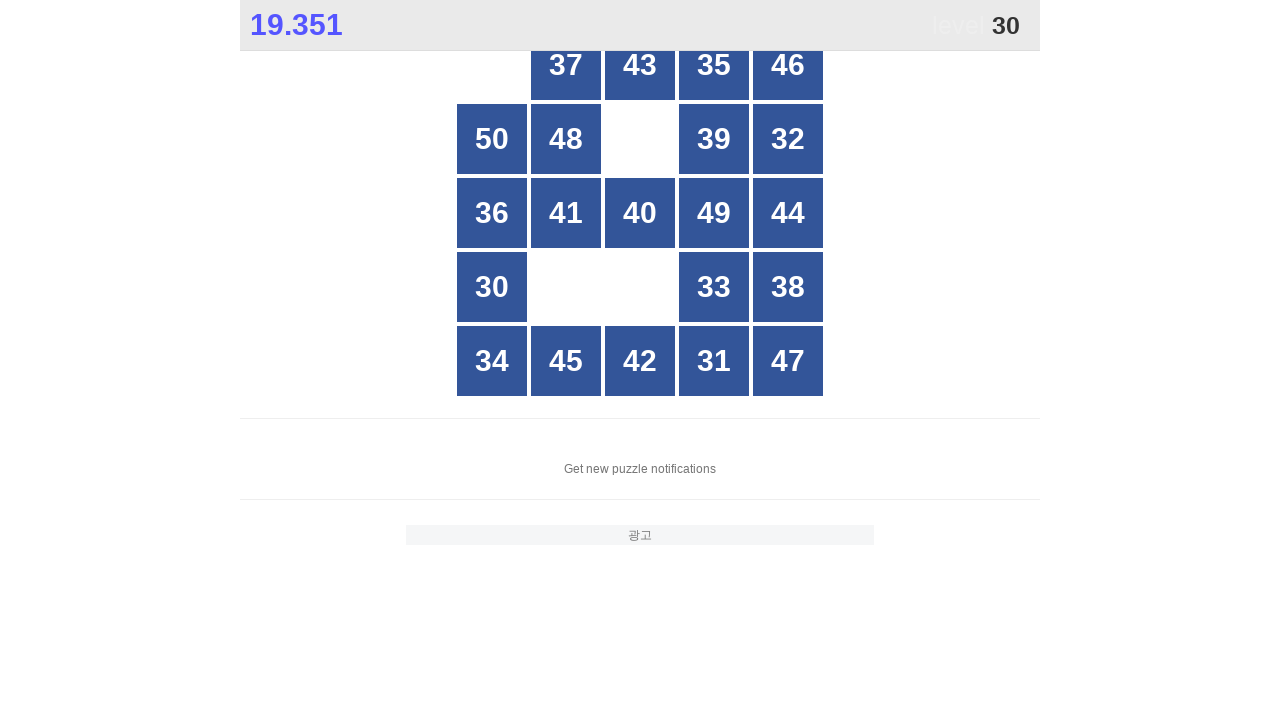

Clicked number 30 in the grid at (492, 287) on xpath=//*[@id="grid"]/div[*] >> nth=13
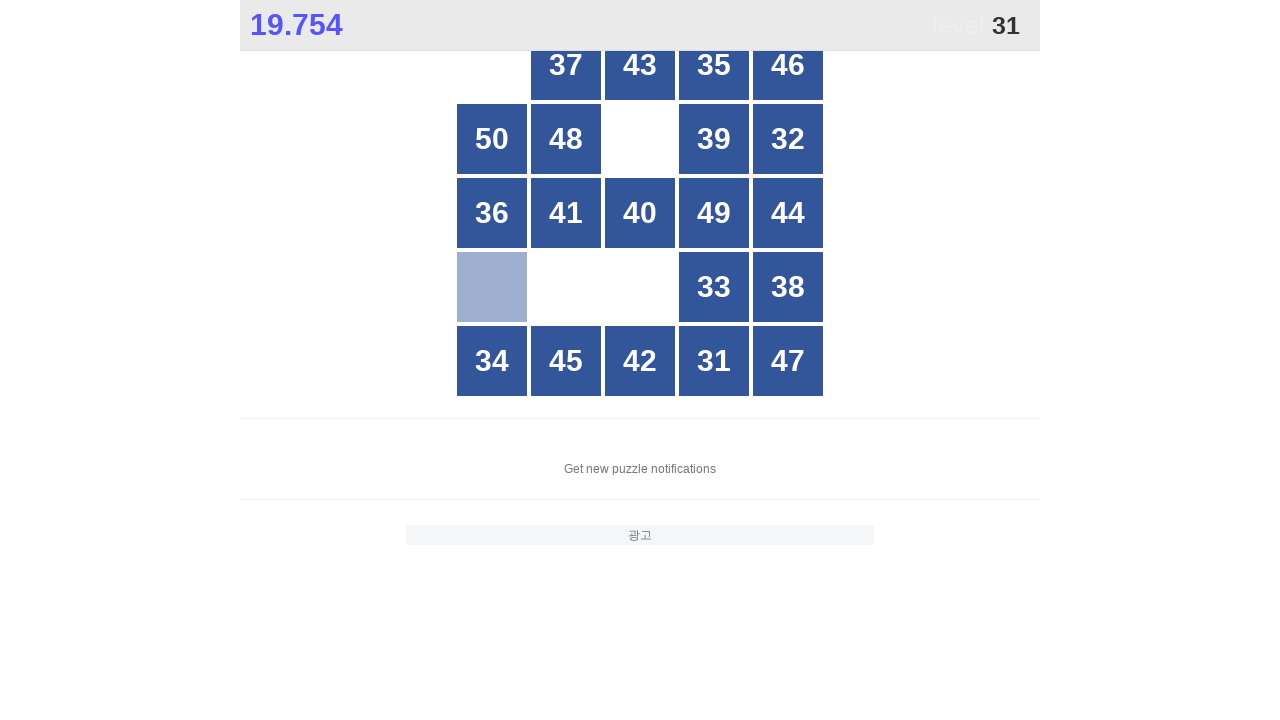

Waited 100ms for UI to update before clicking number 31
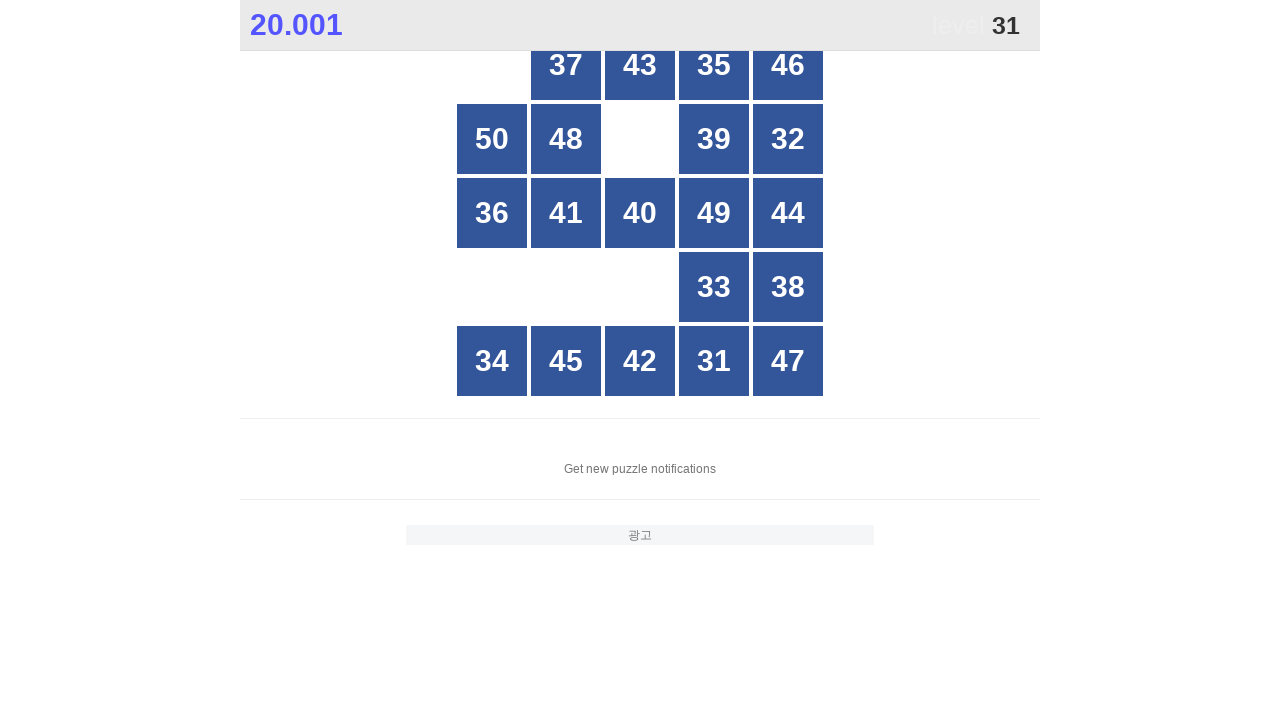

Clicked number 31 in the grid at (714, 361) on xpath=//*[@id="grid"]/div[*] >> nth=18
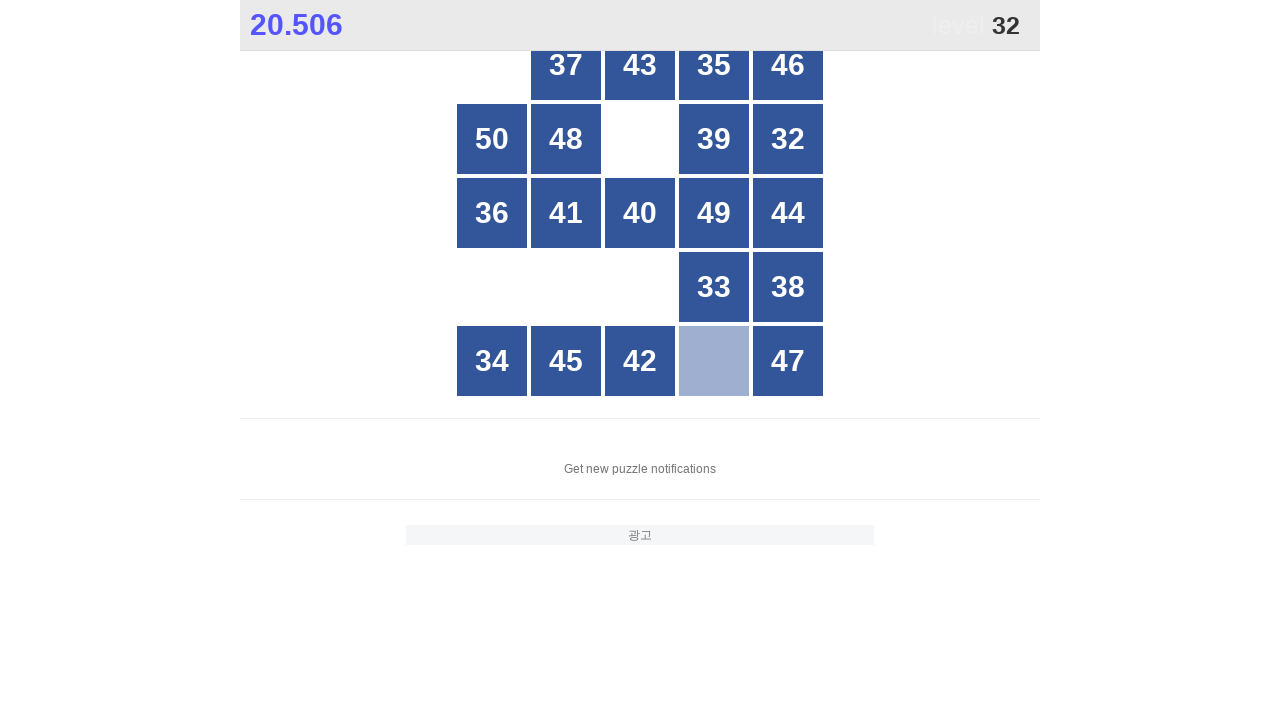

Waited 100ms for UI to update before clicking number 32
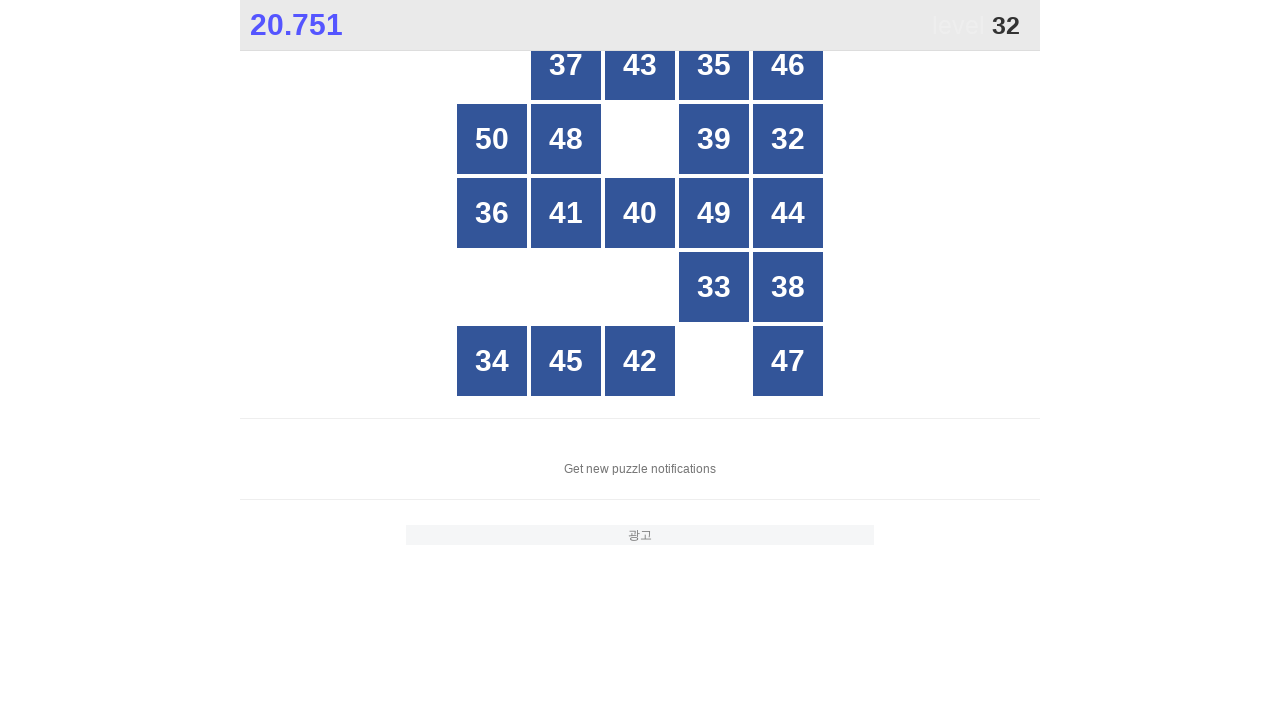

Clicked number 32 in the grid at (788, 139) on xpath=//*[@id="grid"]/div[*] >> nth=7
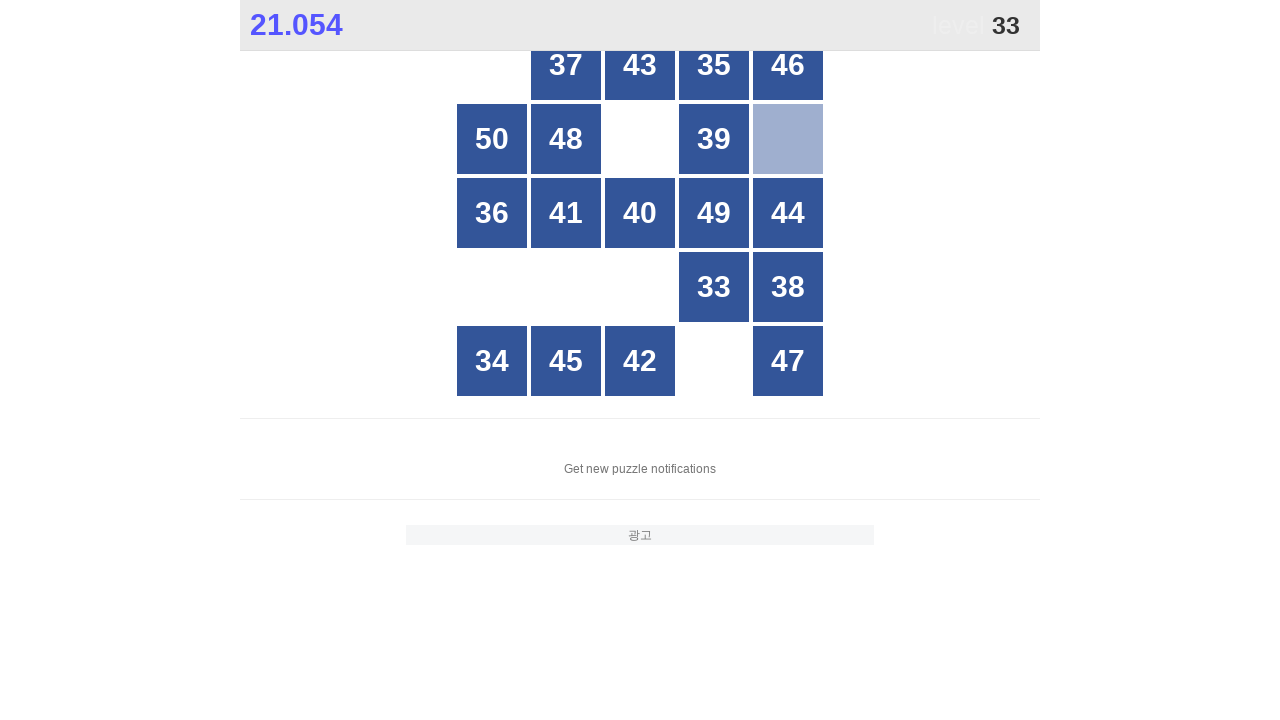

Waited 100ms for UI to update before clicking number 33
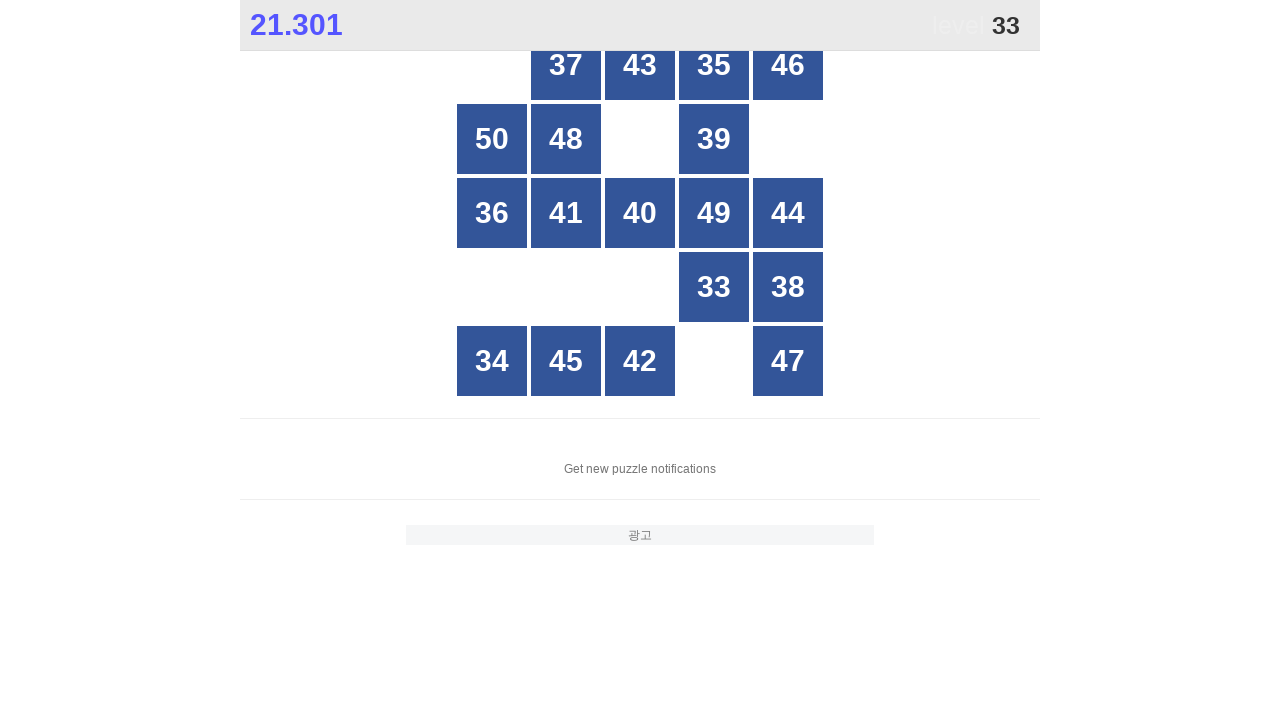

Clicked number 33 in the grid at (714, 287) on xpath=//*[@id="grid"]/div[*] >> nth=12
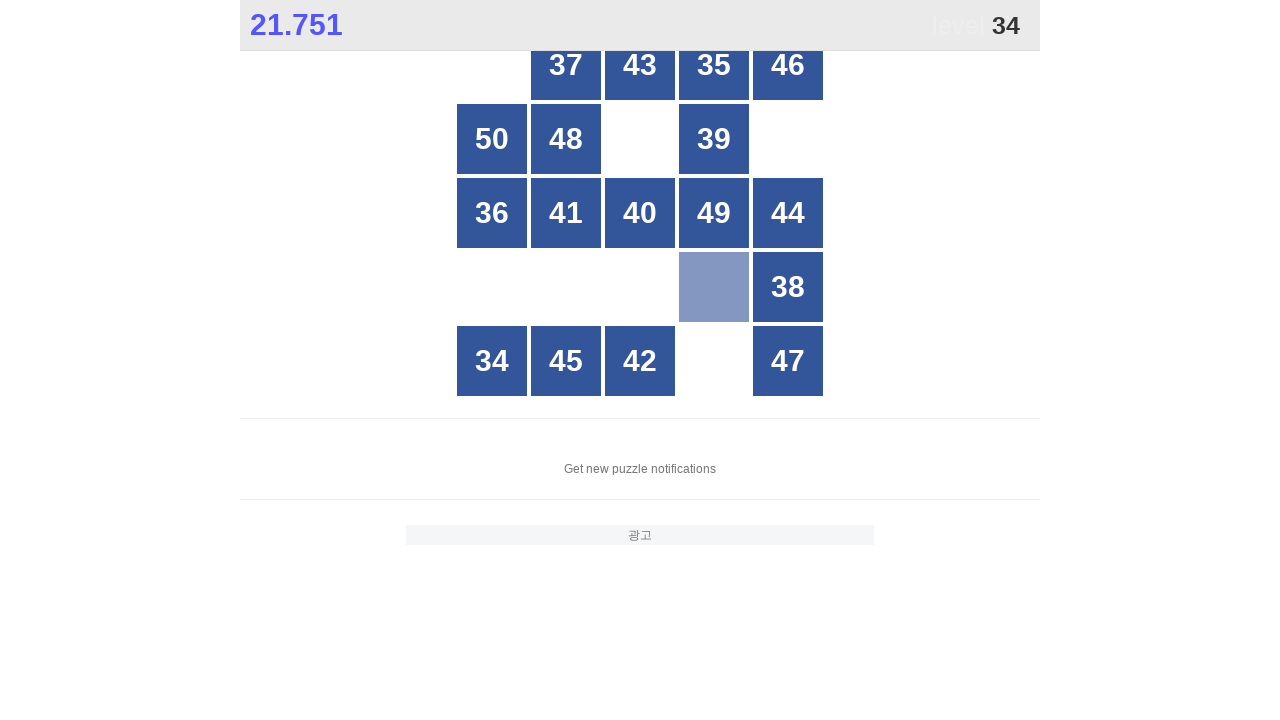

Waited 100ms for UI to update before clicking number 34
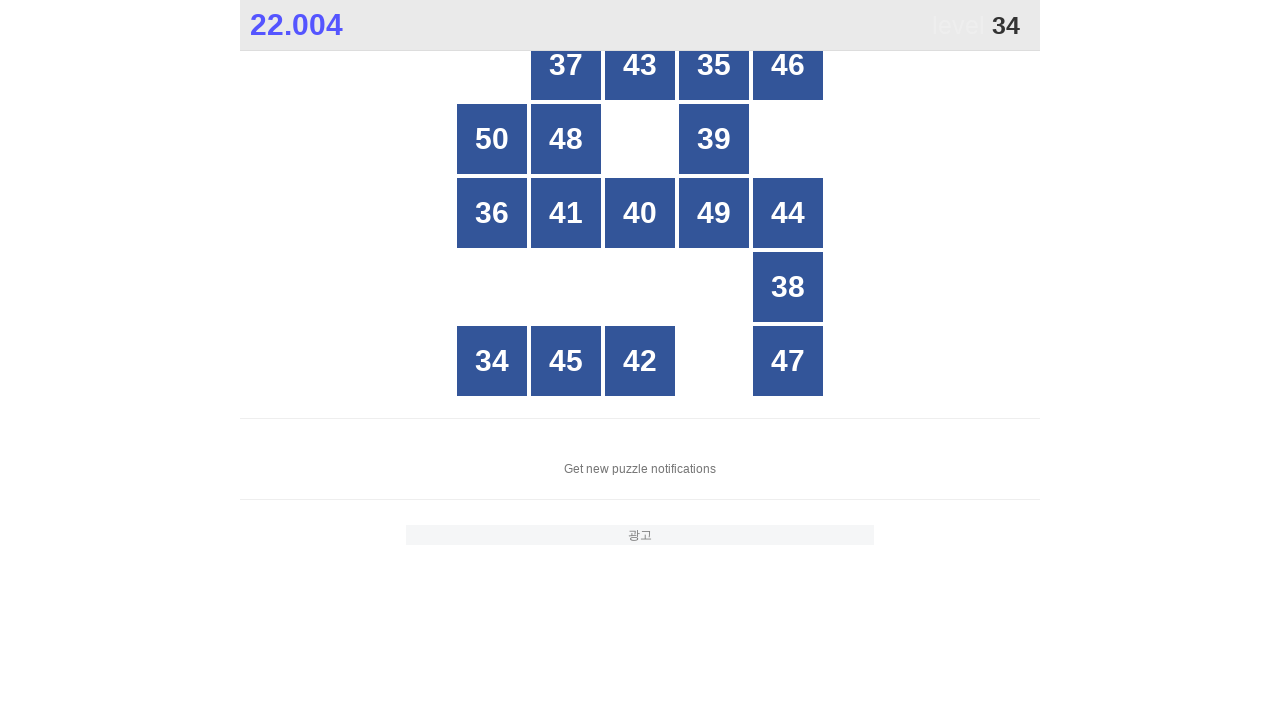

Clicked number 34 in the grid at (492, 361) on xpath=//*[@id="grid"]/div[*] >> nth=13
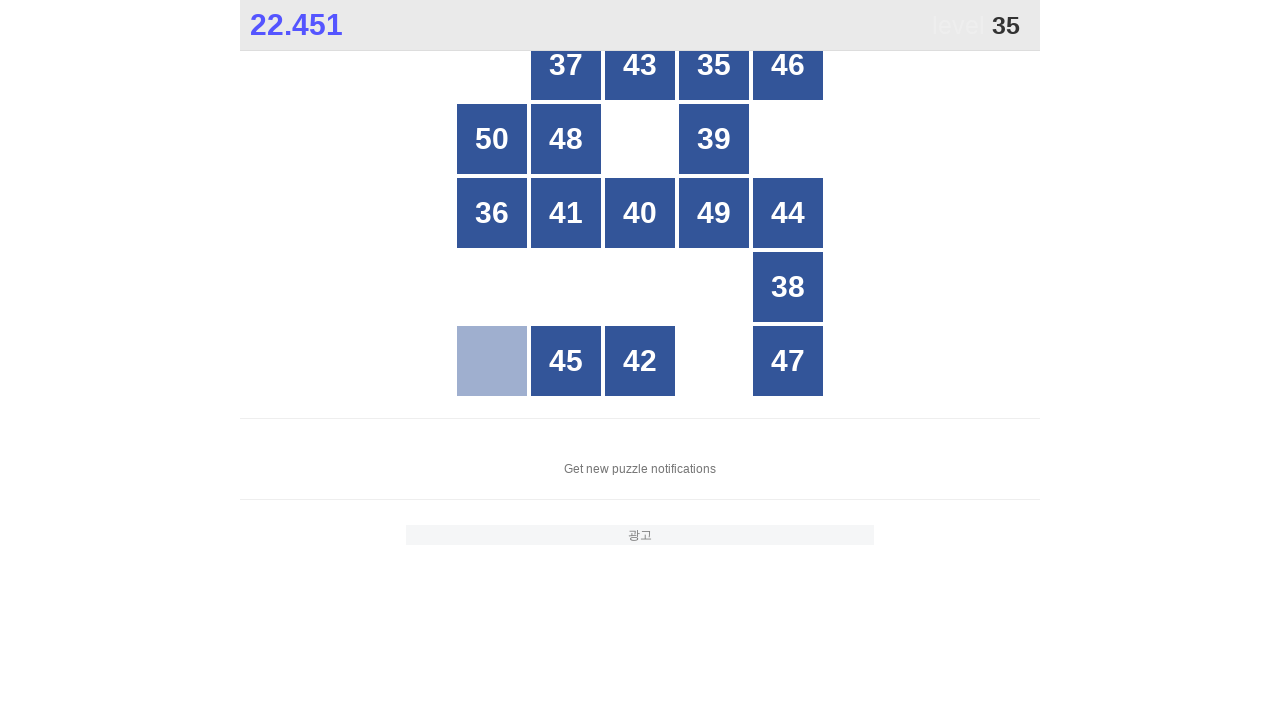

Waited 100ms for UI to update before clicking number 35
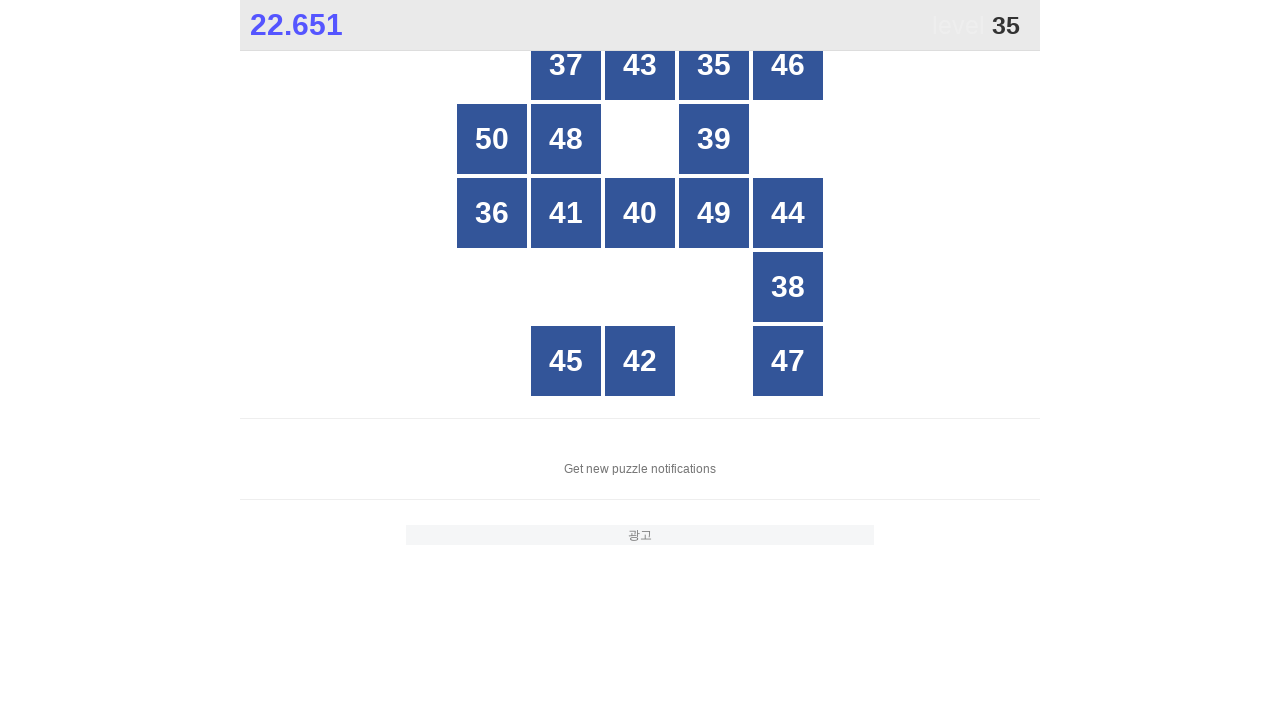

Clicked number 35 in the grid at (714, 65) on xpath=//*[@id="grid"]/div[*] >> nth=2
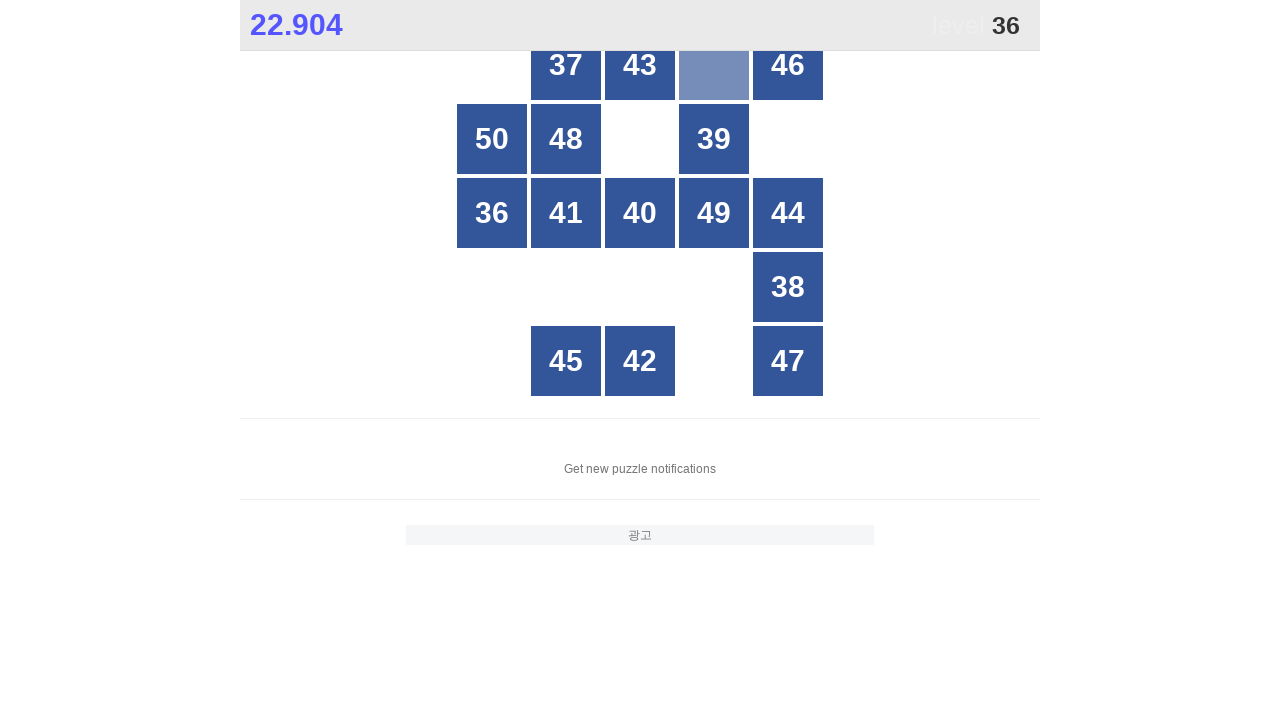

Waited 100ms for UI to update before clicking number 36
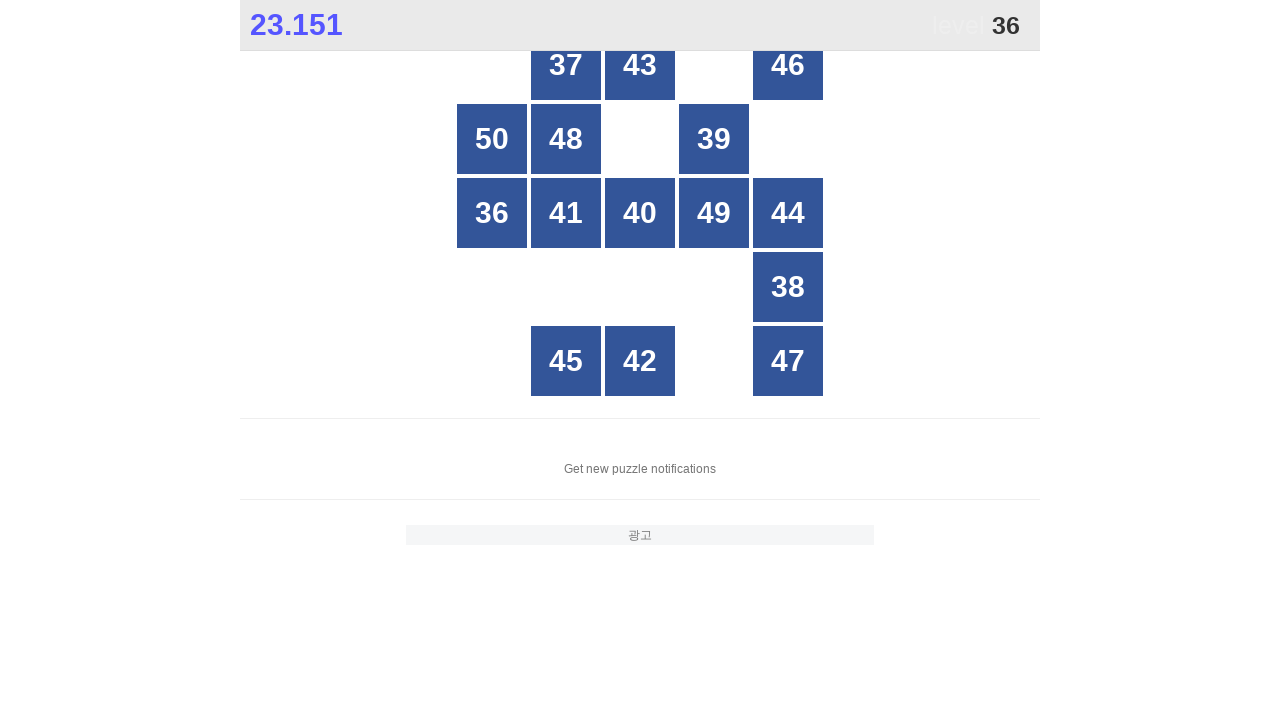

Clicked number 36 in the grid at (492, 213) on xpath=//*[@id="grid"]/div[*] >> nth=6
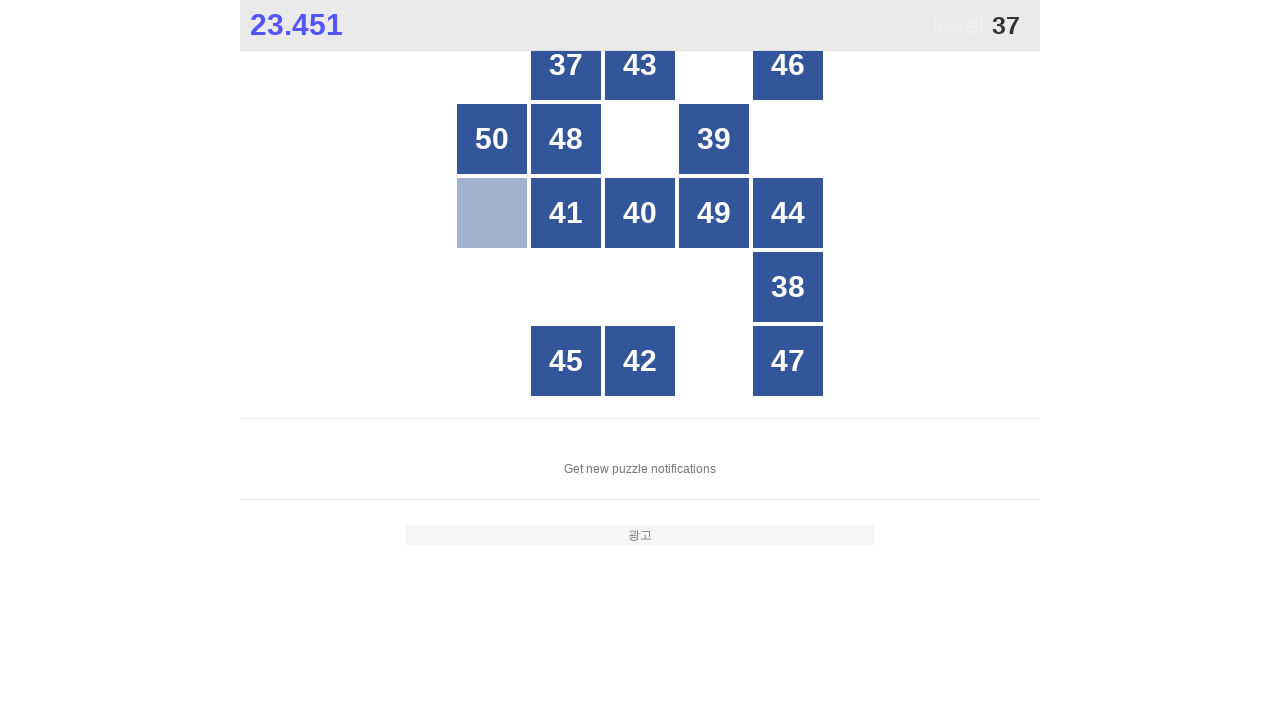

Waited 100ms for UI to update before clicking number 37
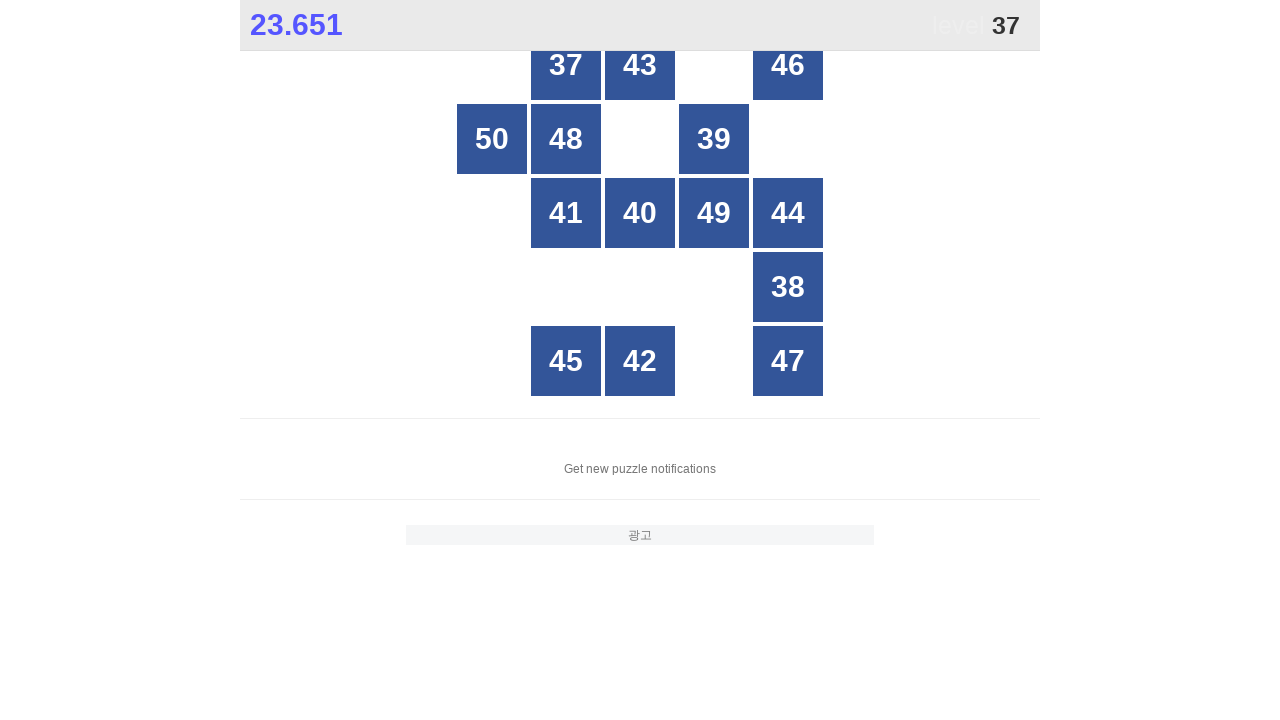

Clicked number 37 in the grid at (566, 65) on xpath=//*[@id="grid"]/div[*] >> nth=0
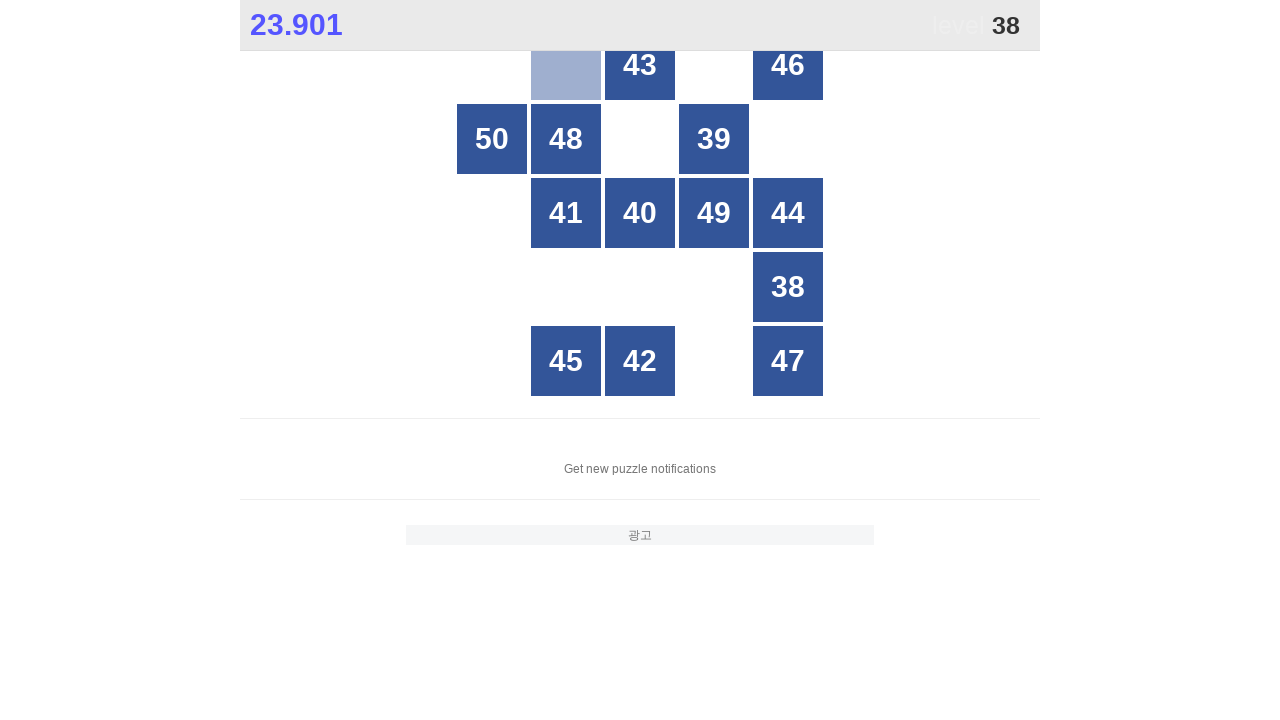

Waited 100ms for UI to update before clicking number 38
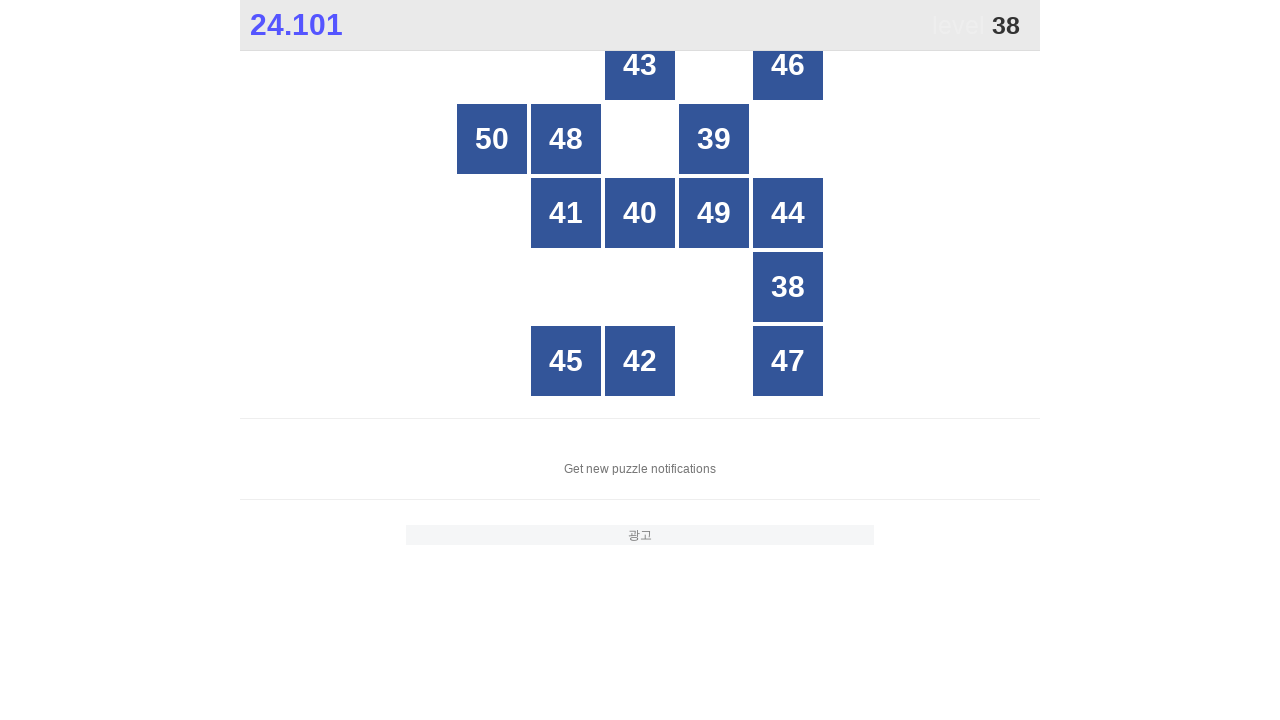

Clicked number 38 in the grid at (788, 287) on xpath=//*[@id="grid"]/div[*] >> nth=9
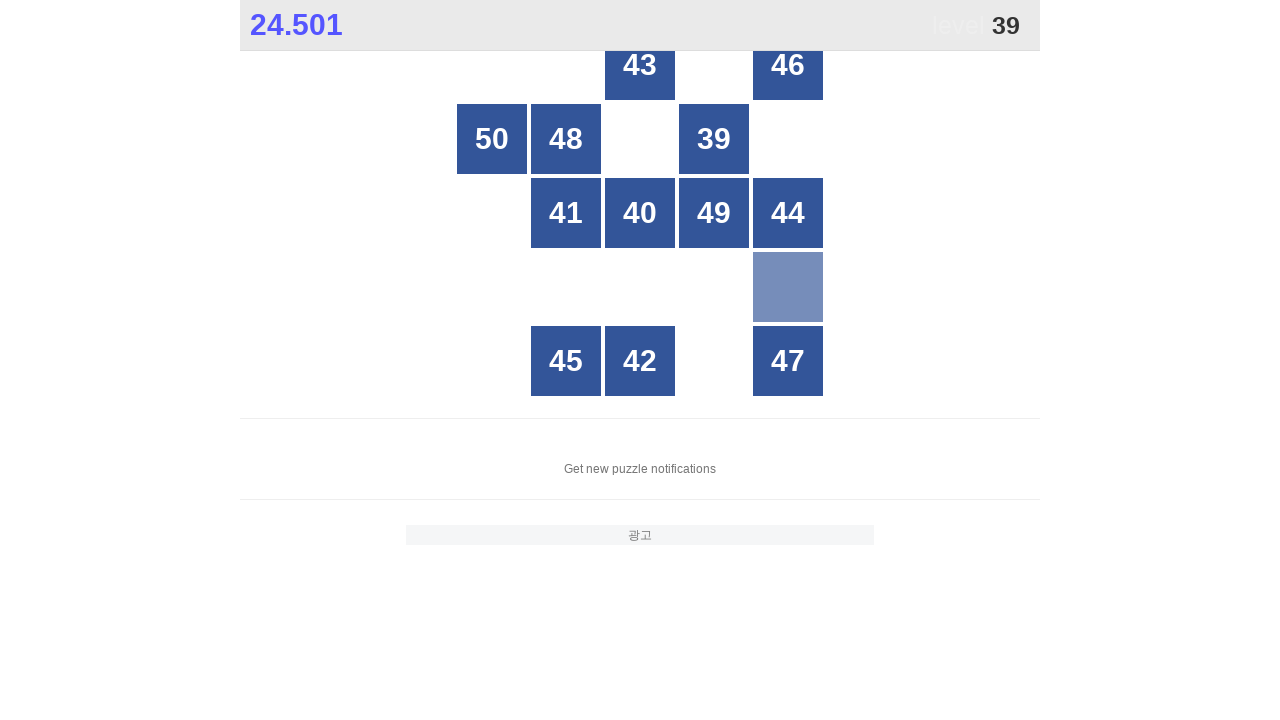

Waited 100ms for UI to update before clicking number 39
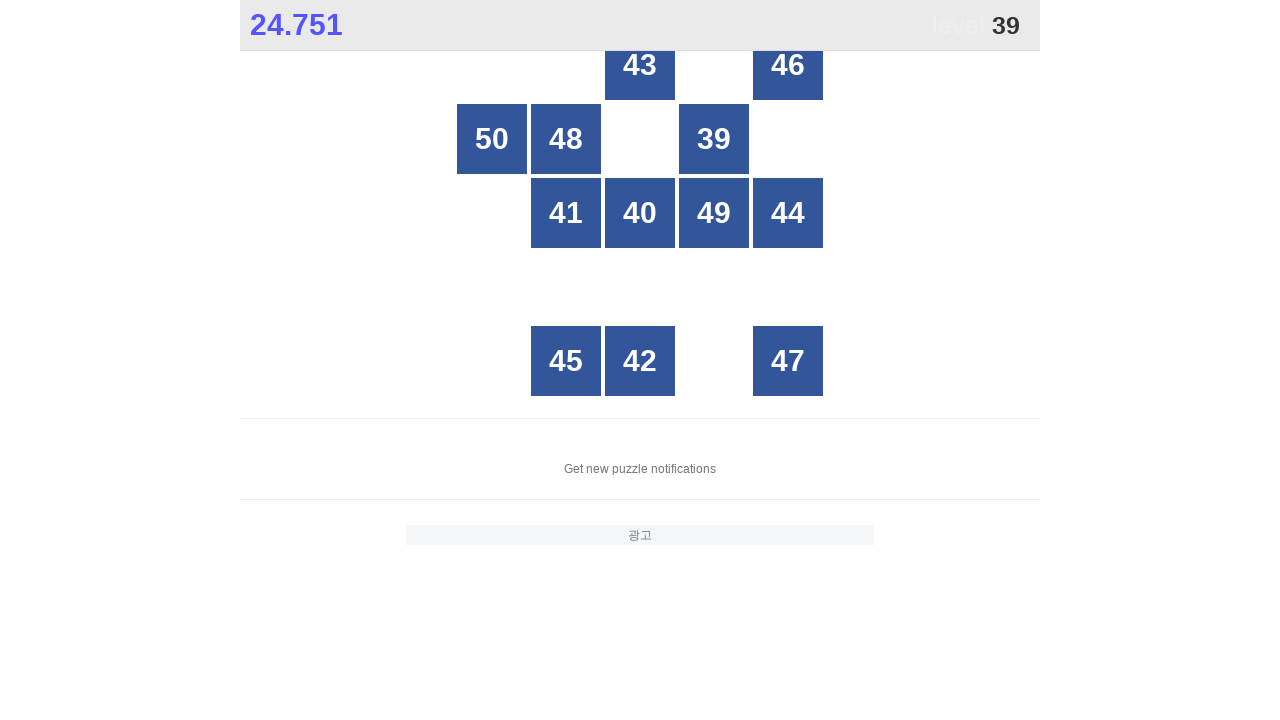

Clicked number 39 in the grid at (714, 139) on xpath=//*[@id="grid"]/div[*] >> nth=4
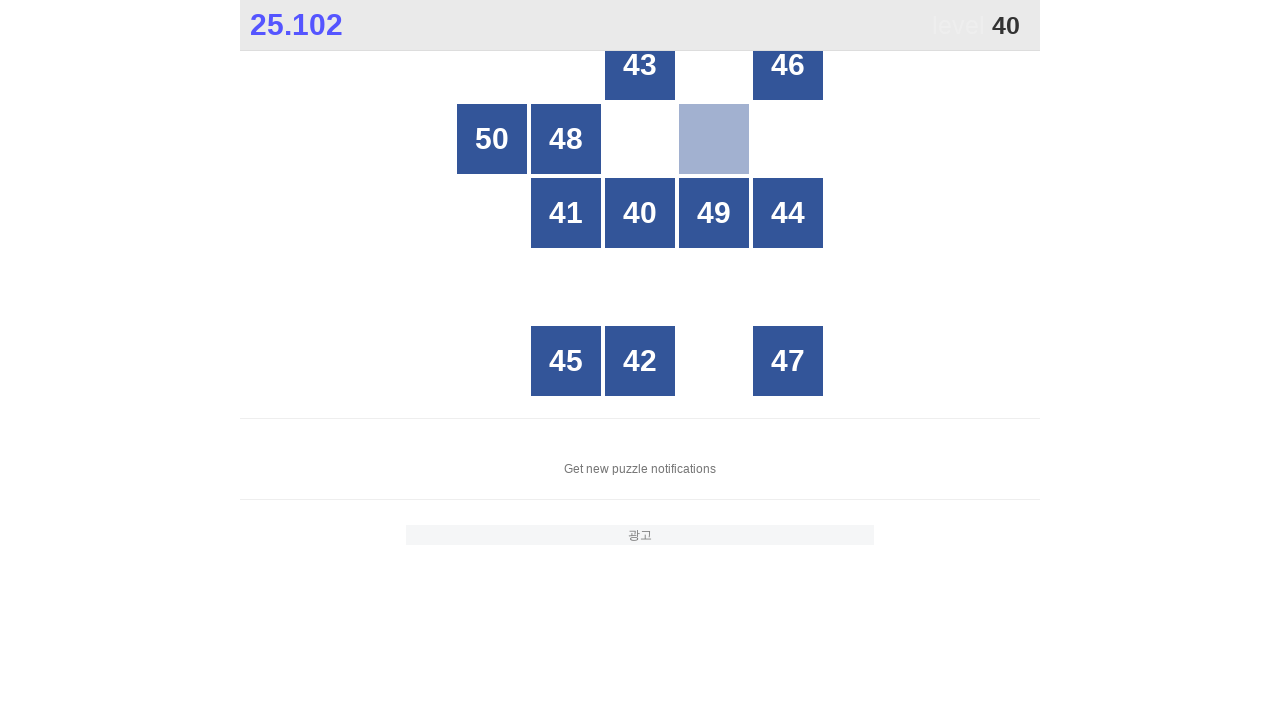

Waited 100ms for UI to update before clicking number 40
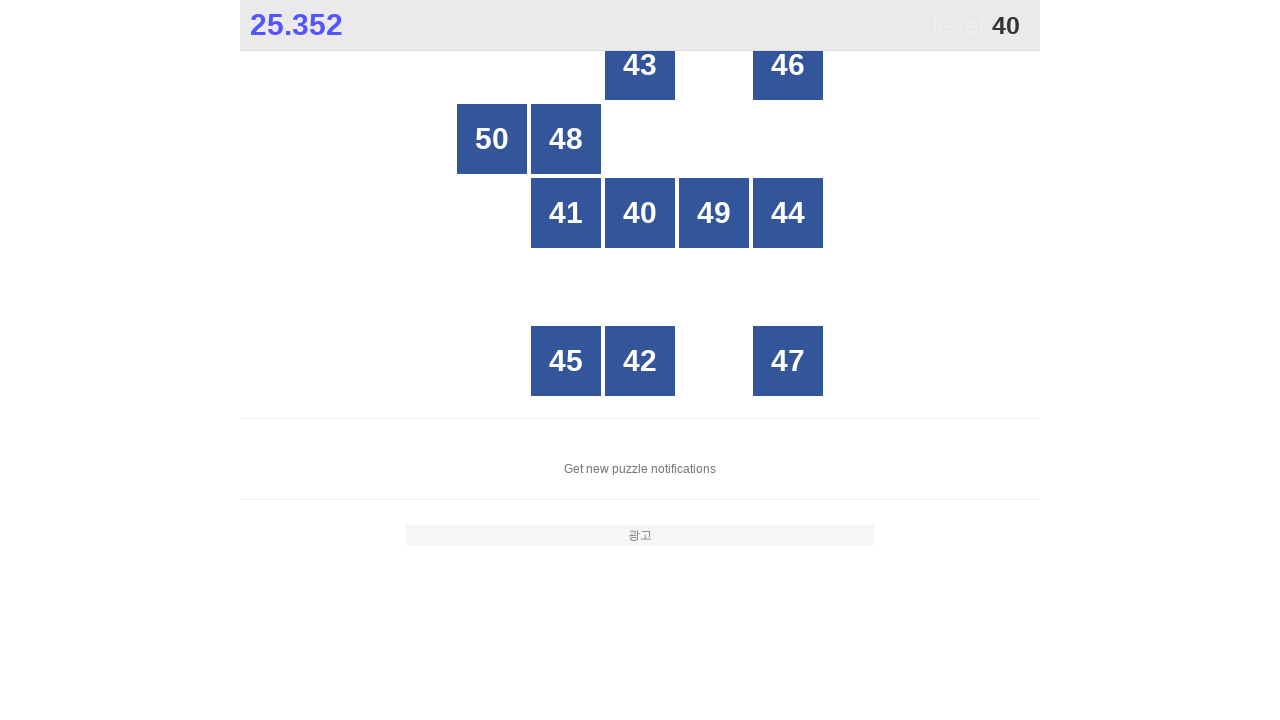

Clicked number 40 in the grid at (640, 213) on xpath=//*[@id="grid"]/div[*] >> nth=5
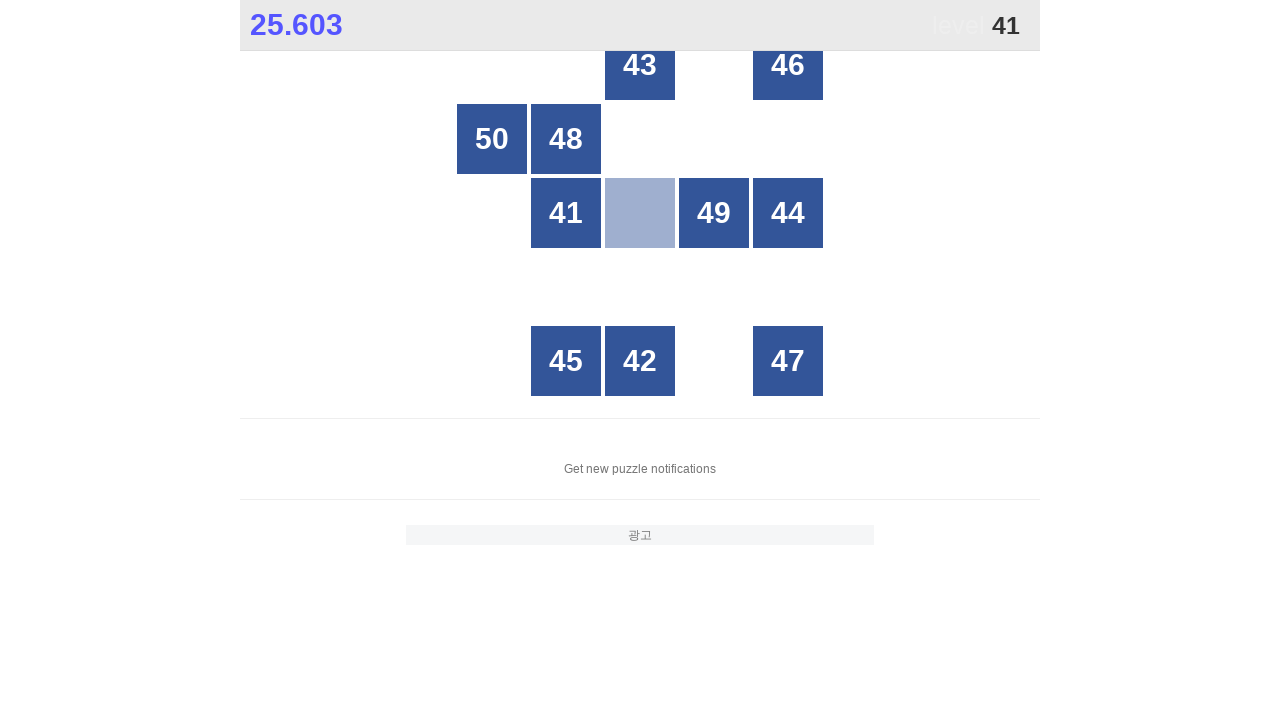

Waited 100ms for UI to update before clicking number 41
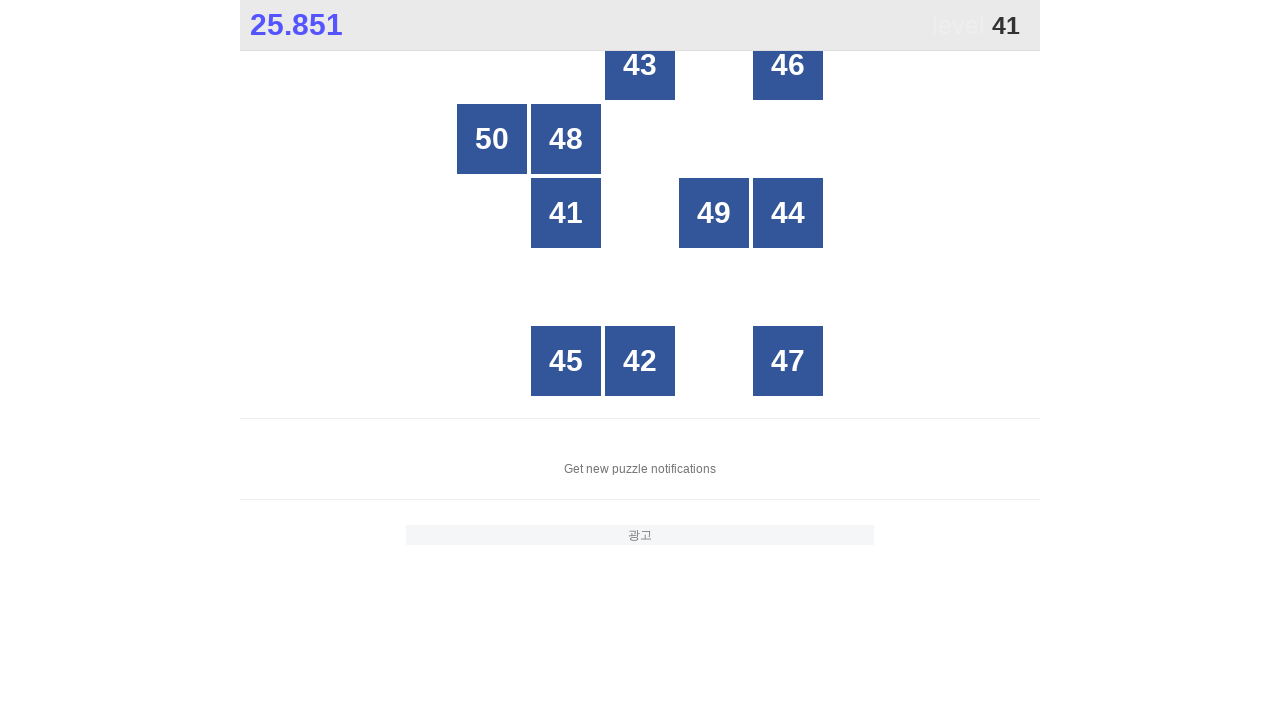

Clicked number 41 in the grid at (566, 213) on xpath=//*[@id="grid"]/div[*] >> nth=4
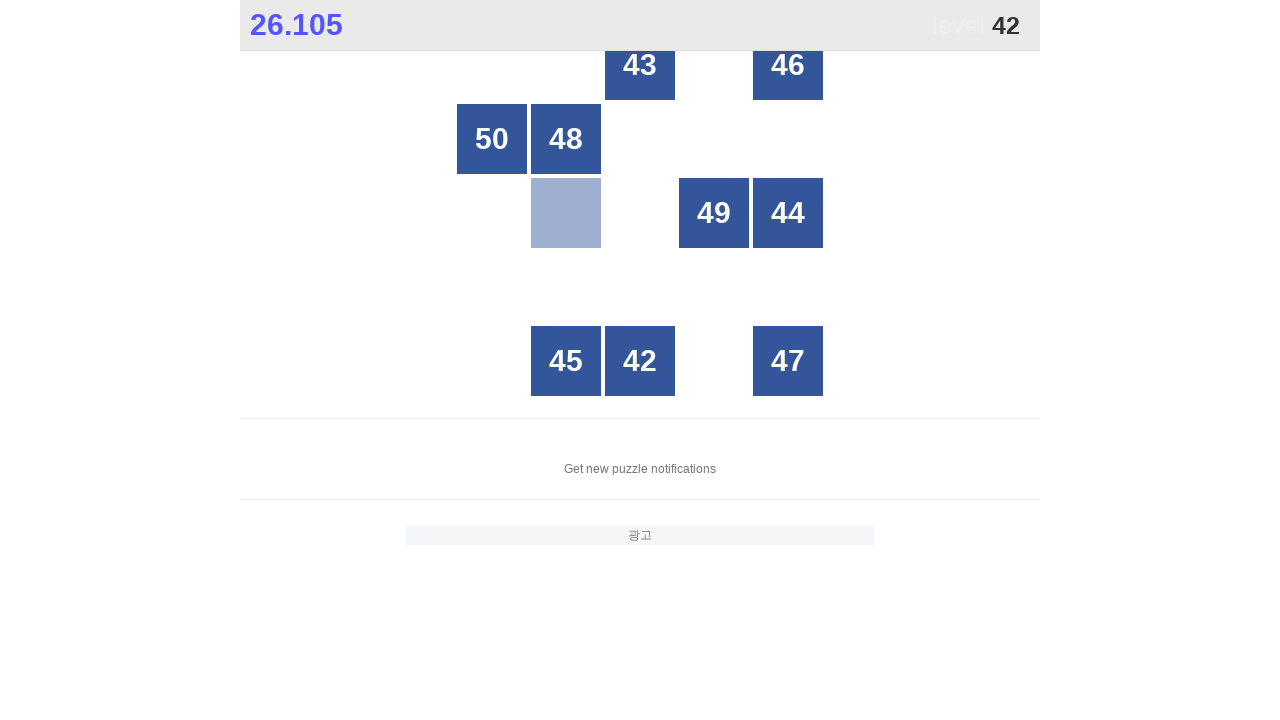

Waited 100ms for UI to update before clicking number 42
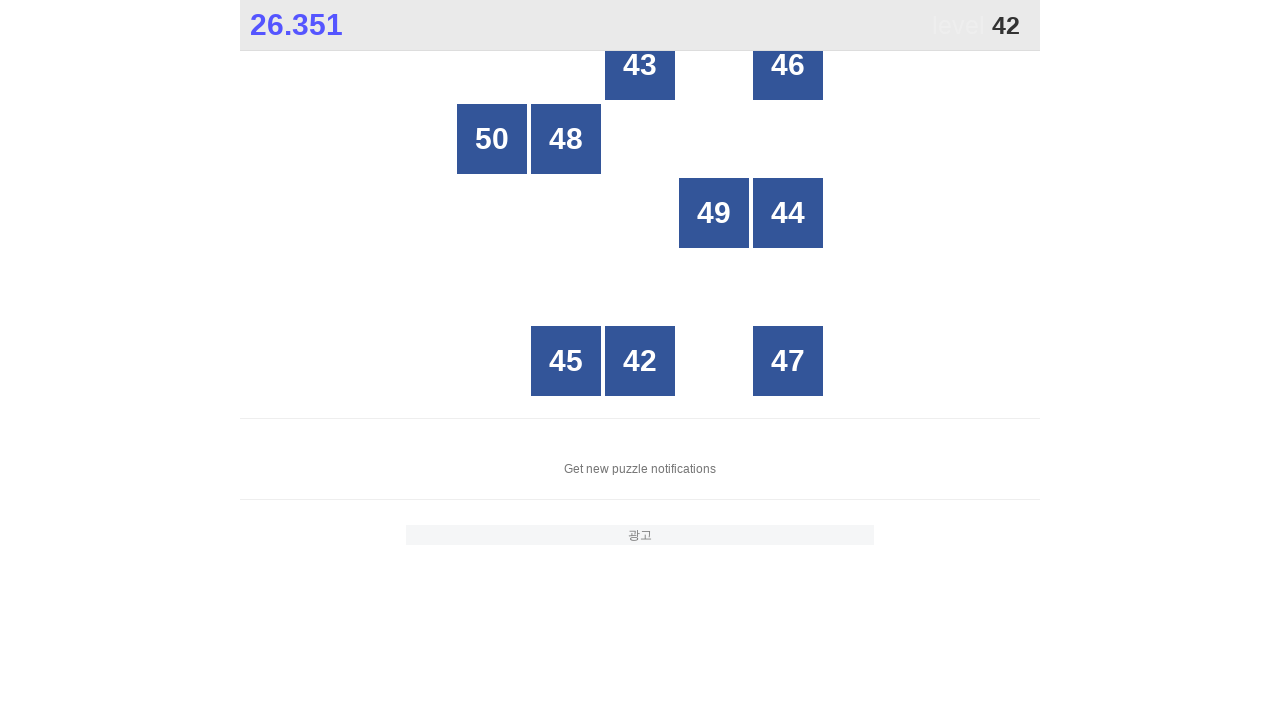

Clicked number 42 in the grid at (640, 361) on xpath=//*[@id="grid"]/div[*] >> nth=7
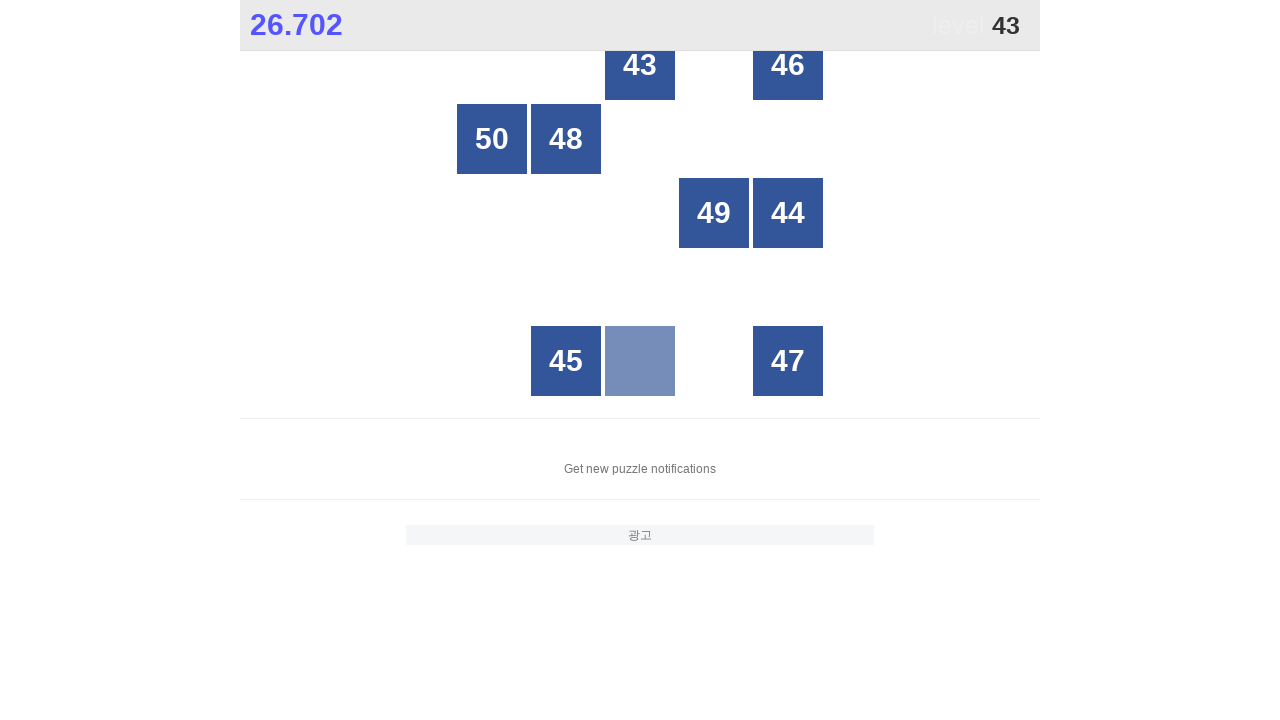

Waited 100ms for UI to update before clicking number 43
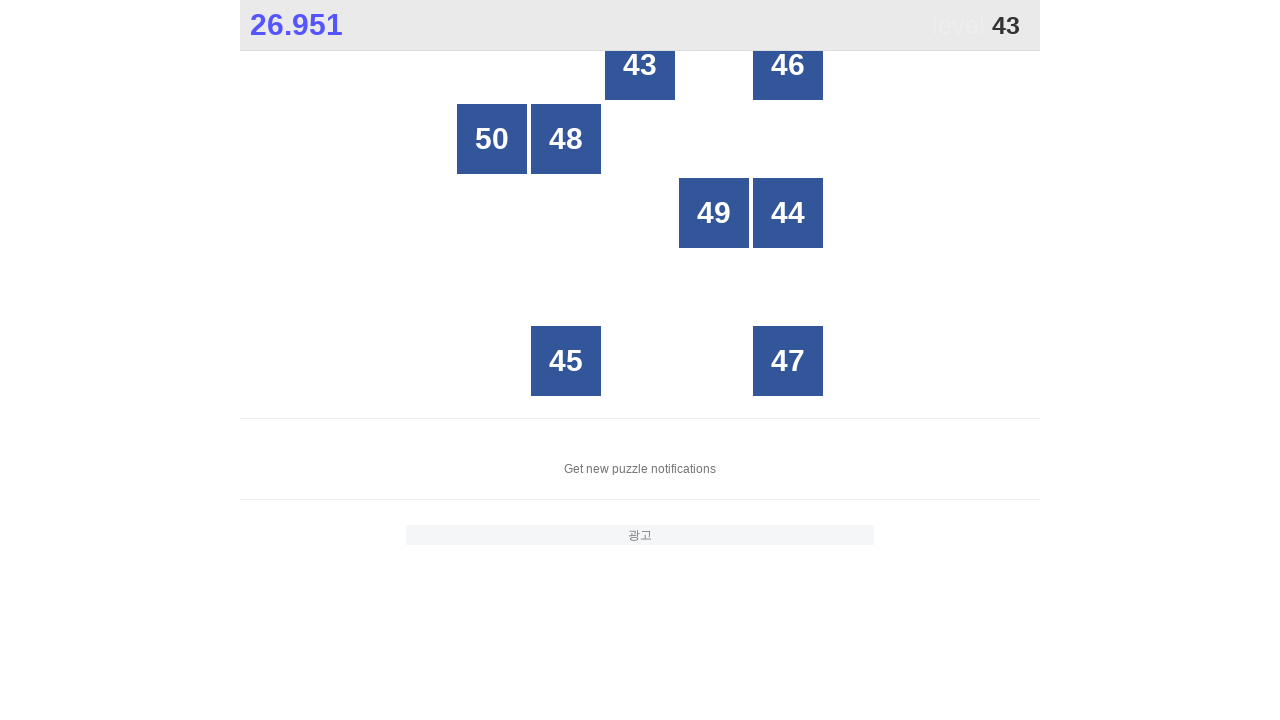

Clicked number 43 in the grid at (640, 65) on xpath=//*[@id="grid"]/div[*] >> nth=0
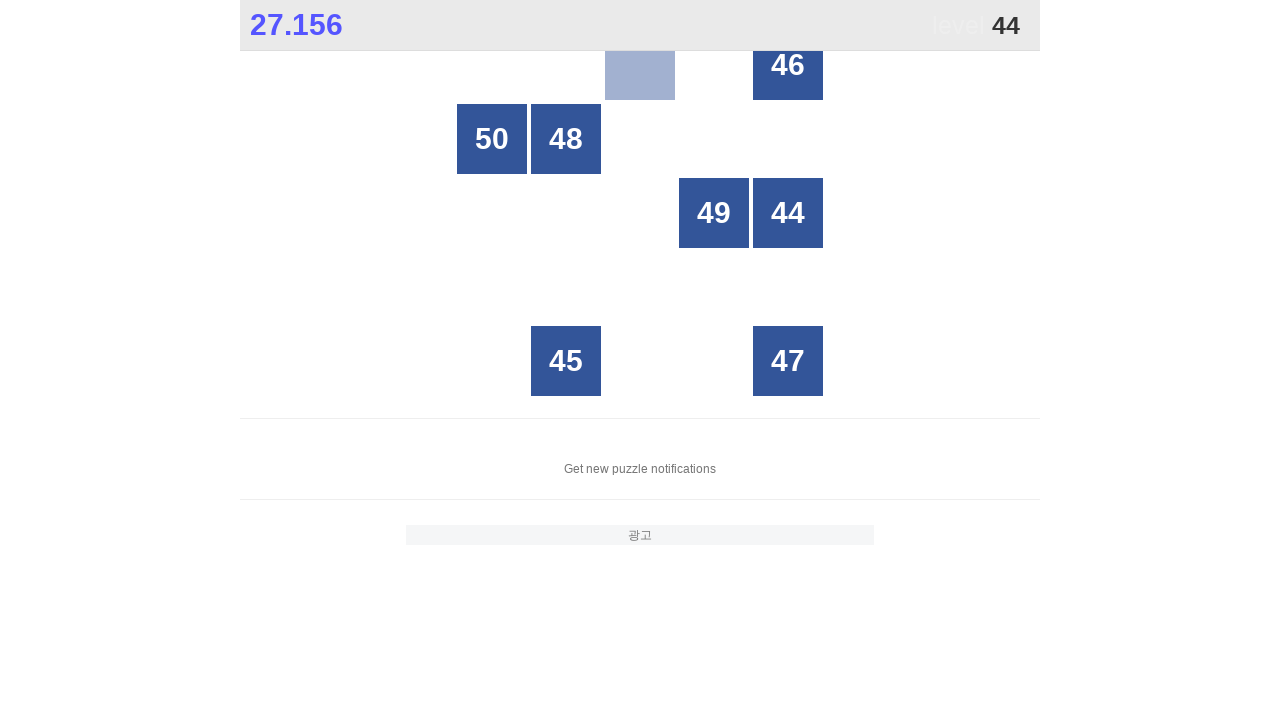

Waited 100ms for UI to update before clicking number 44
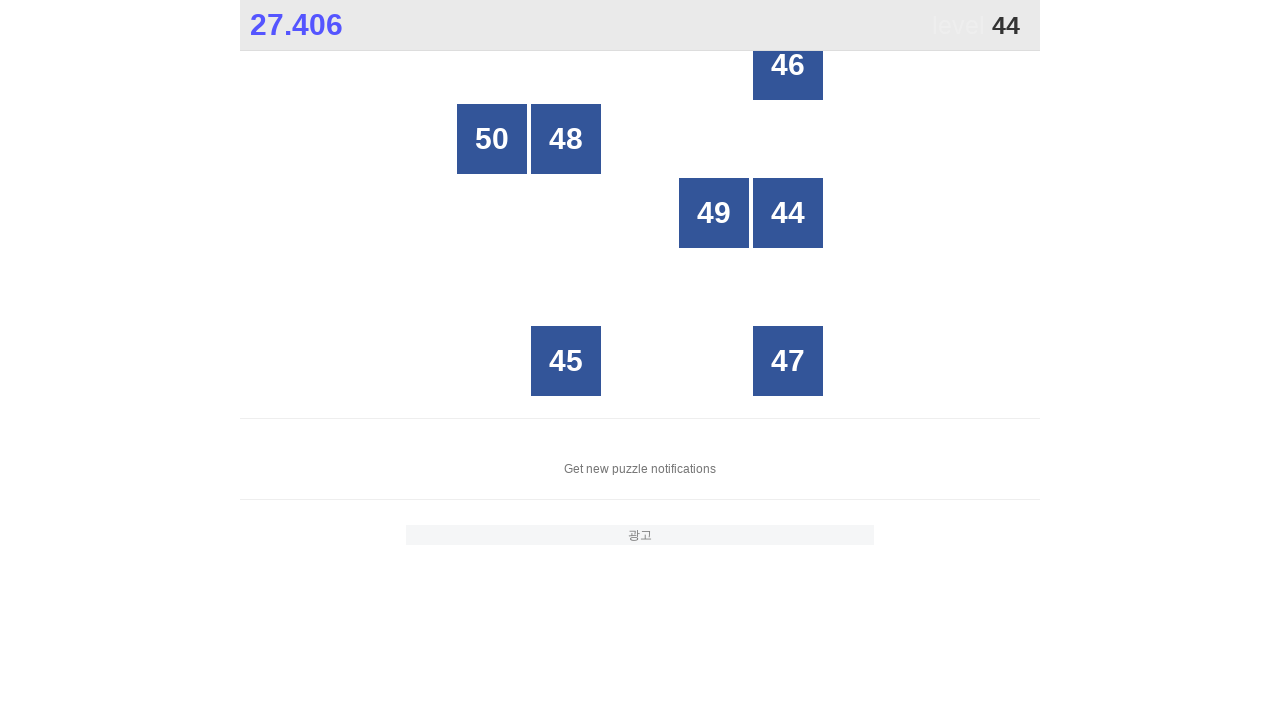

Clicked number 44 in the grid at (788, 213) on xpath=//*[@id="grid"]/div[*] >> nth=4
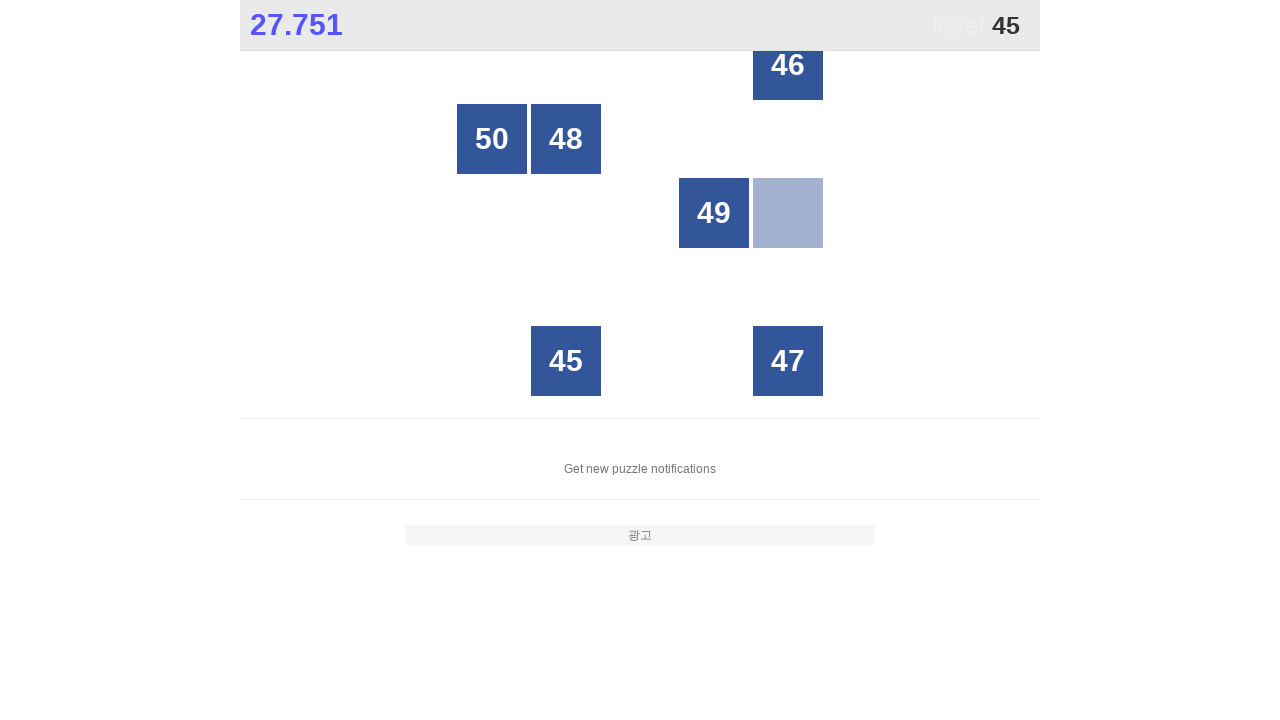

Waited 100ms for UI to update before clicking number 45
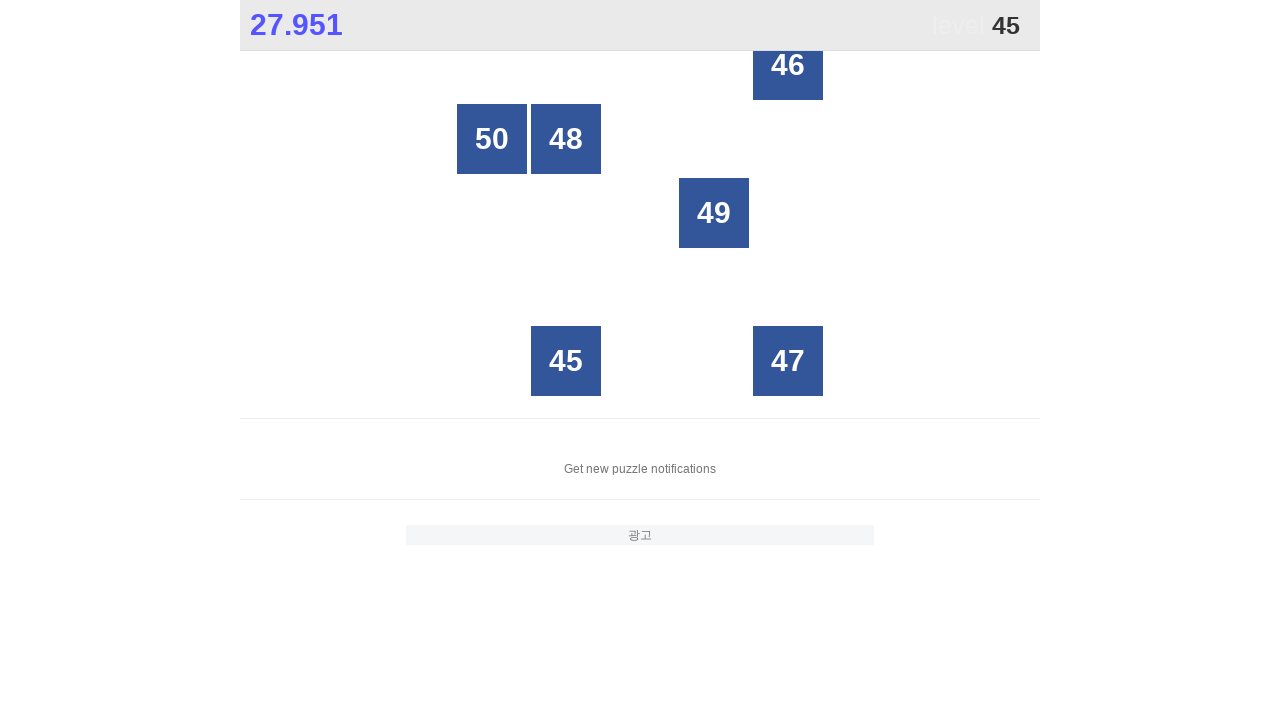

Clicked number 45 in the grid at (566, 361) on xpath=//*[@id="grid"]/div[*] >> nth=4
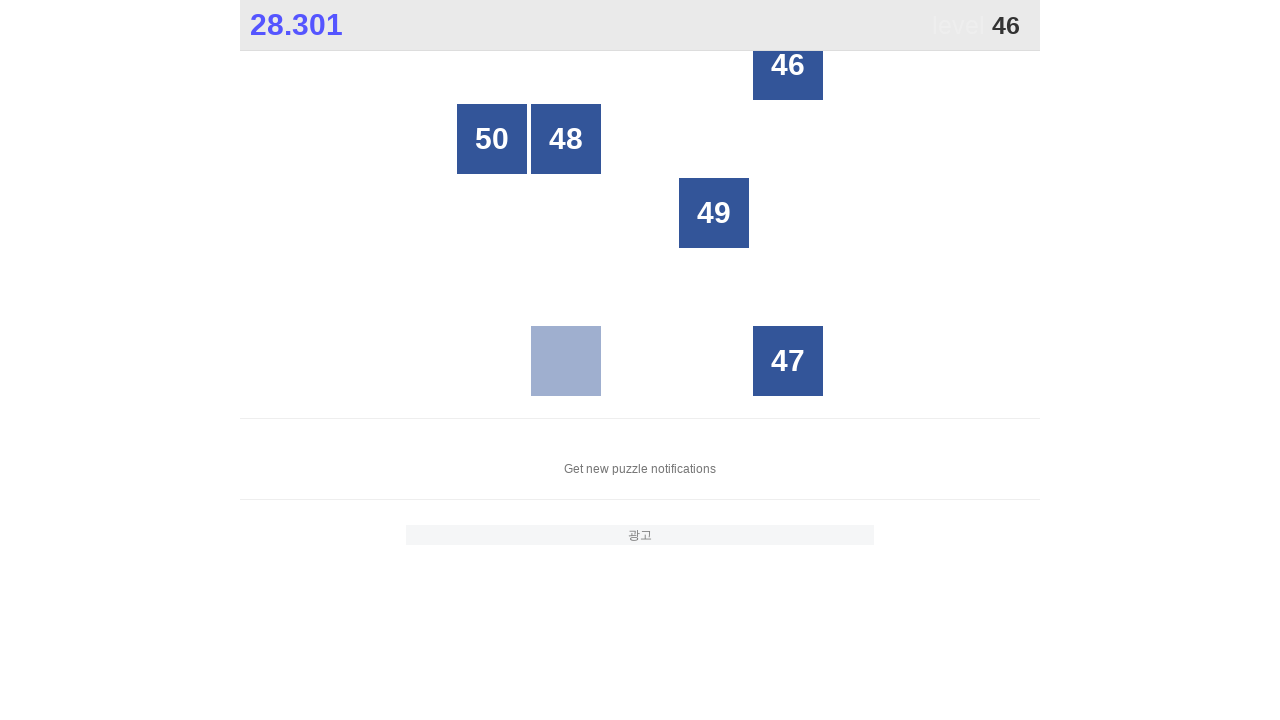

Waited 100ms for UI to update before clicking number 46
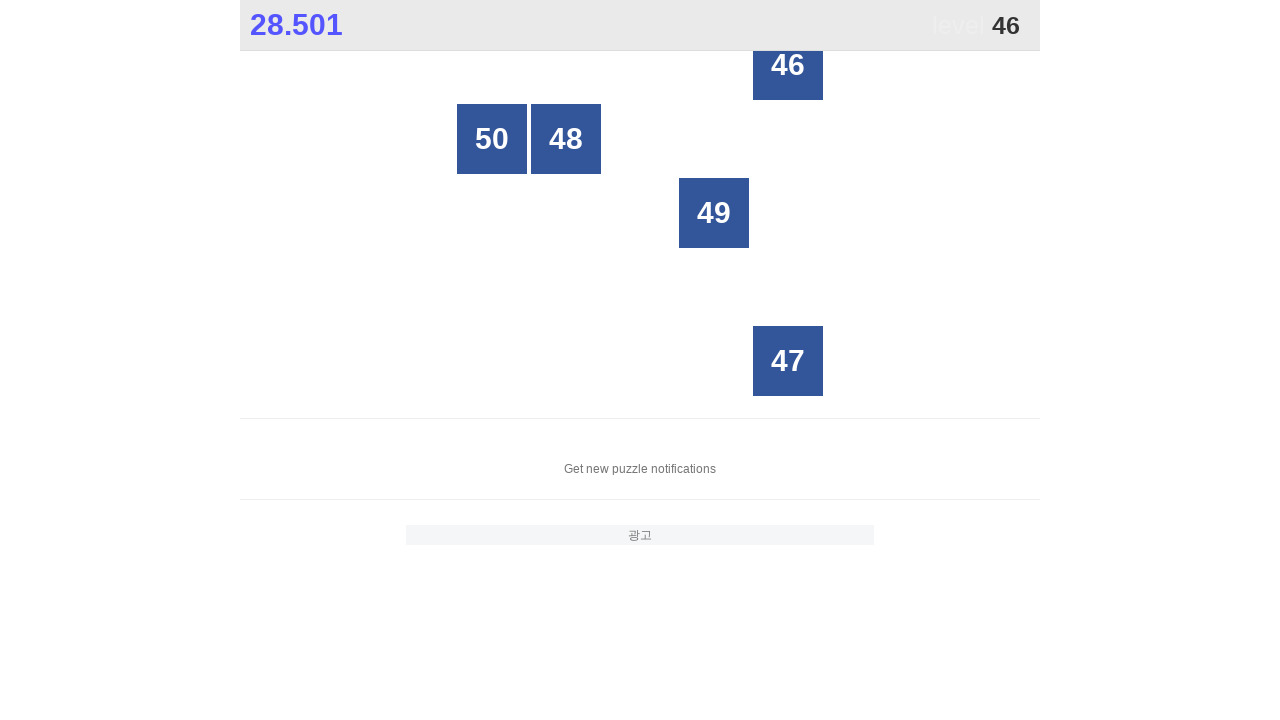

Clicked number 46 in the grid at (788, 65) on xpath=//*[@id="grid"]/div[*] >> nth=0
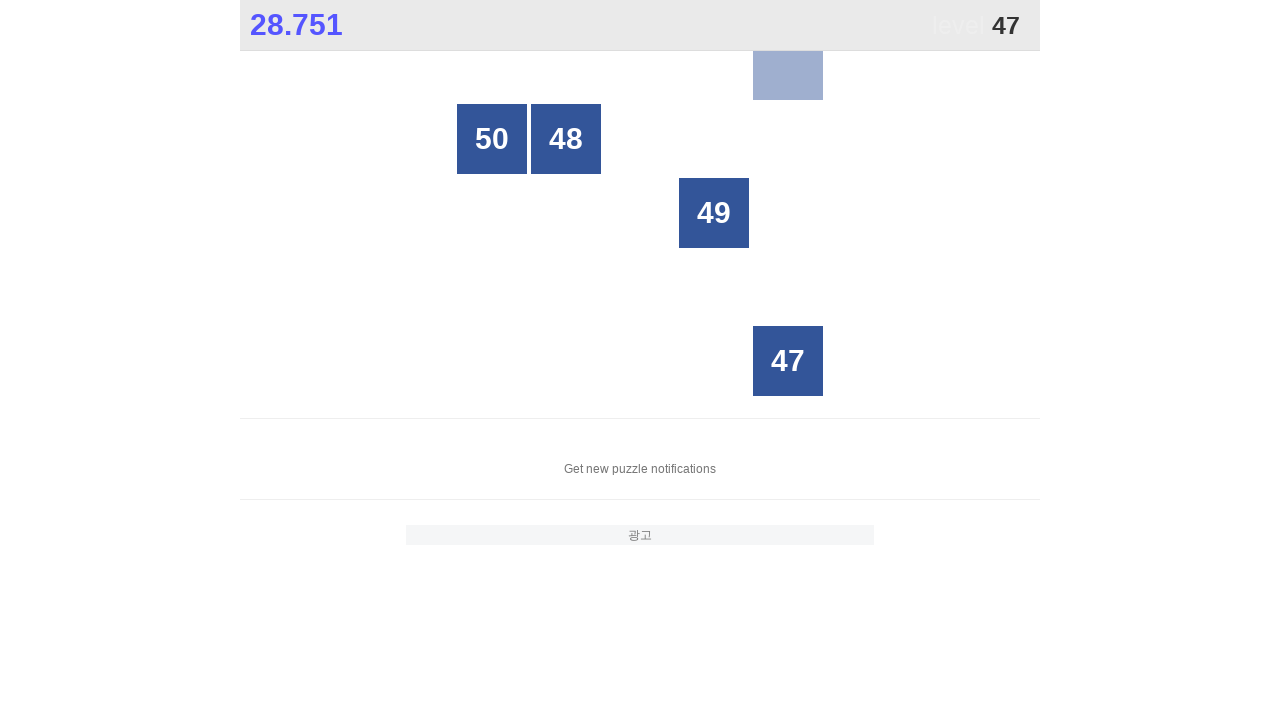

Waited 100ms for UI to update before clicking number 47
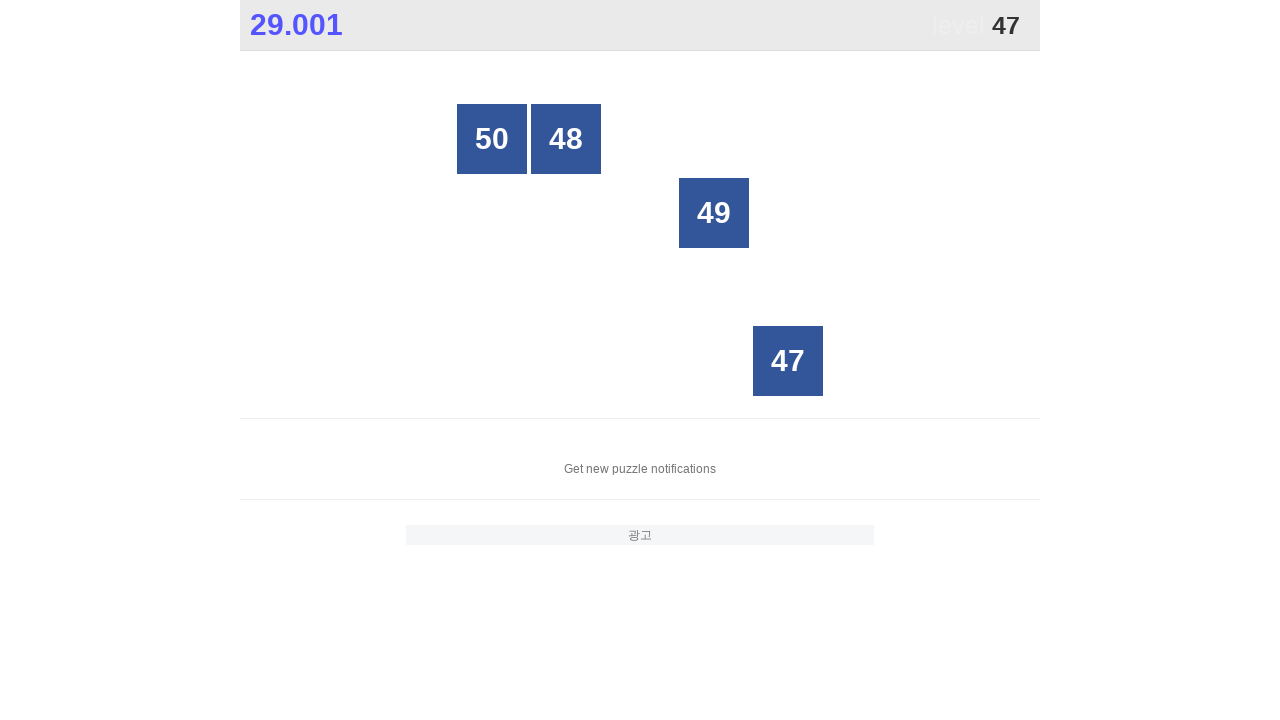

Clicked number 47 in the grid at (788, 361) on xpath=//*[@id="grid"]/div[*] >> nth=3
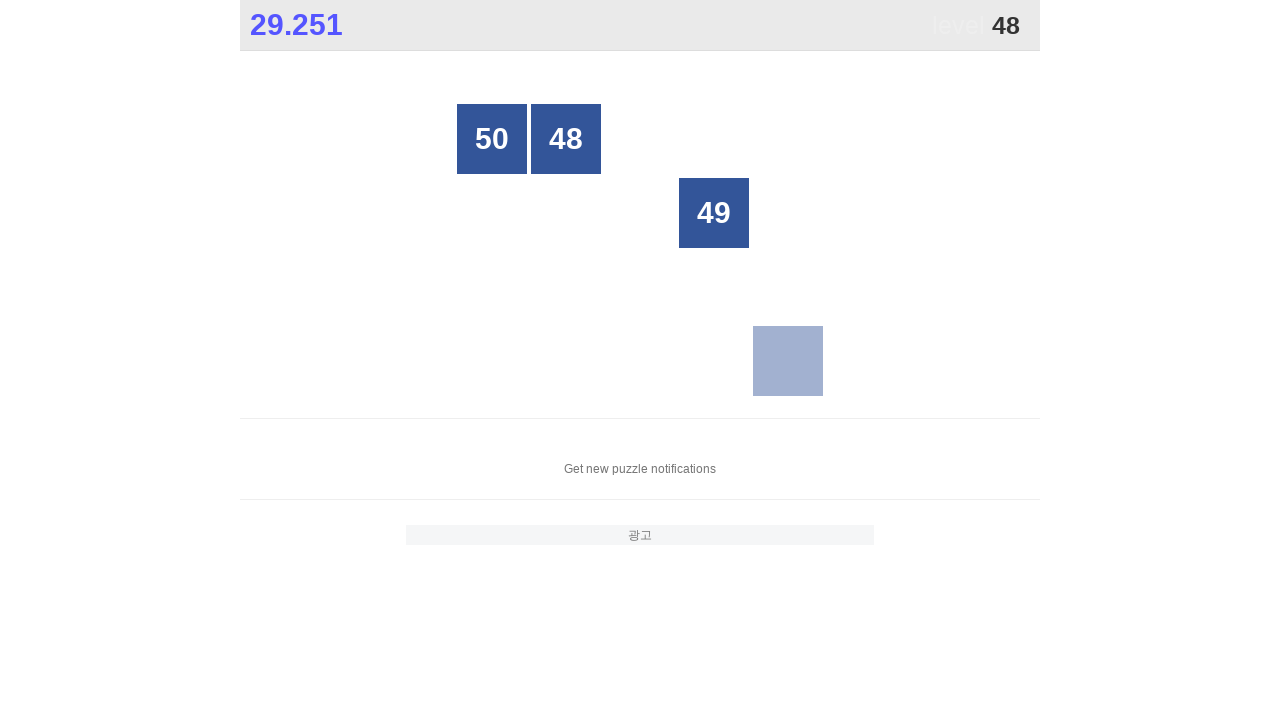

Waited 100ms for UI to update before clicking number 48
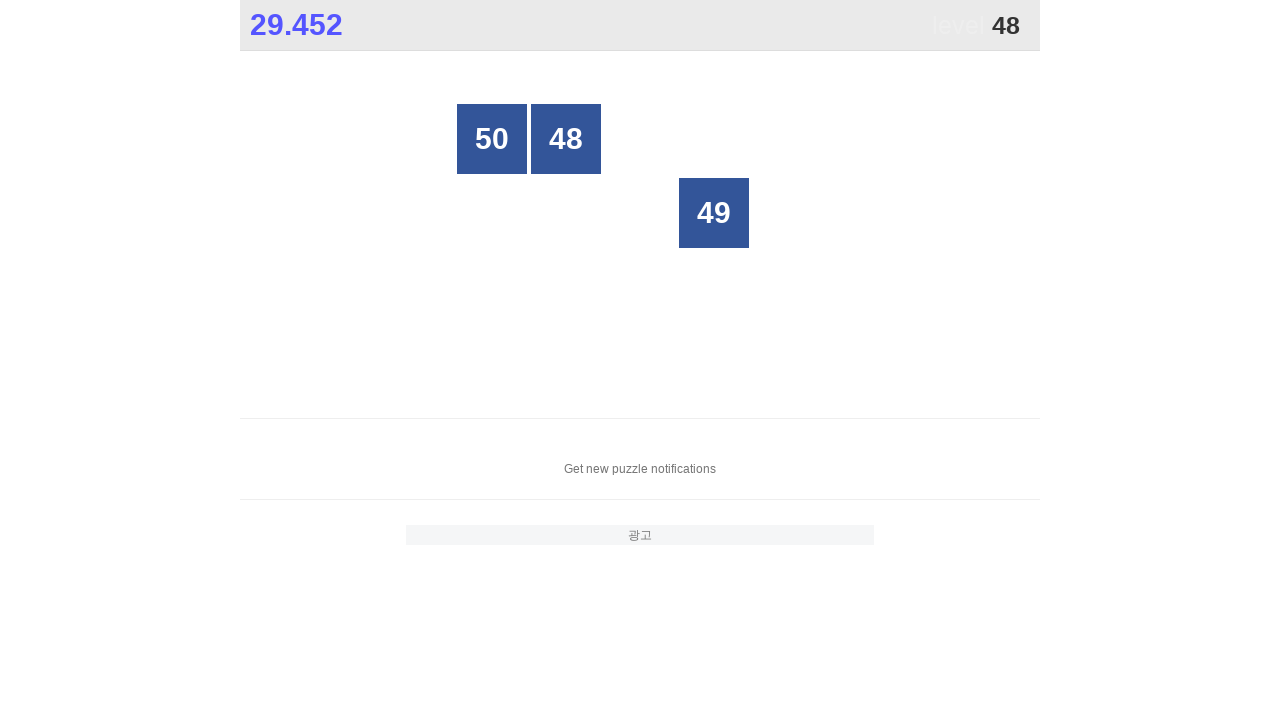

Clicked number 48 in the grid at (566, 139) on xpath=//*[@id="grid"]/div[*] >> nth=1
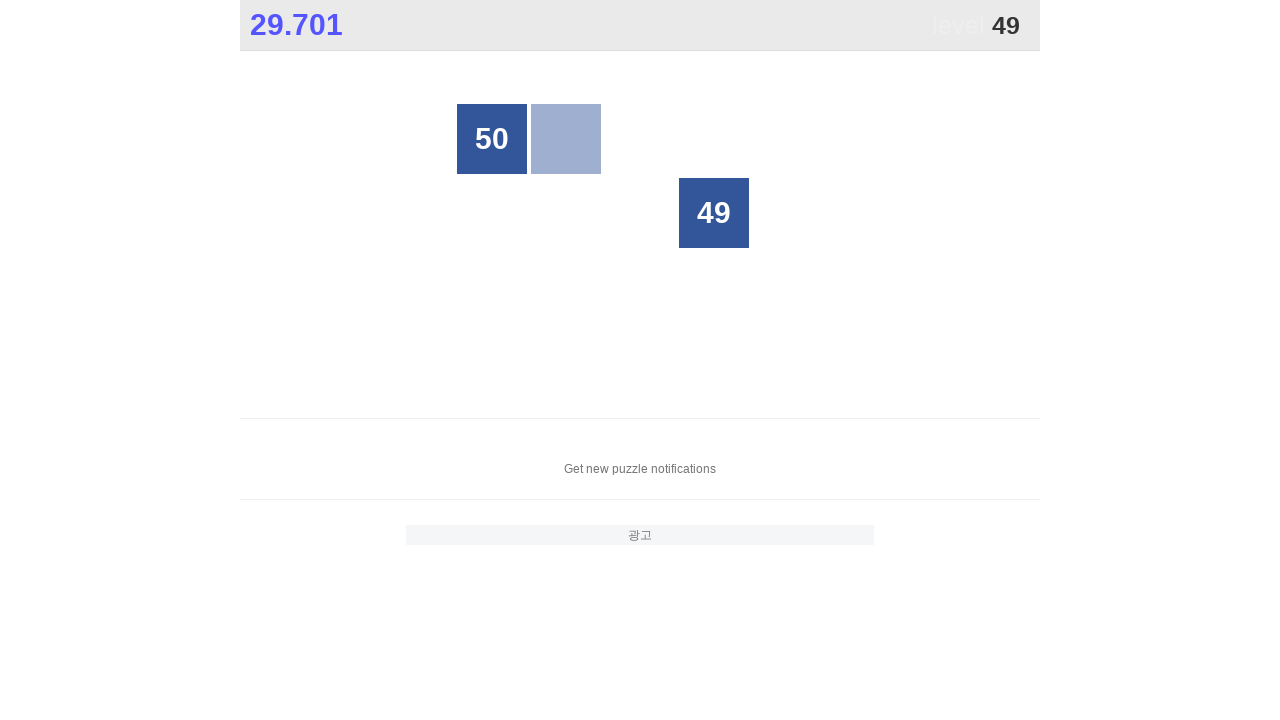

Waited 100ms for UI to update before clicking number 49
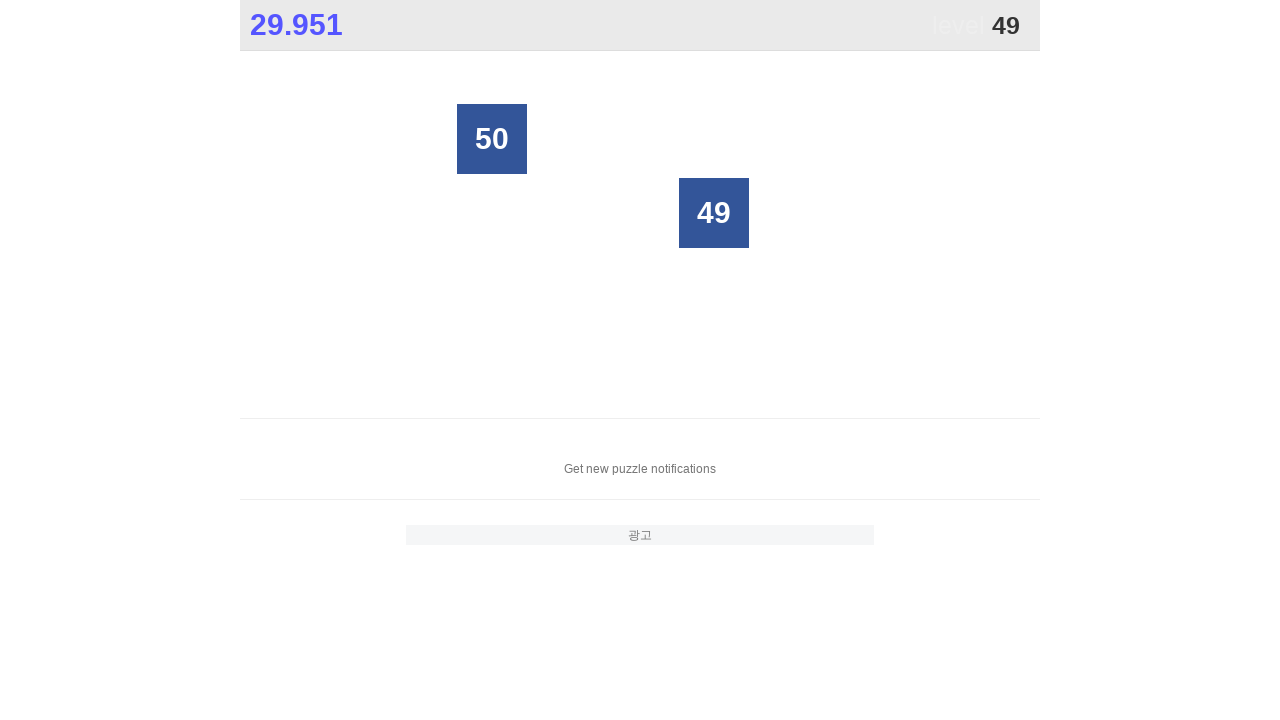

Clicked number 49 in the grid at (714, 213) on xpath=//*[@id="grid"]/div[*] >> nth=1
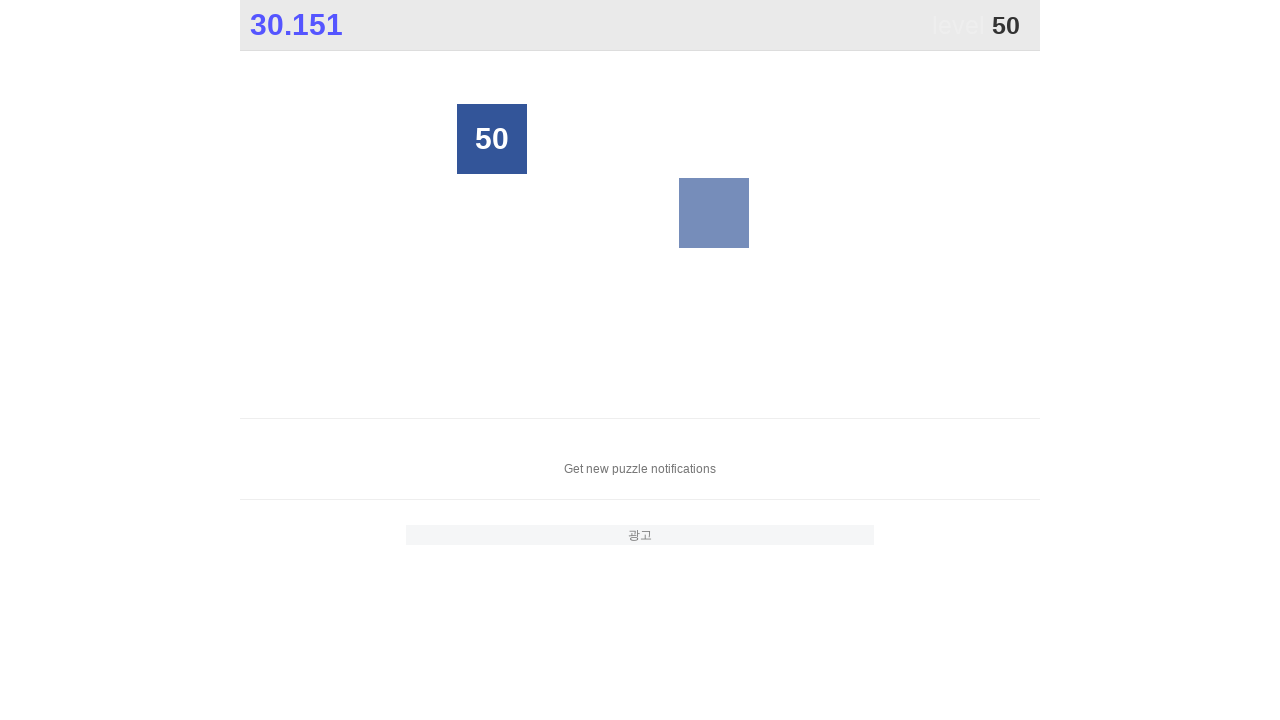

Waited 100ms for UI to update before clicking number 50
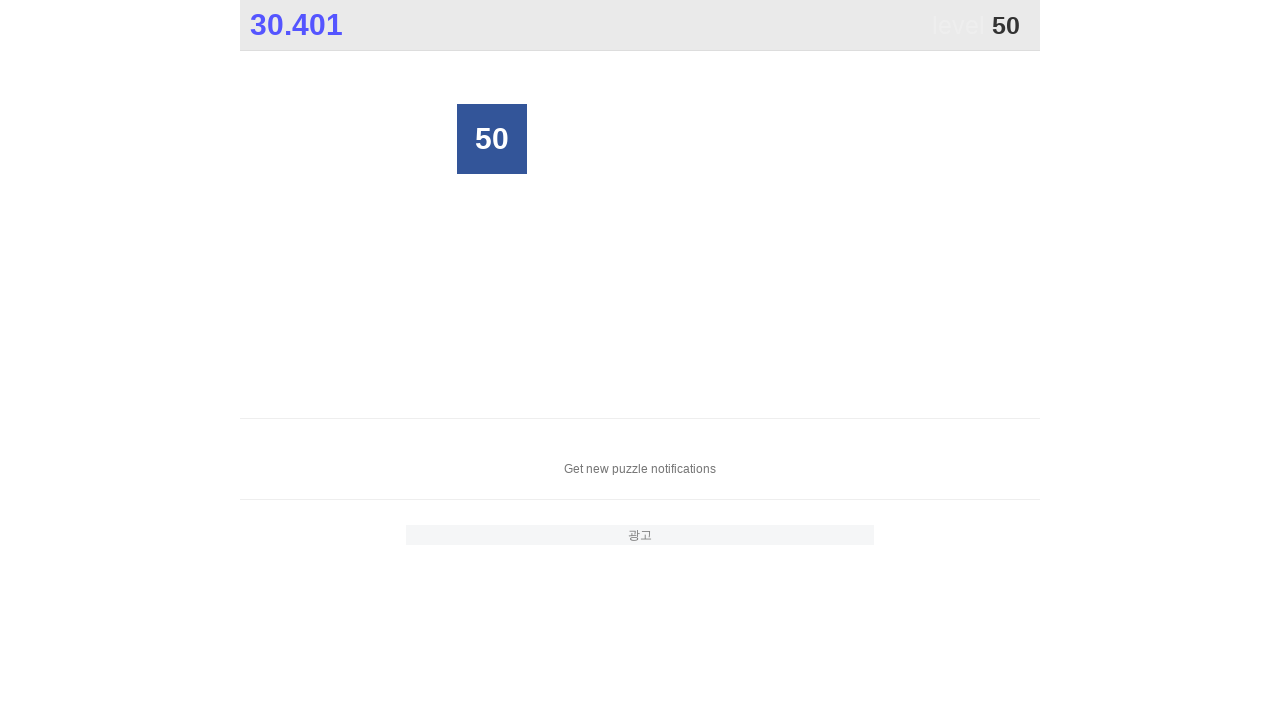

Clicked number 50 in the grid at (492, 139) on xpath=//*[@id="grid"]/div[*] >> nth=0
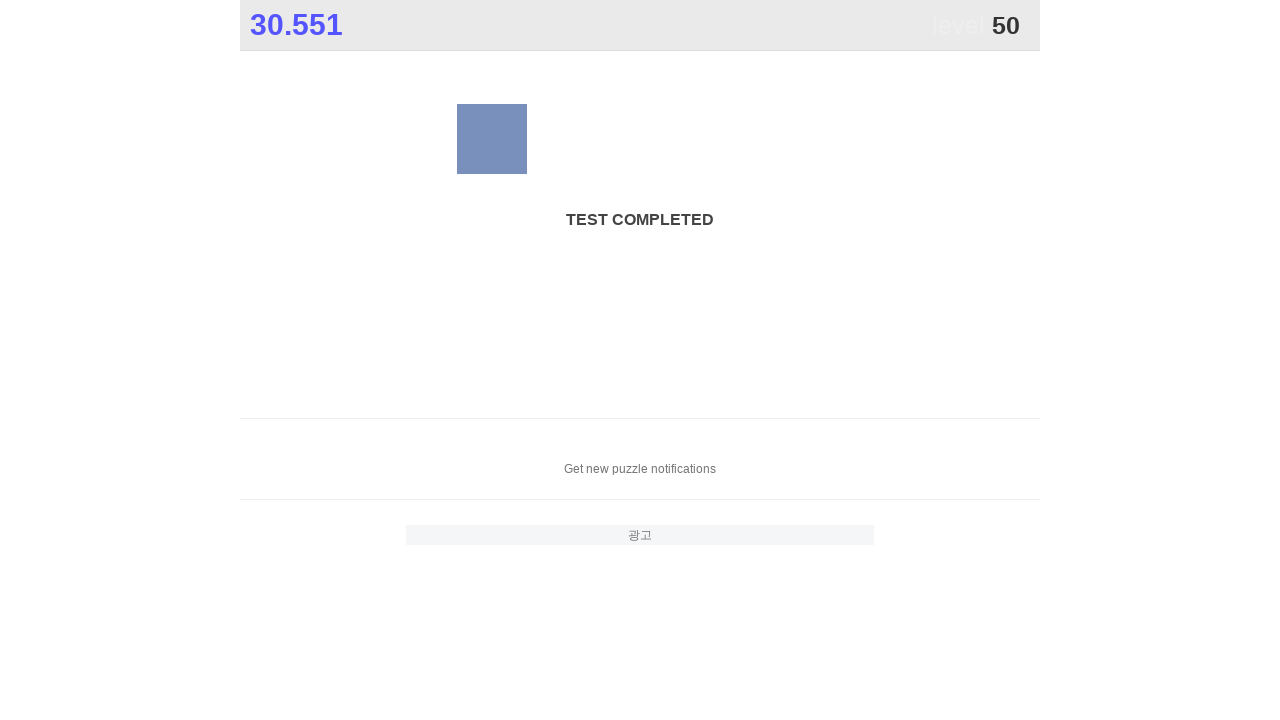

Waited 100ms for UI to update before clicking number 51
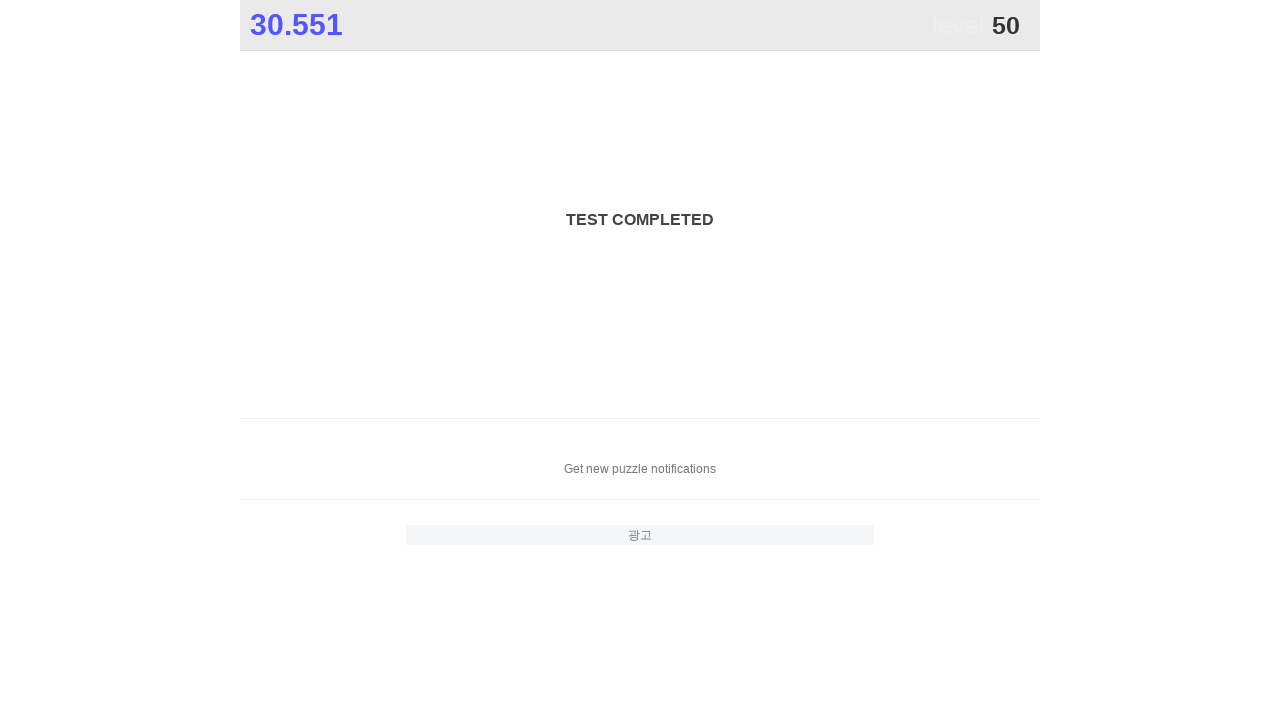

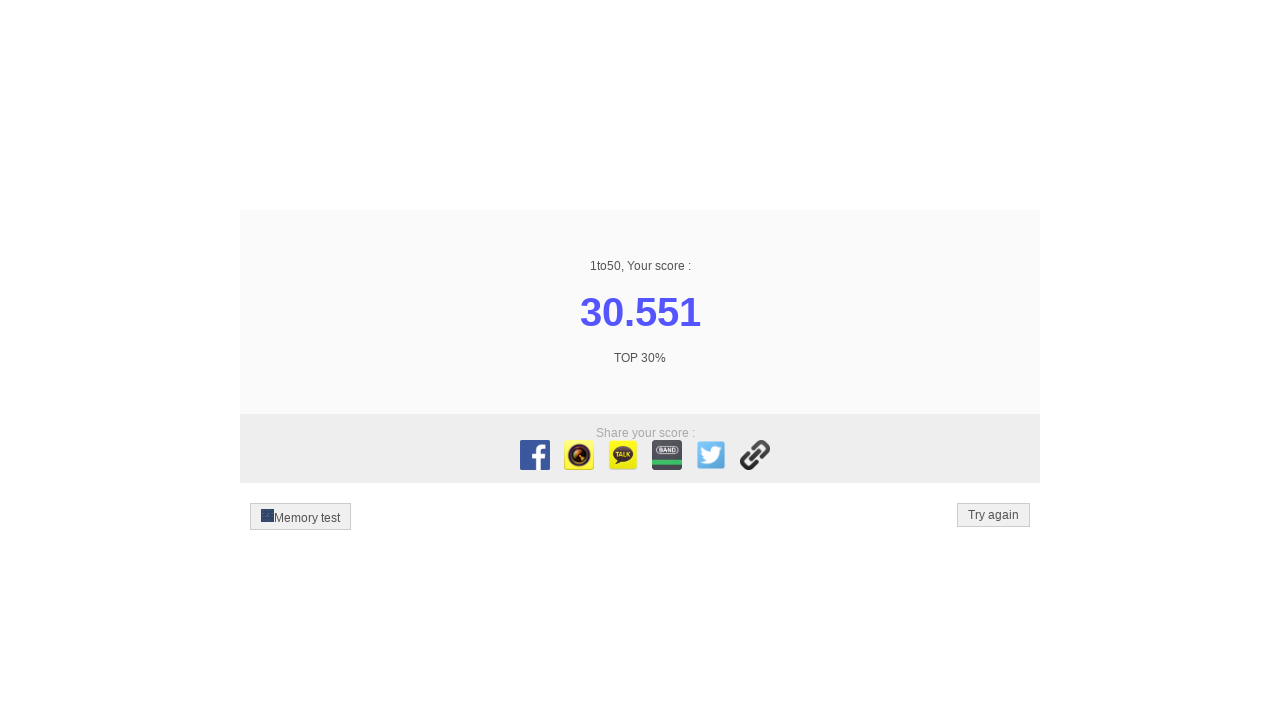